Tests that all hyperlinks on the homepage are clickable by iterating through each anchor tag, clicking it, and navigating back to the homepage.

Starting URL: https://www.eroomrent.in/

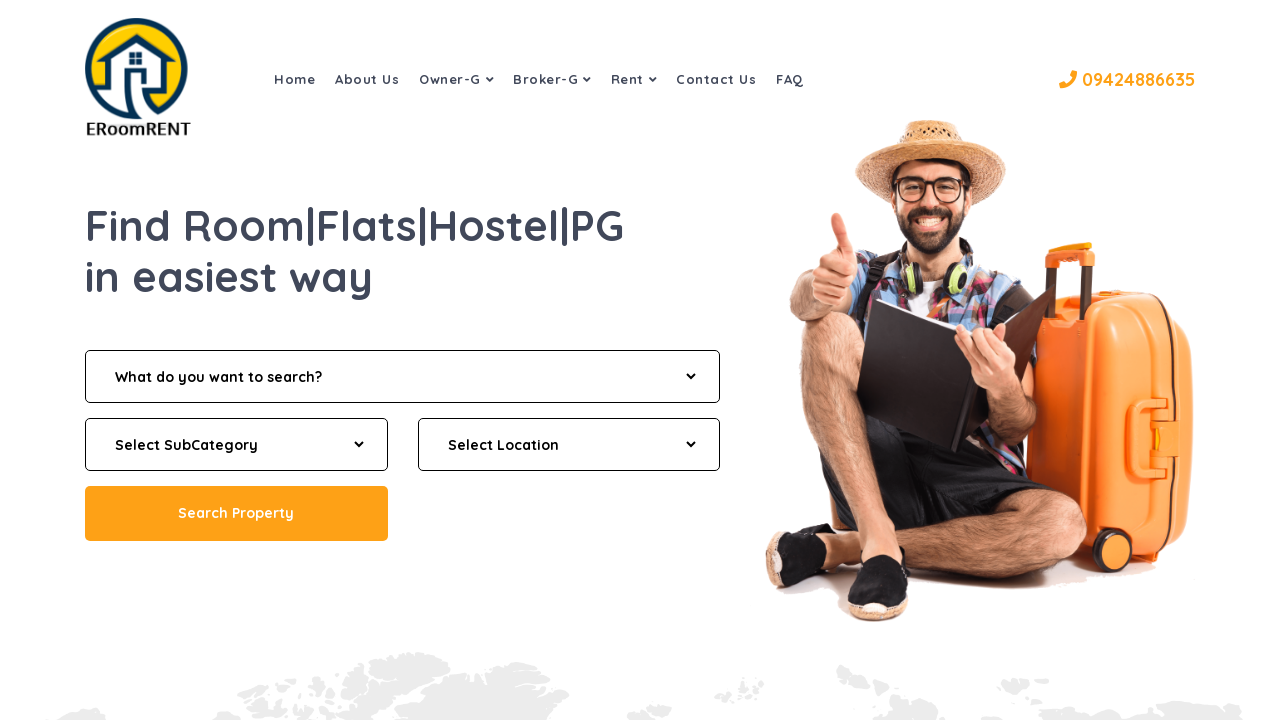

Retrieved all hyperlinks from the homepage
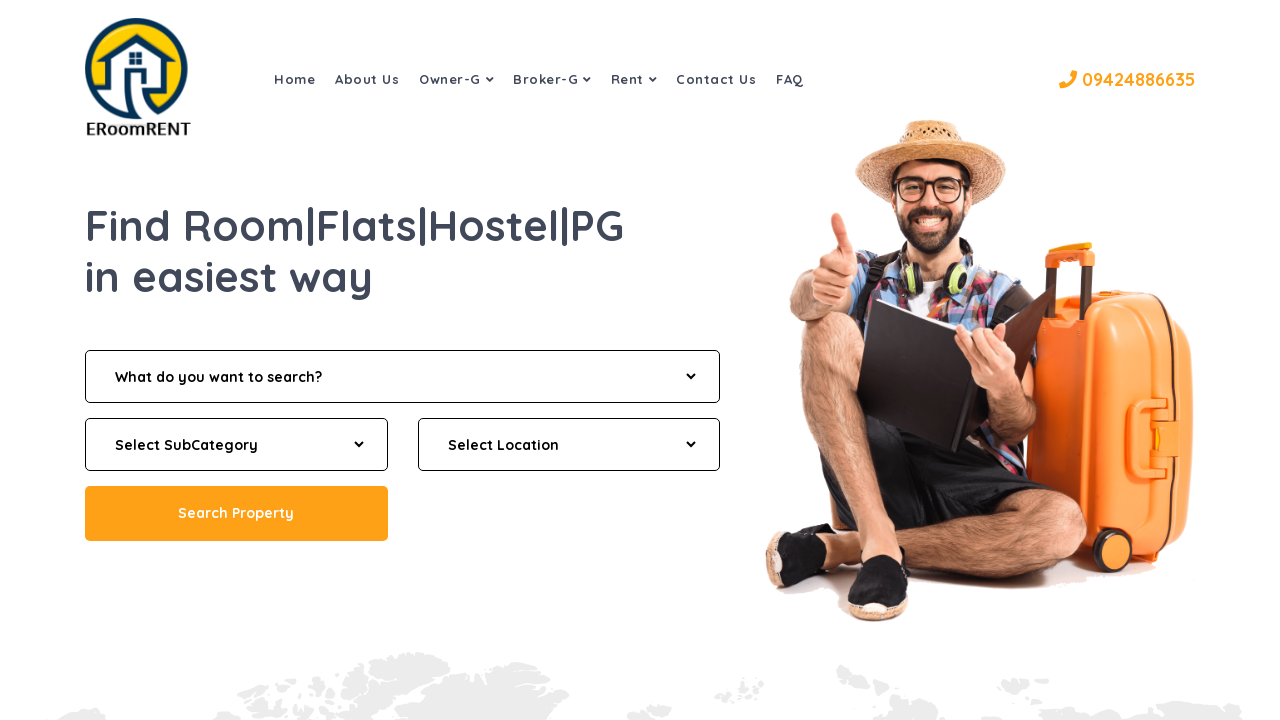

Found 35 hyperlinks on the page
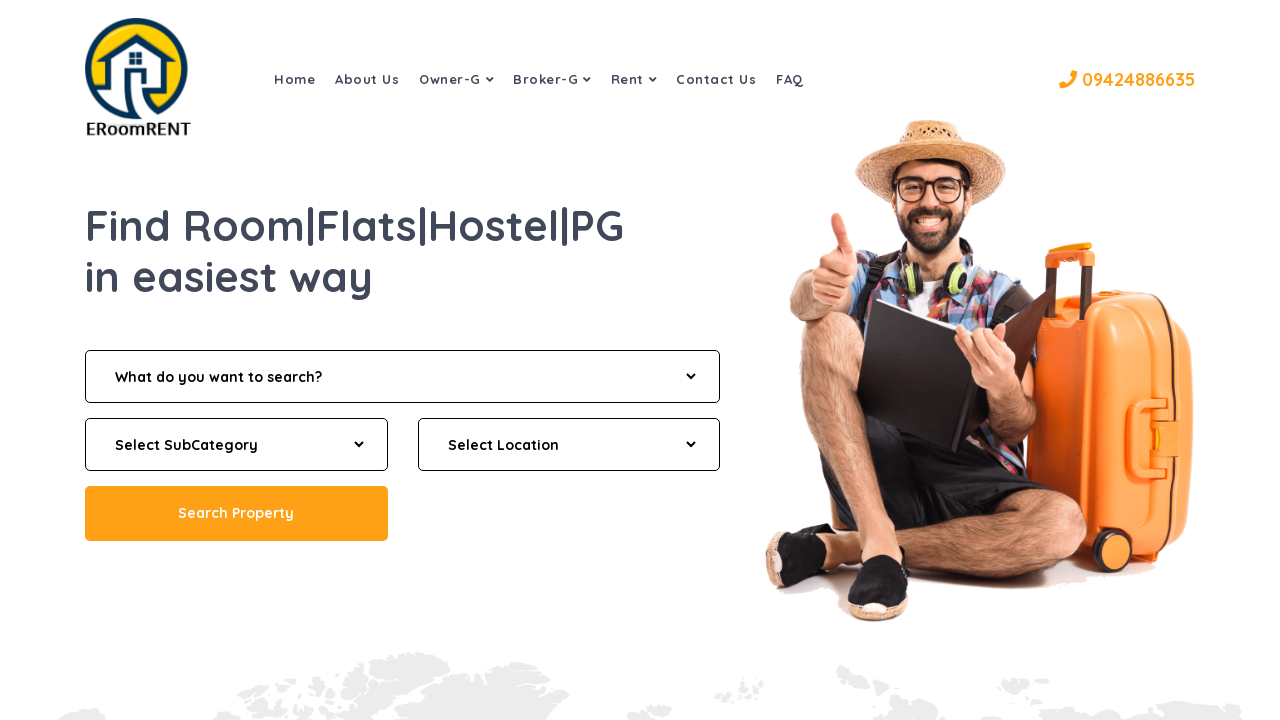

Re-fetched hyperlinks for iteration 1
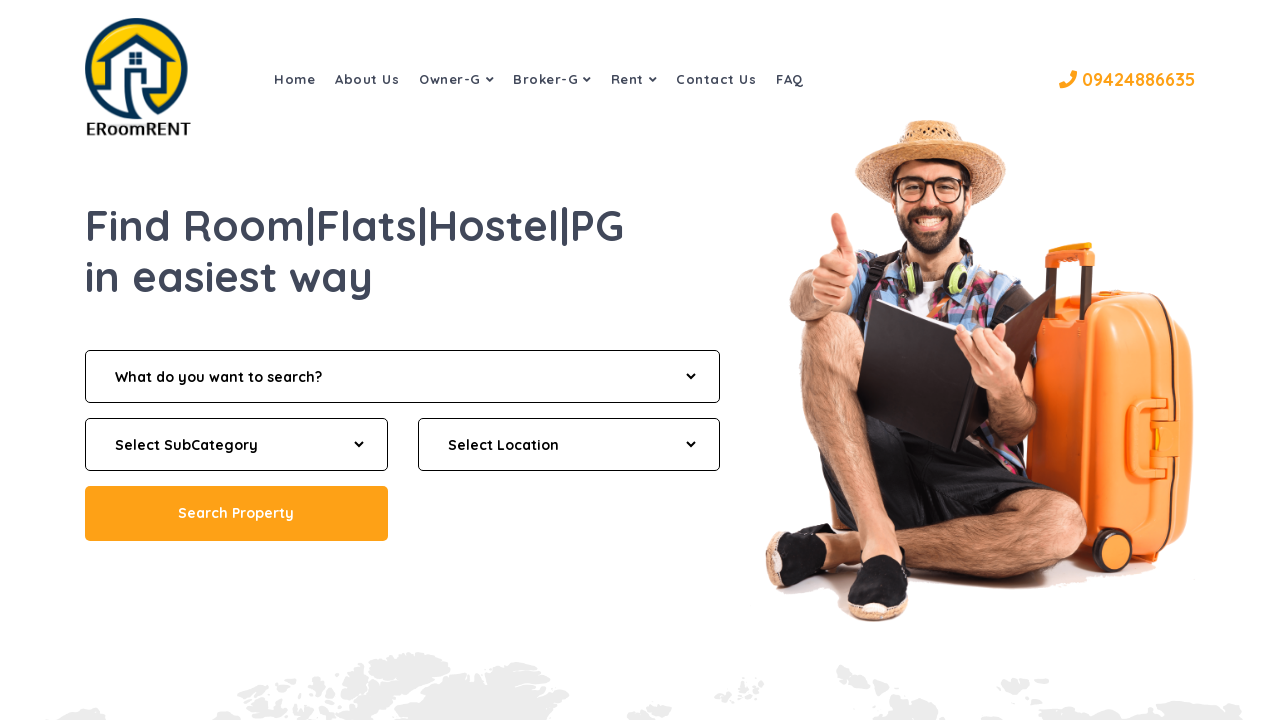

Clicked hyperlink #1 at (142, 79) on a >> nth=0
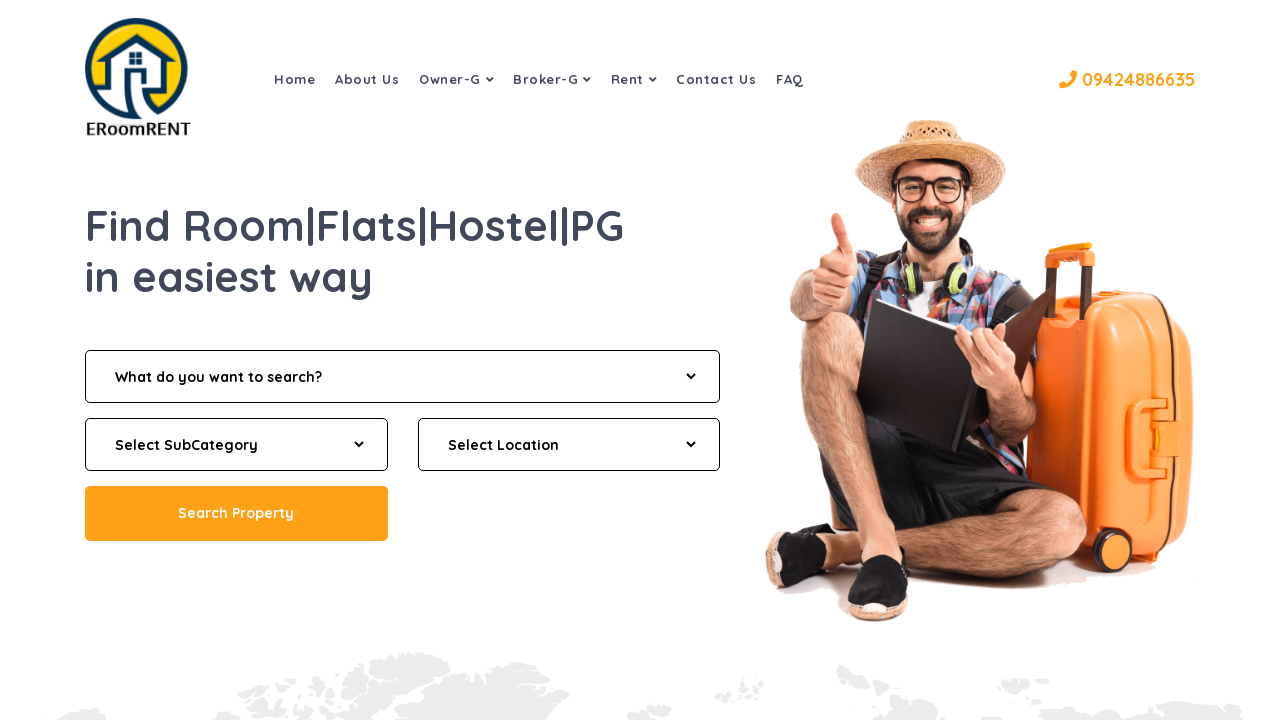

Navigated back to the homepage
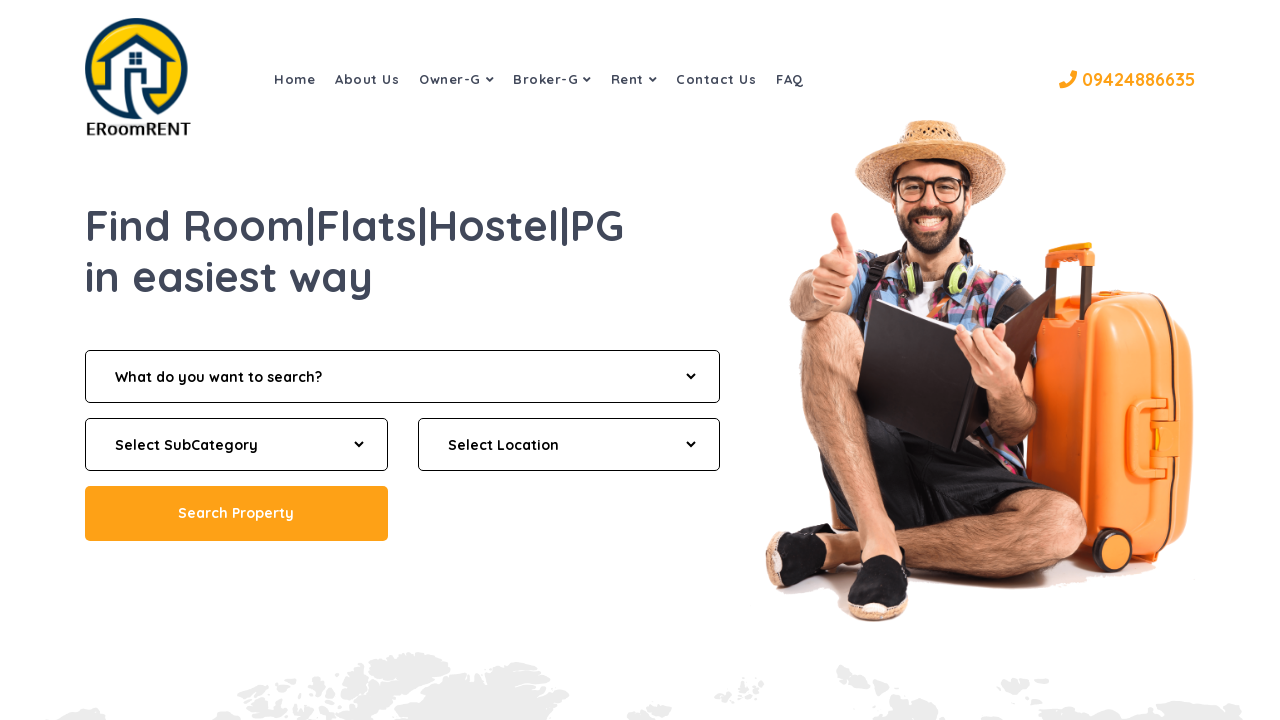

Waited for homepage to load completely
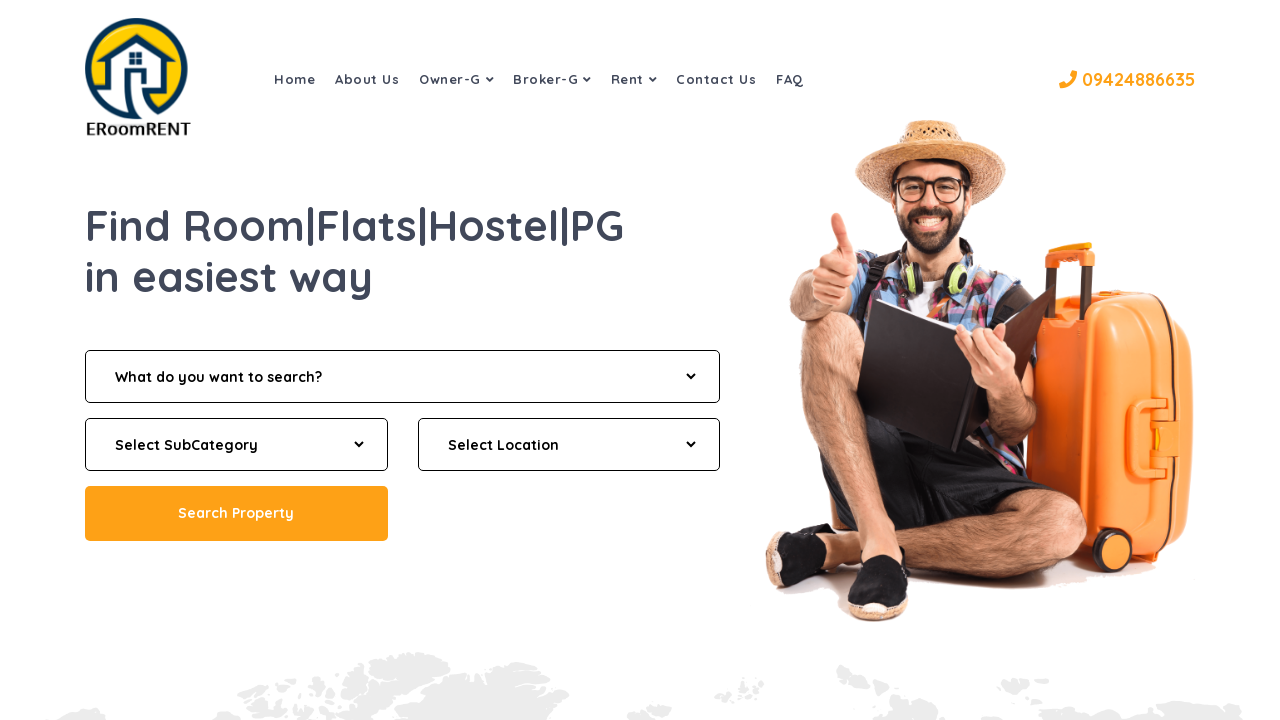

Re-fetched hyperlinks for iteration 2
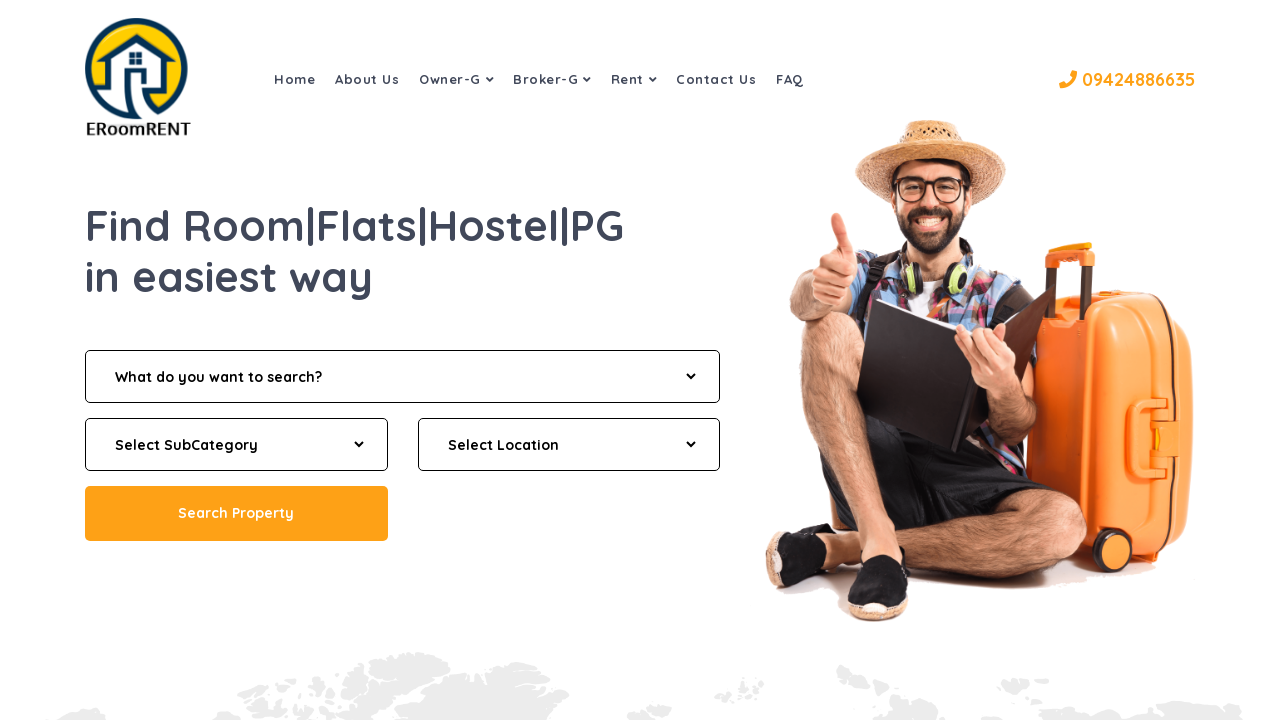

Clicked hyperlink #2 at (294, 79) on a >> nth=1
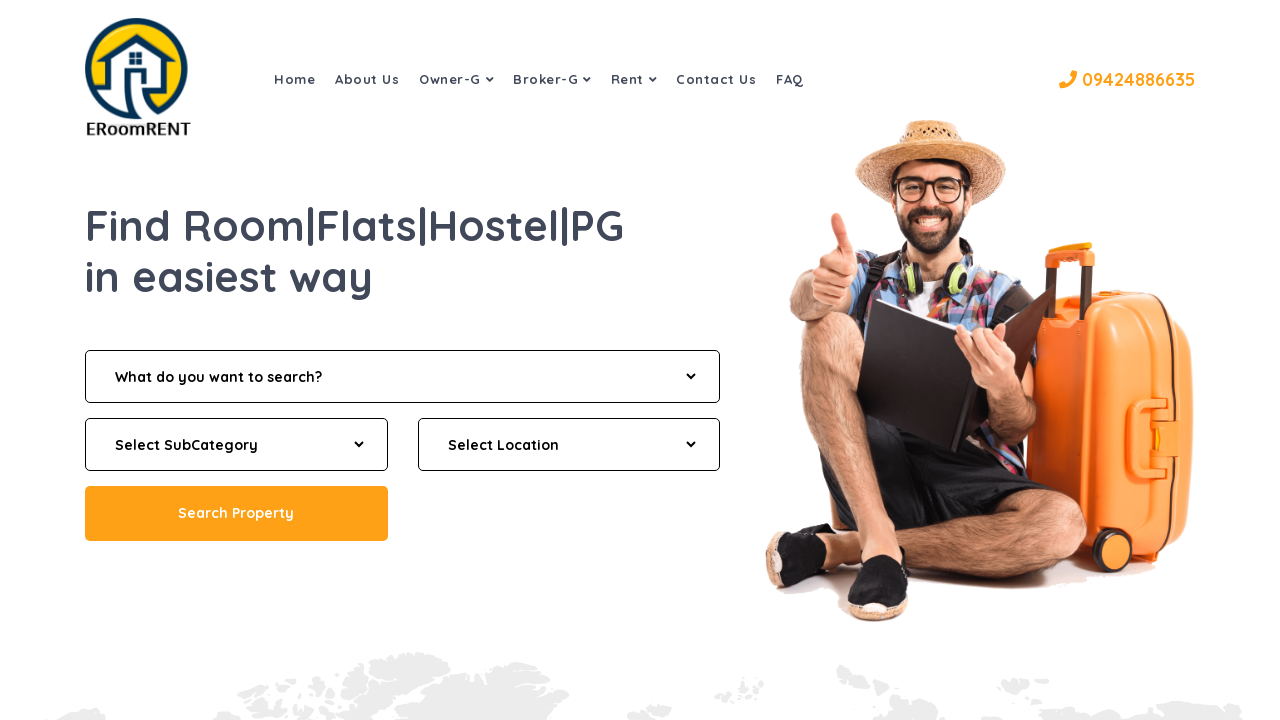

Navigated back to the homepage
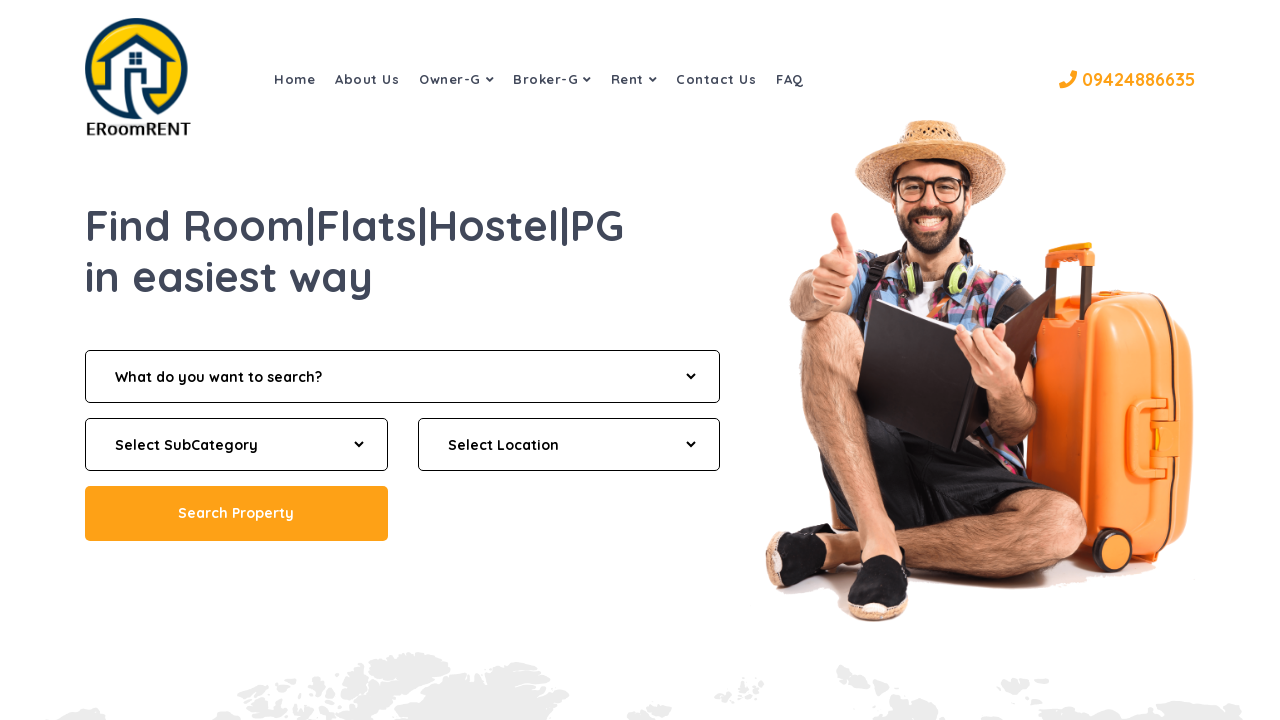

Waited for homepage to load completely
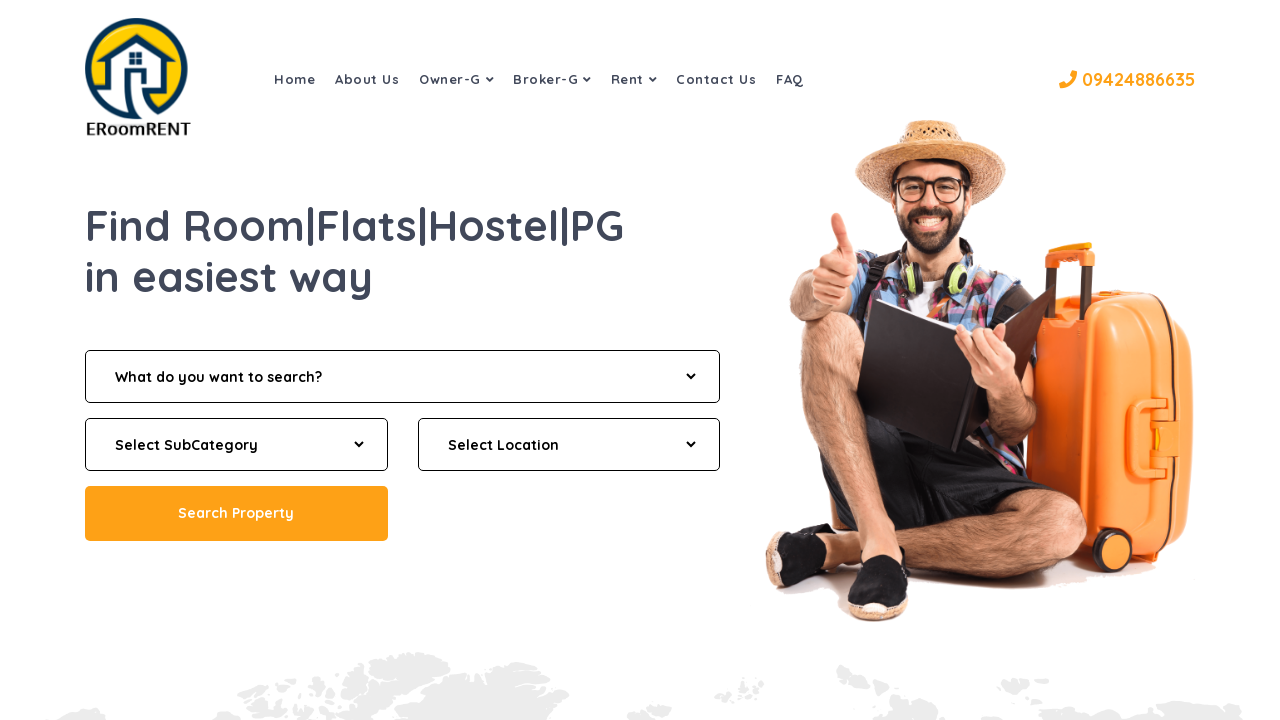

Re-fetched hyperlinks for iteration 3
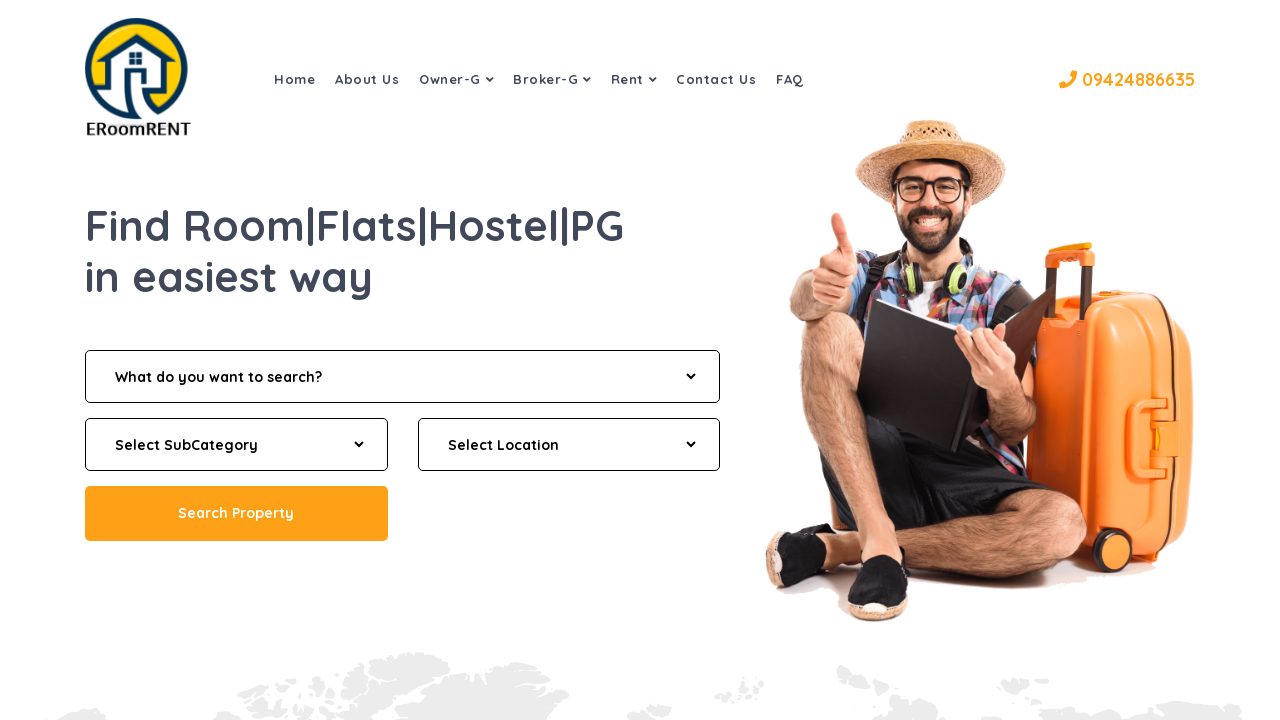

Clicked hyperlink #3 at (367, 79) on a >> nth=2
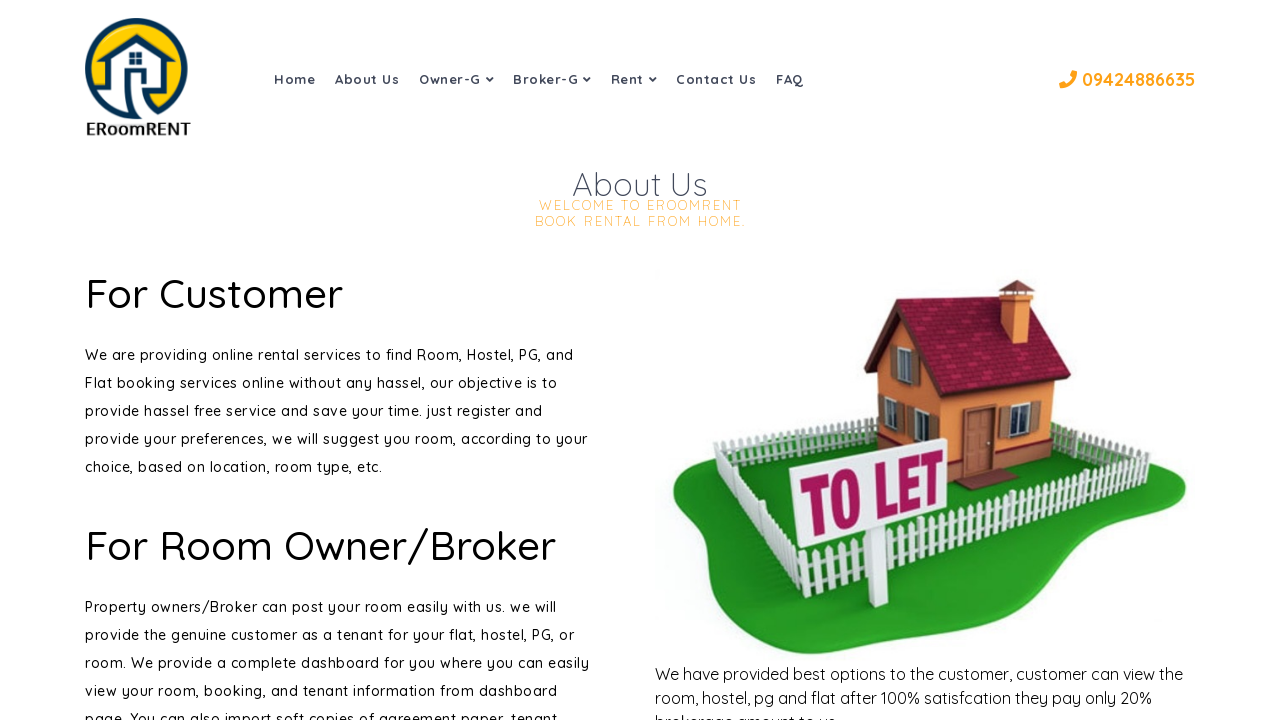

Navigated back to the homepage
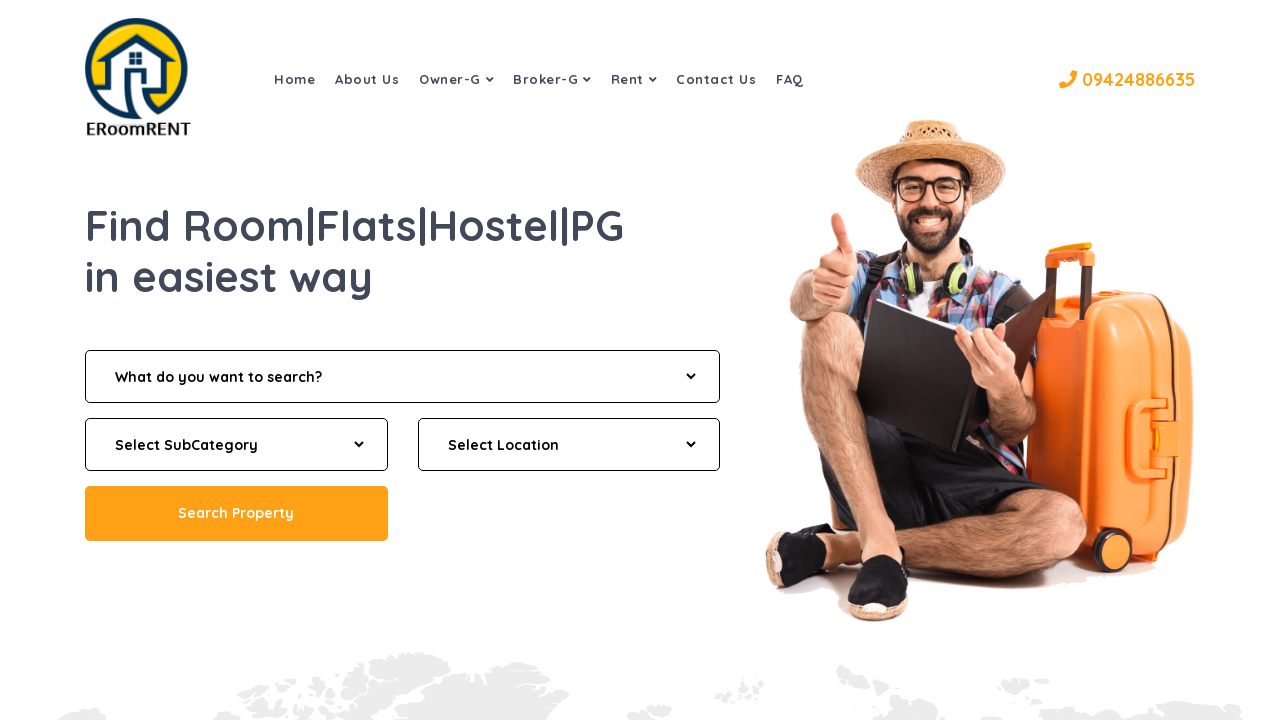

Waited for homepage to load completely
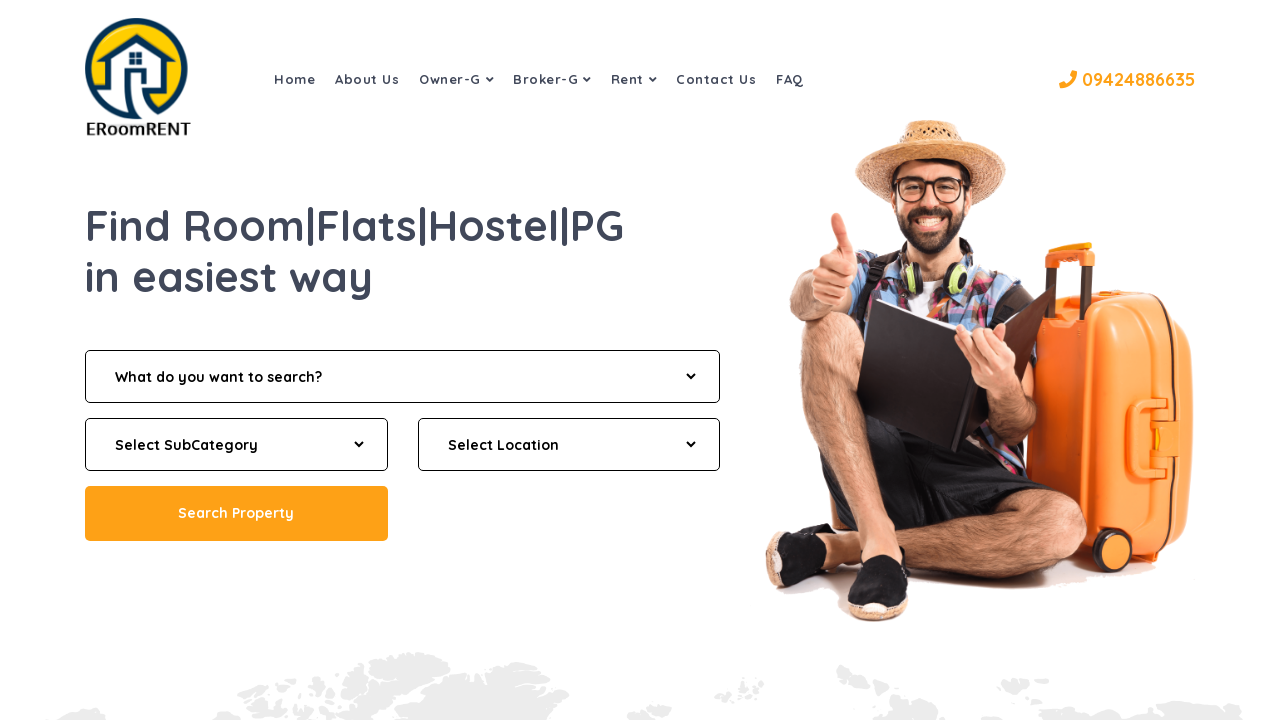

Re-fetched hyperlinks for iteration 4
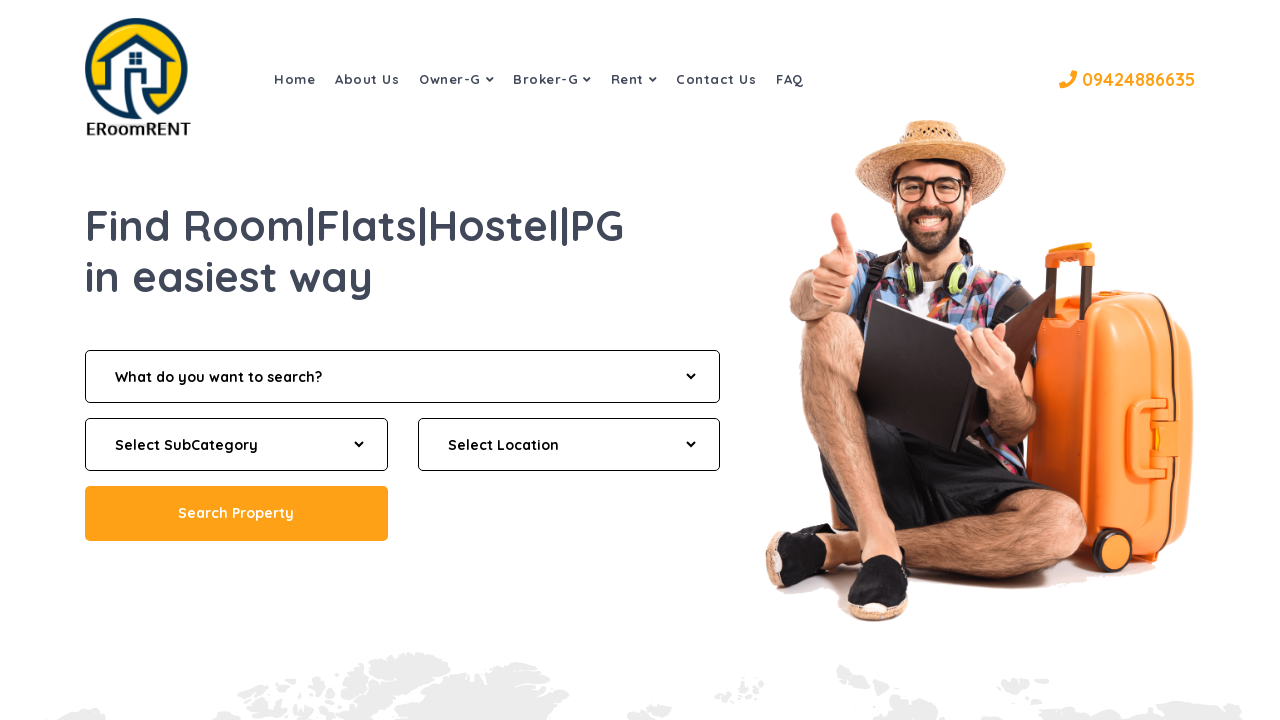

Clicked hyperlink #4 at (456, 79) on a >> nth=3
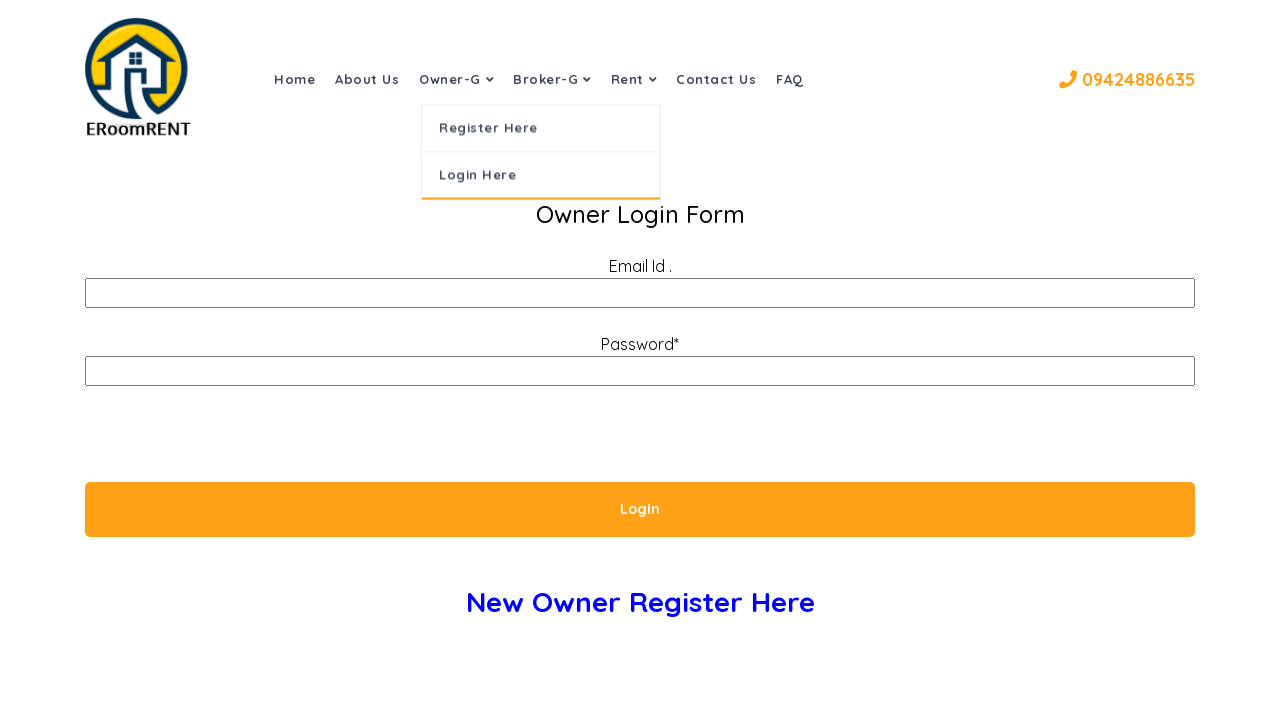

Navigated back to the homepage
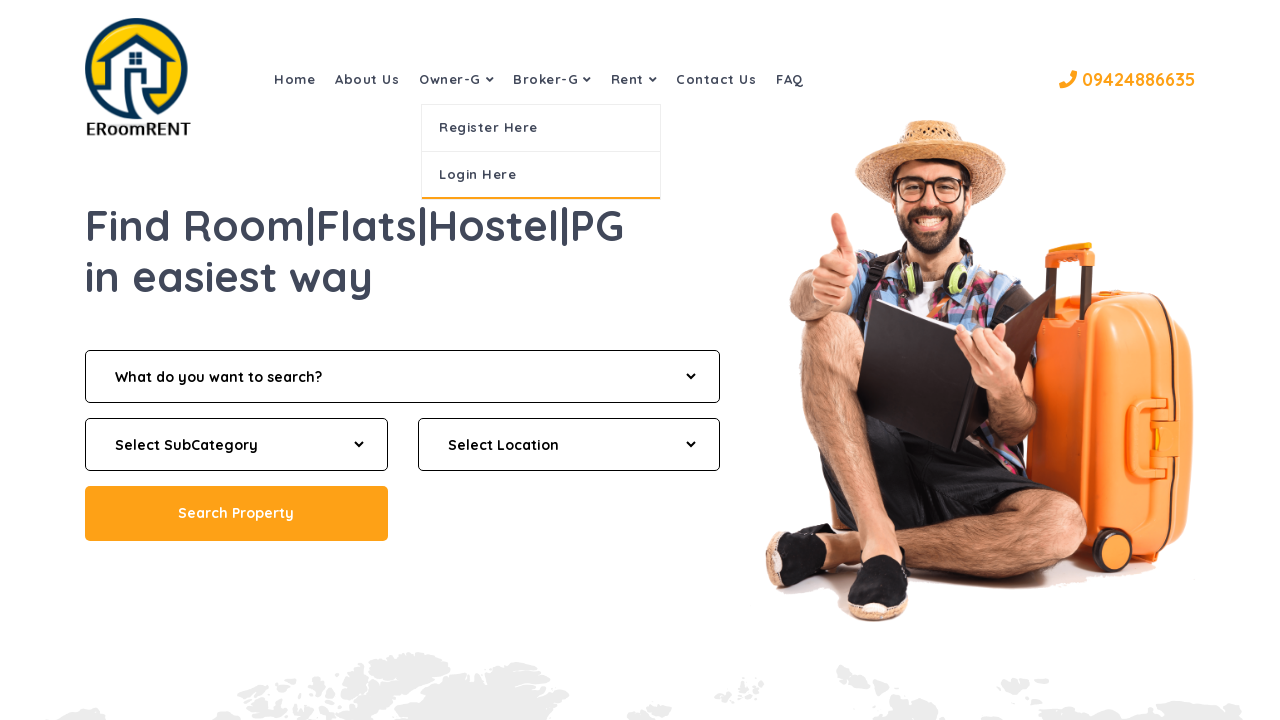

Waited for homepage to load completely
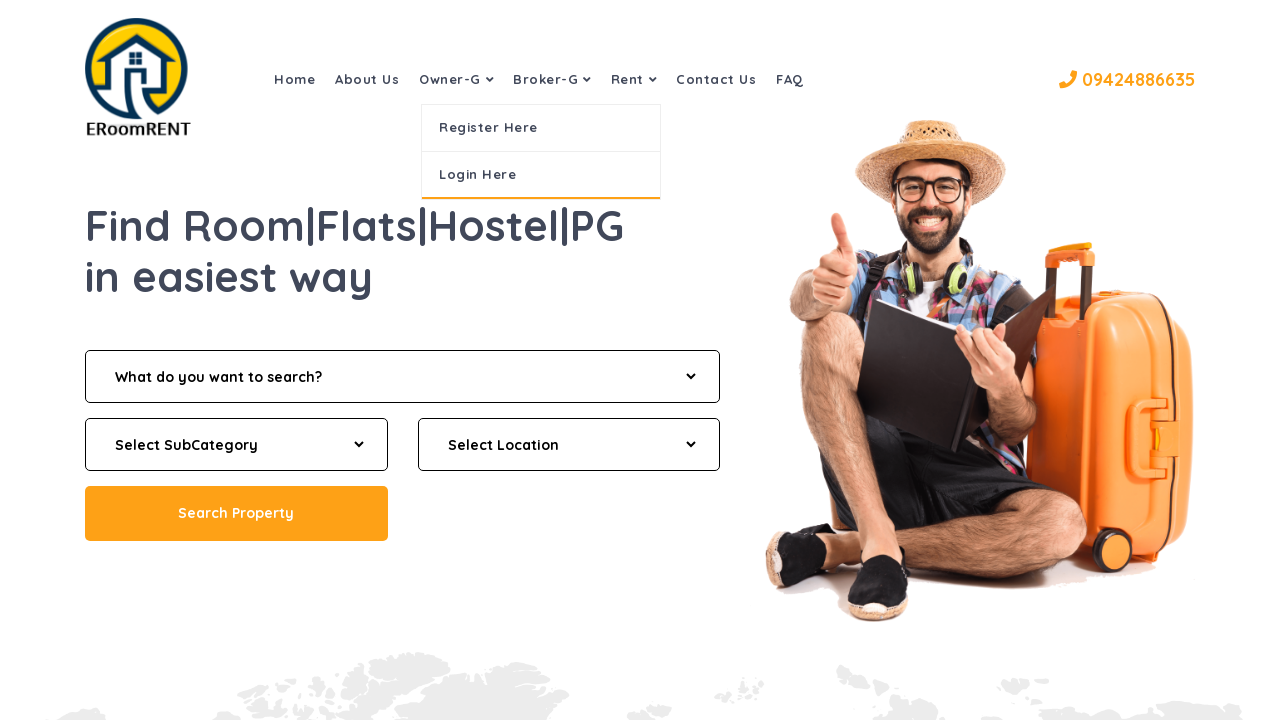

Re-fetched hyperlinks for iteration 5
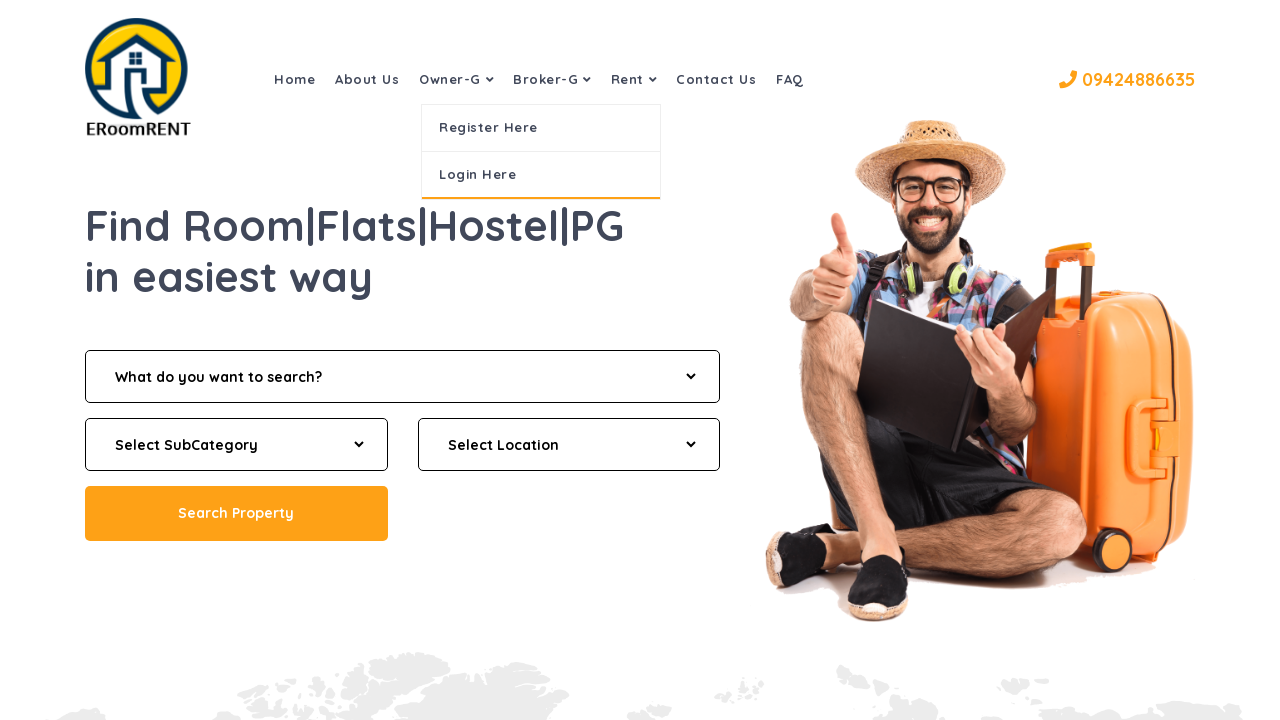

Clicked hyperlink #5 at (541, 128) on a >> nth=4
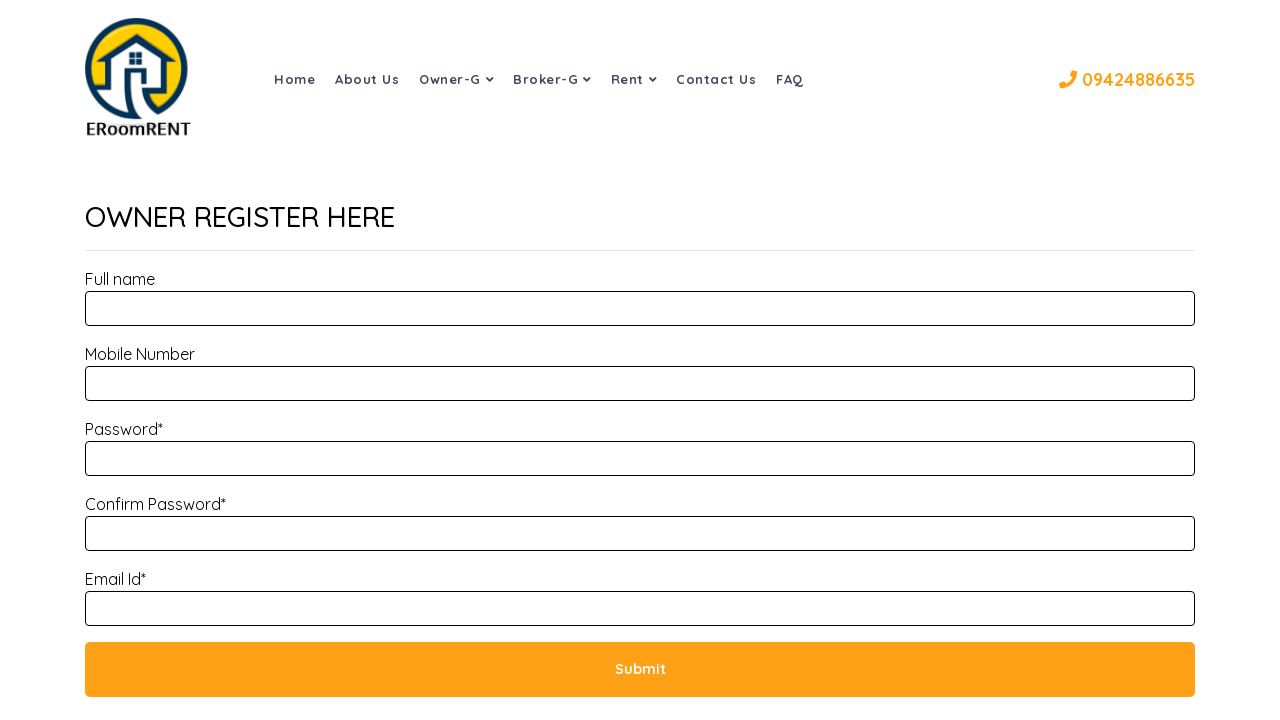

Navigated back to the homepage
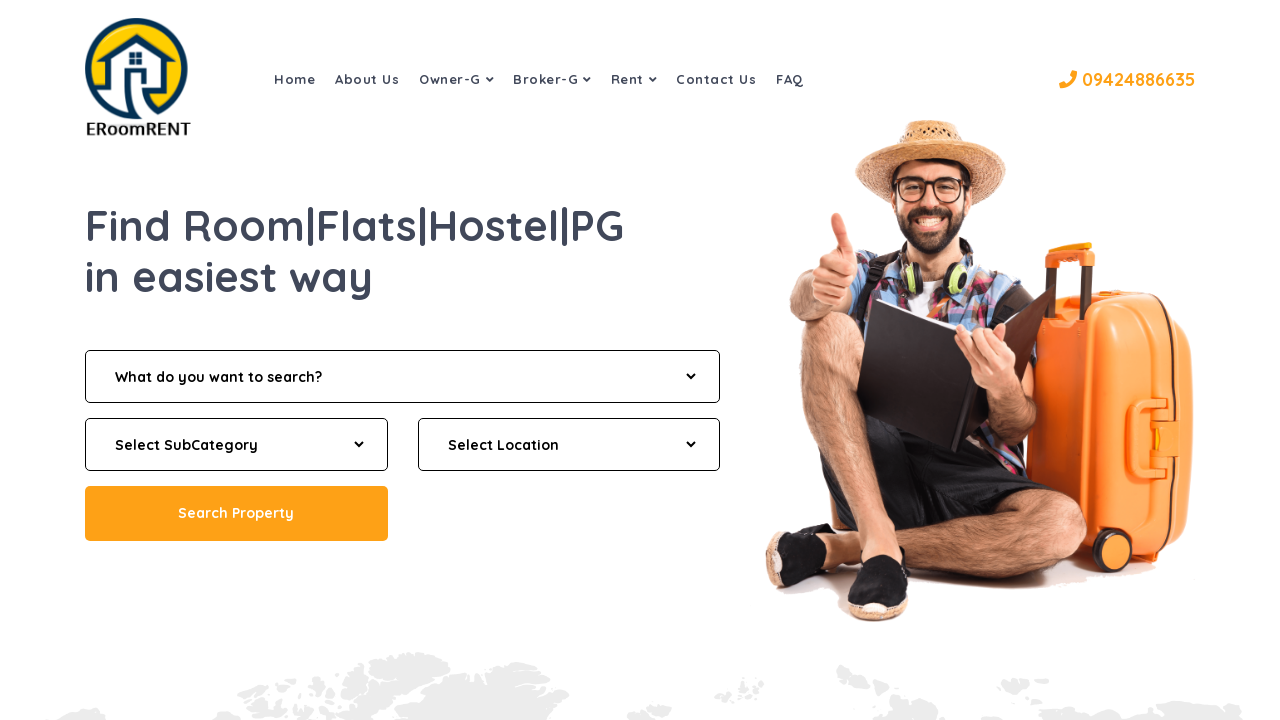

Waited for homepage to load completely
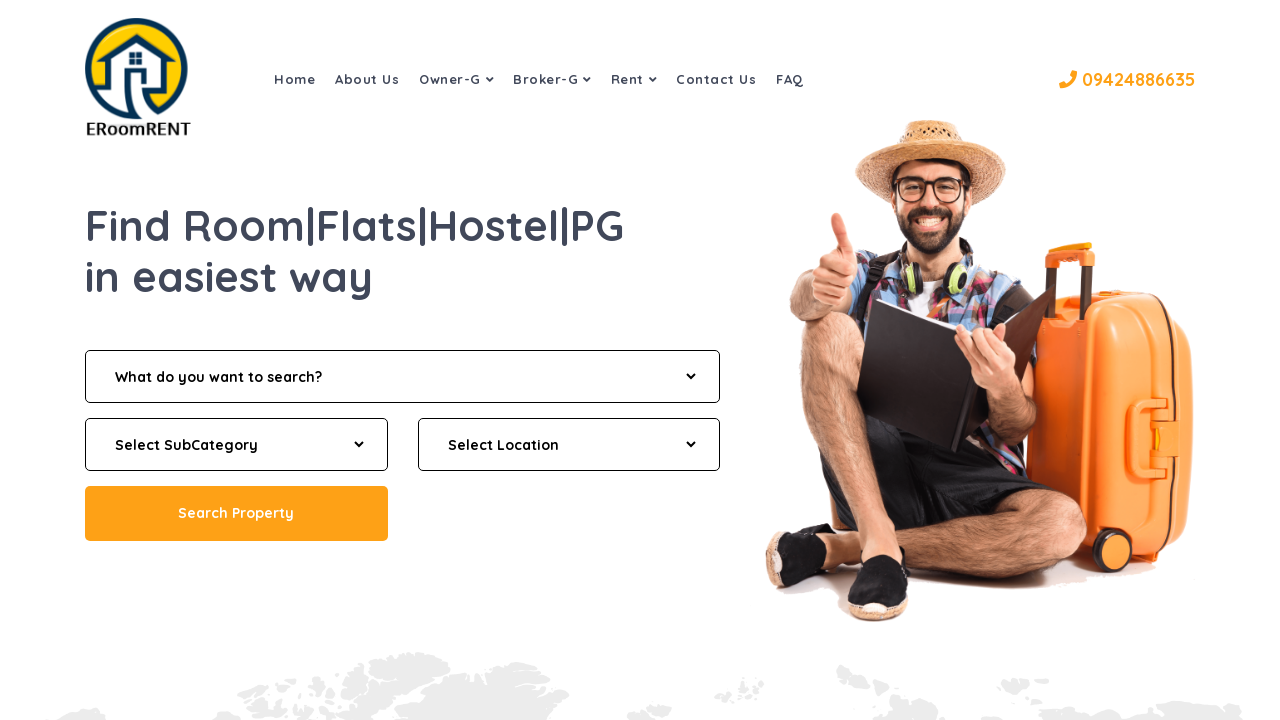

Re-fetched hyperlinks for iteration 6
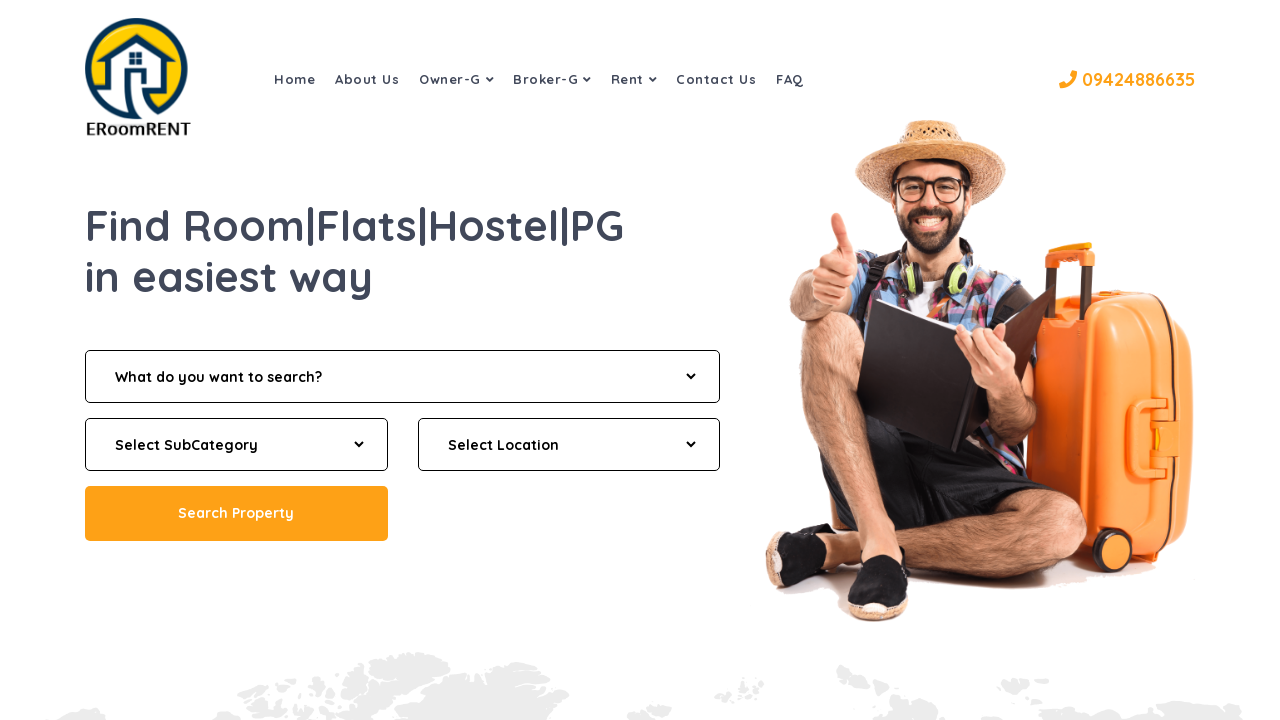

Hyperlink #6 was not clickable, skipped on a >> nth=5
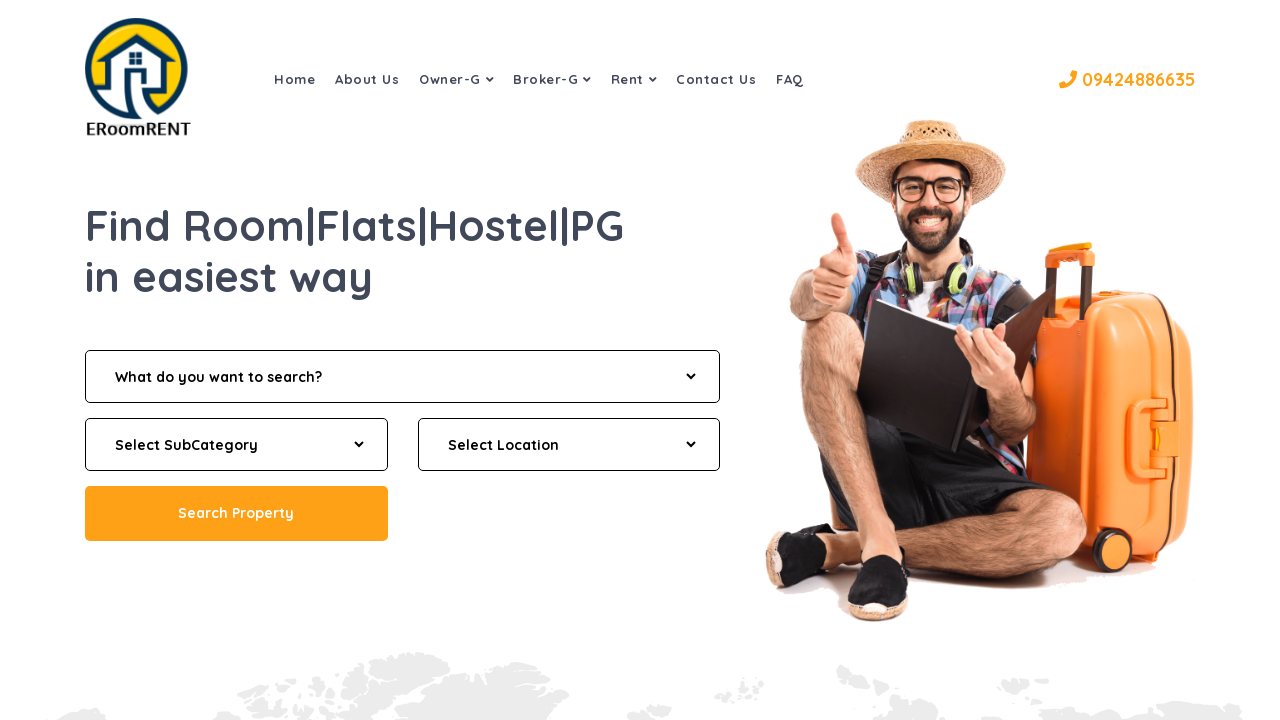

Re-fetched hyperlinks for iteration 7
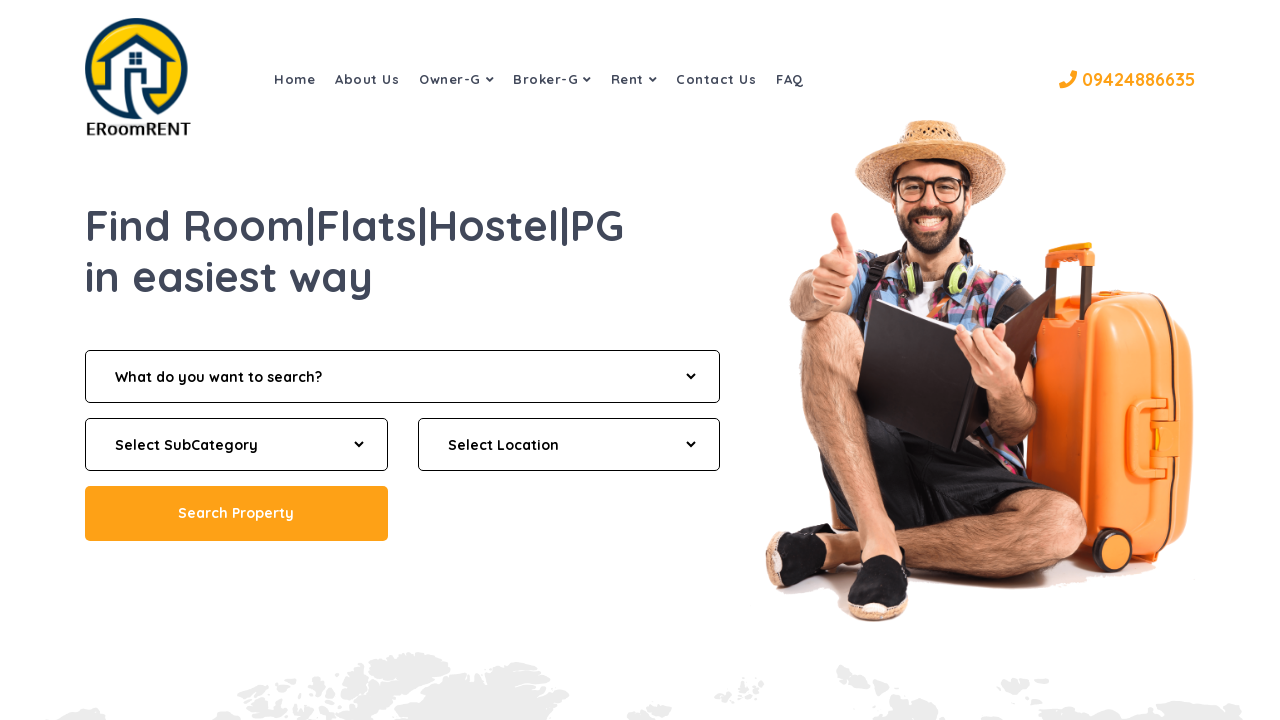

Clicked hyperlink #7 at (552, 79) on a >> nth=6
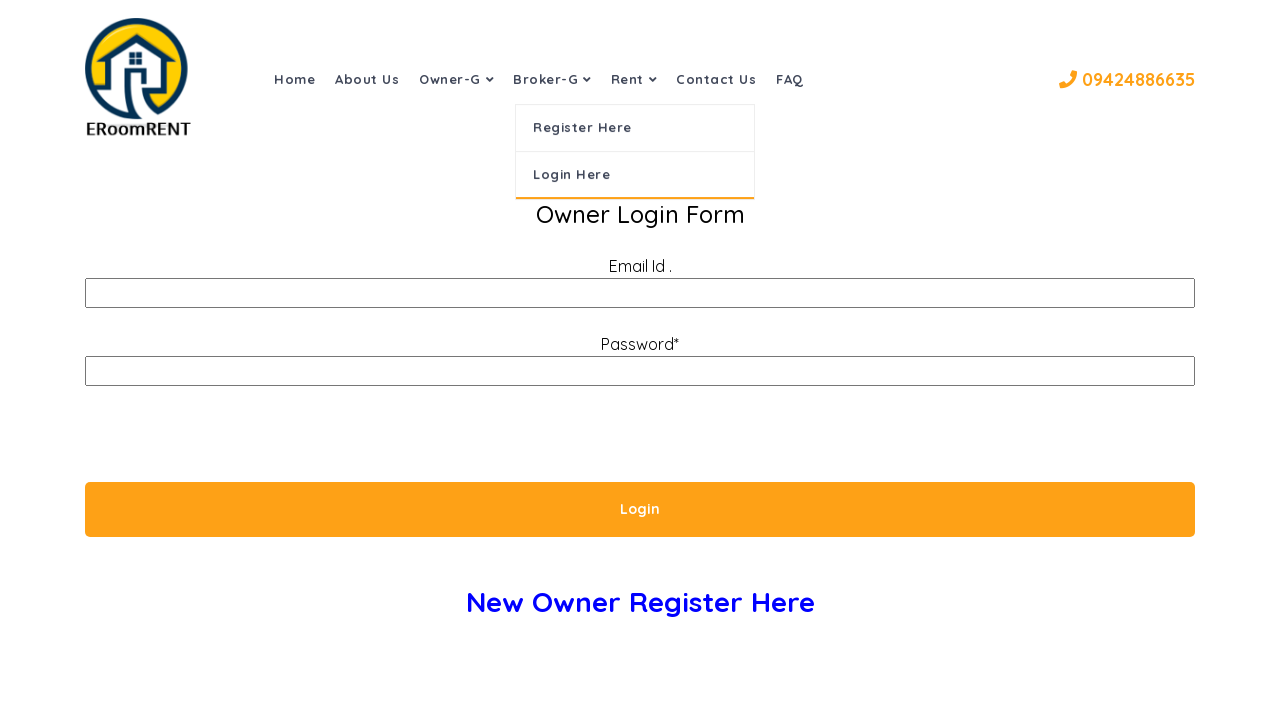

Navigated back to the homepage
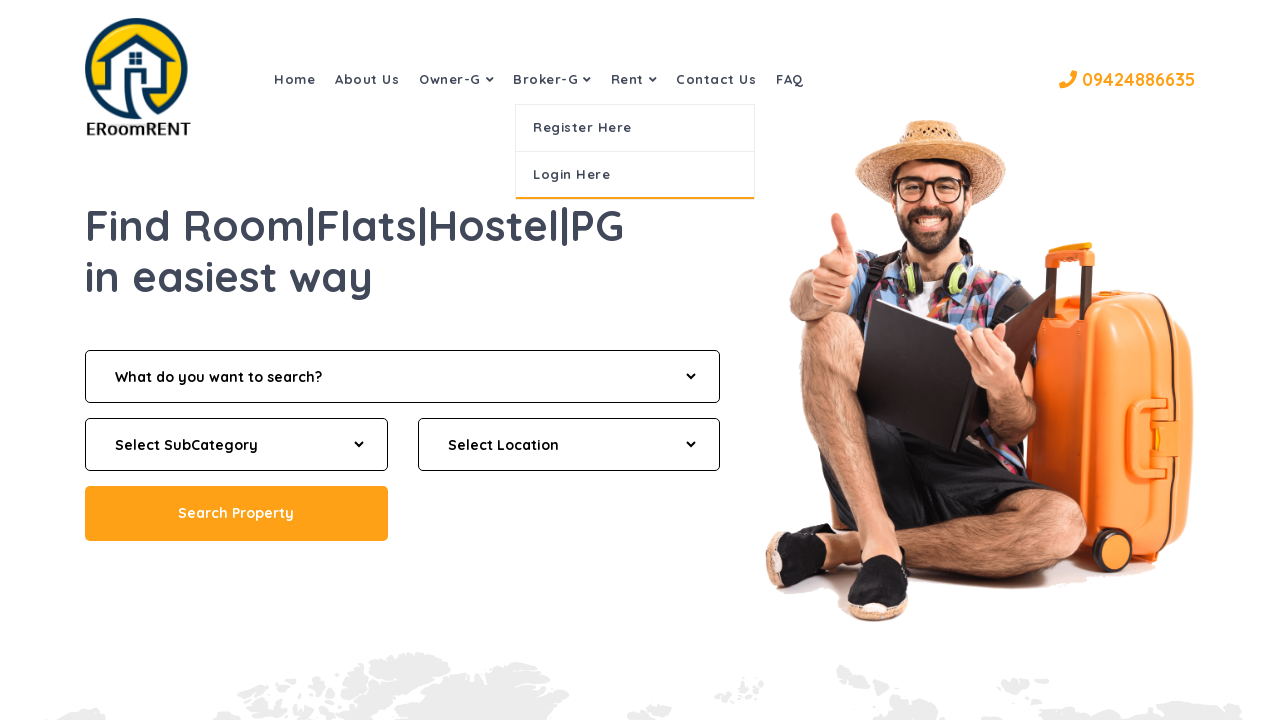

Waited for homepage to load completely
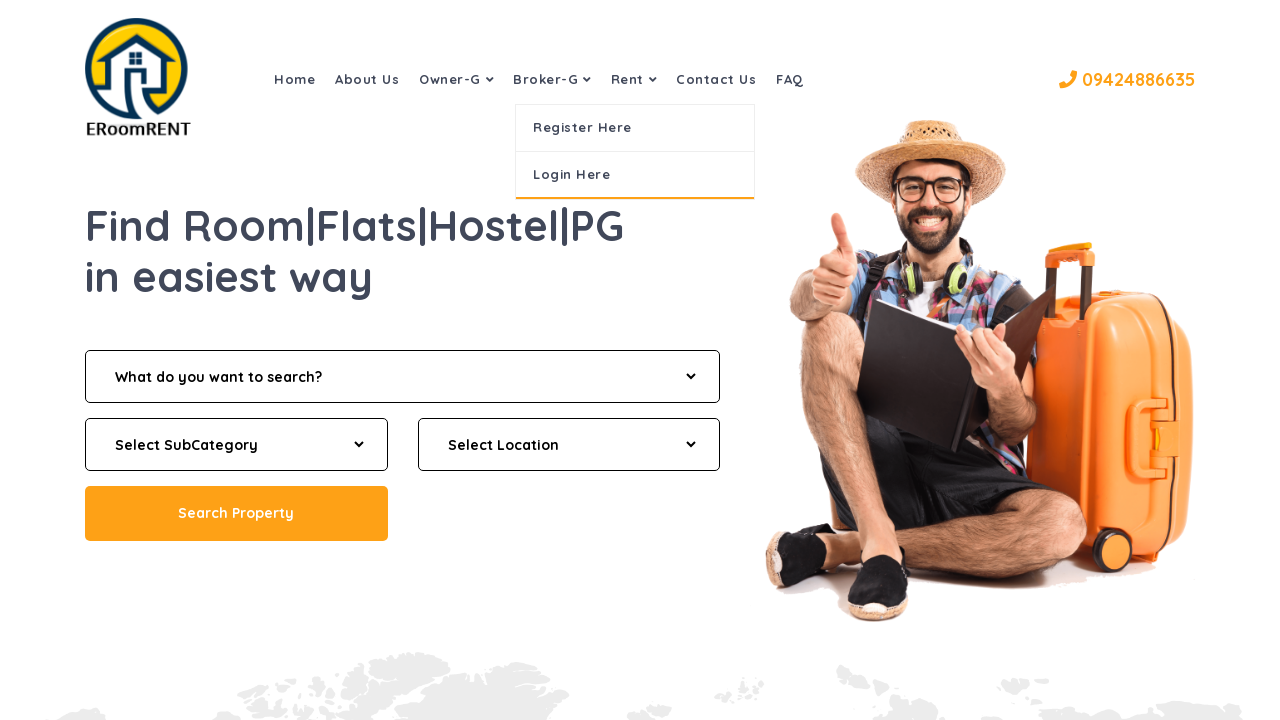

Re-fetched hyperlinks for iteration 8
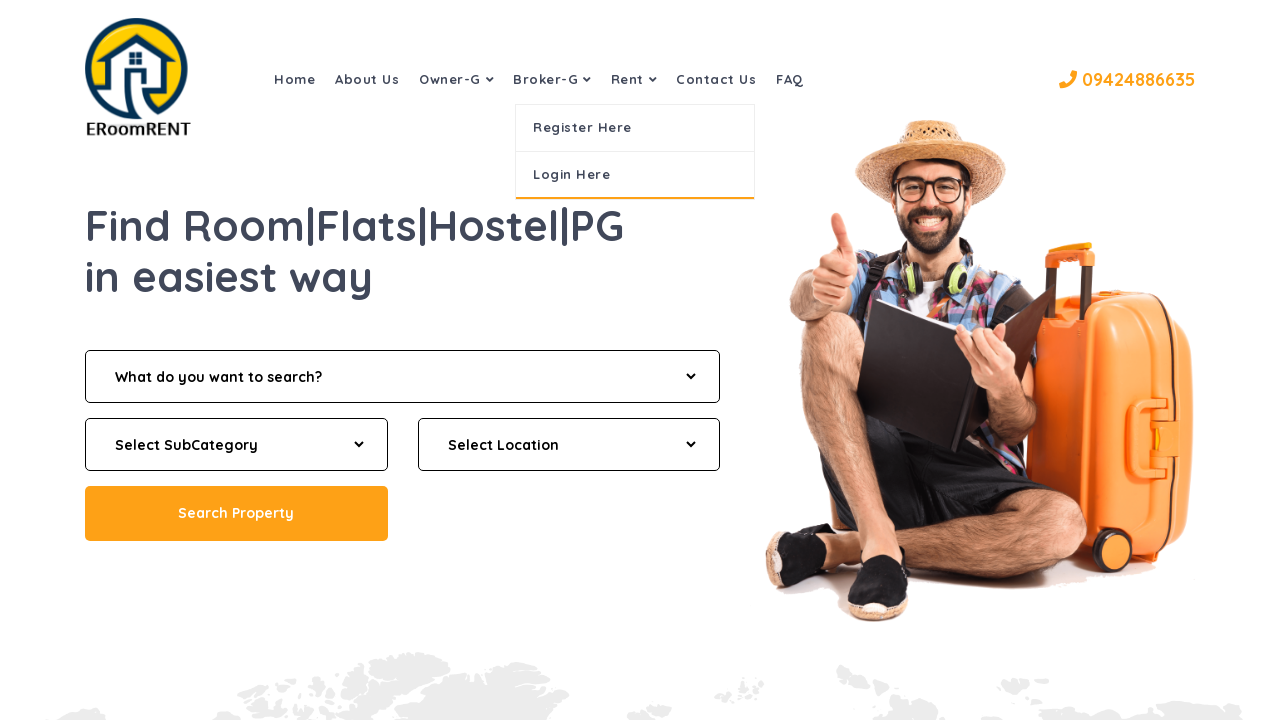

Clicked hyperlink #8 at (635, 128) on a >> nth=7
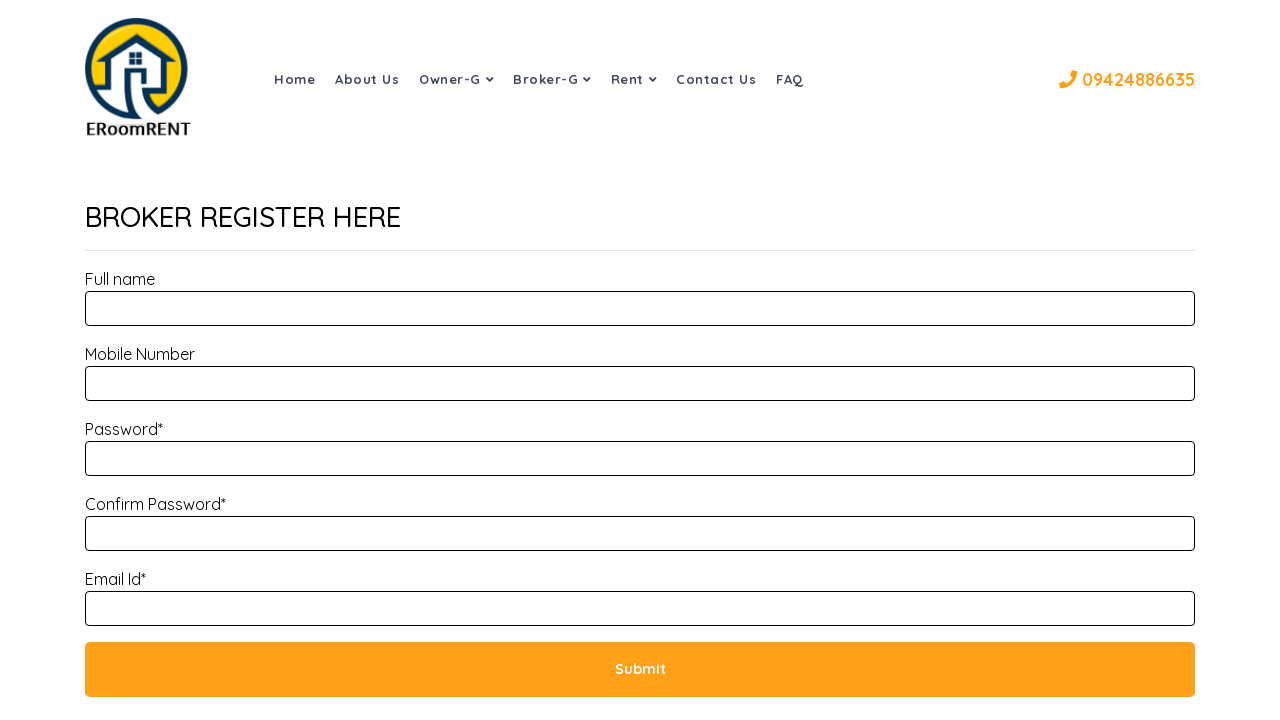

Navigated back to the homepage
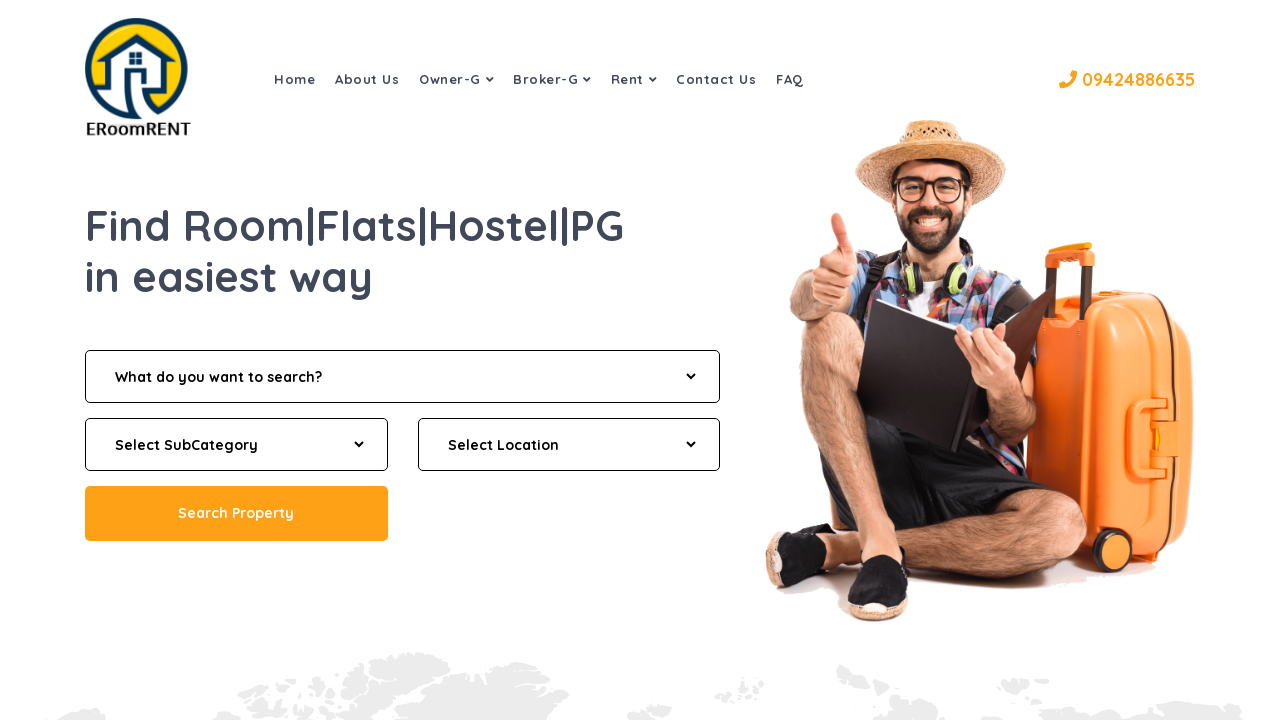

Waited for homepage to load completely
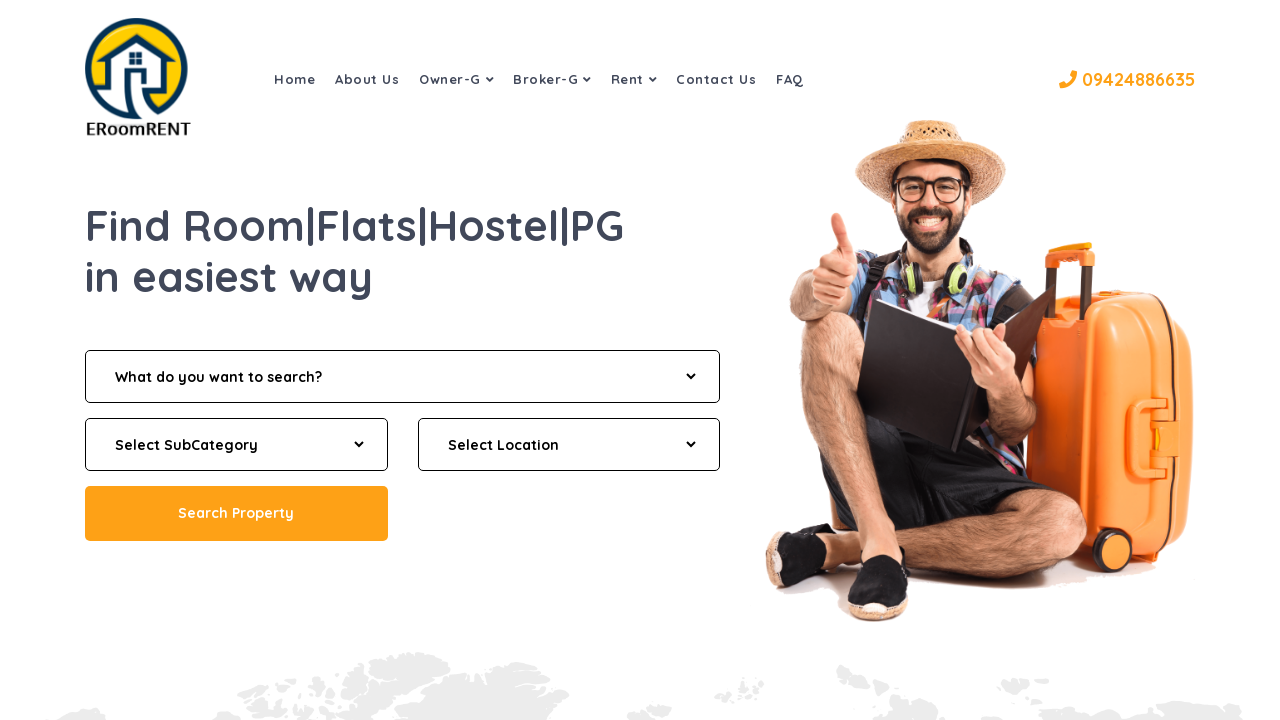

Re-fetched hyperlinks for iteration 9
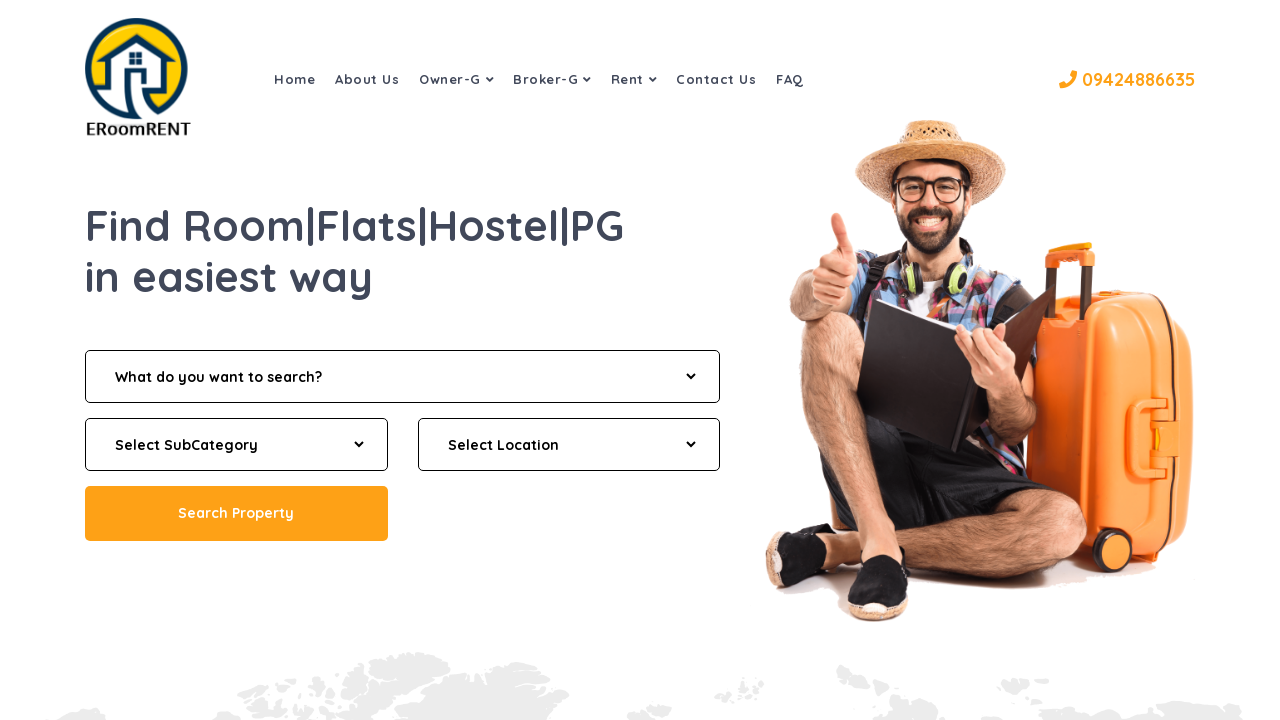

Hyperlink #9 was not clickable, skipped on a >> nth=8
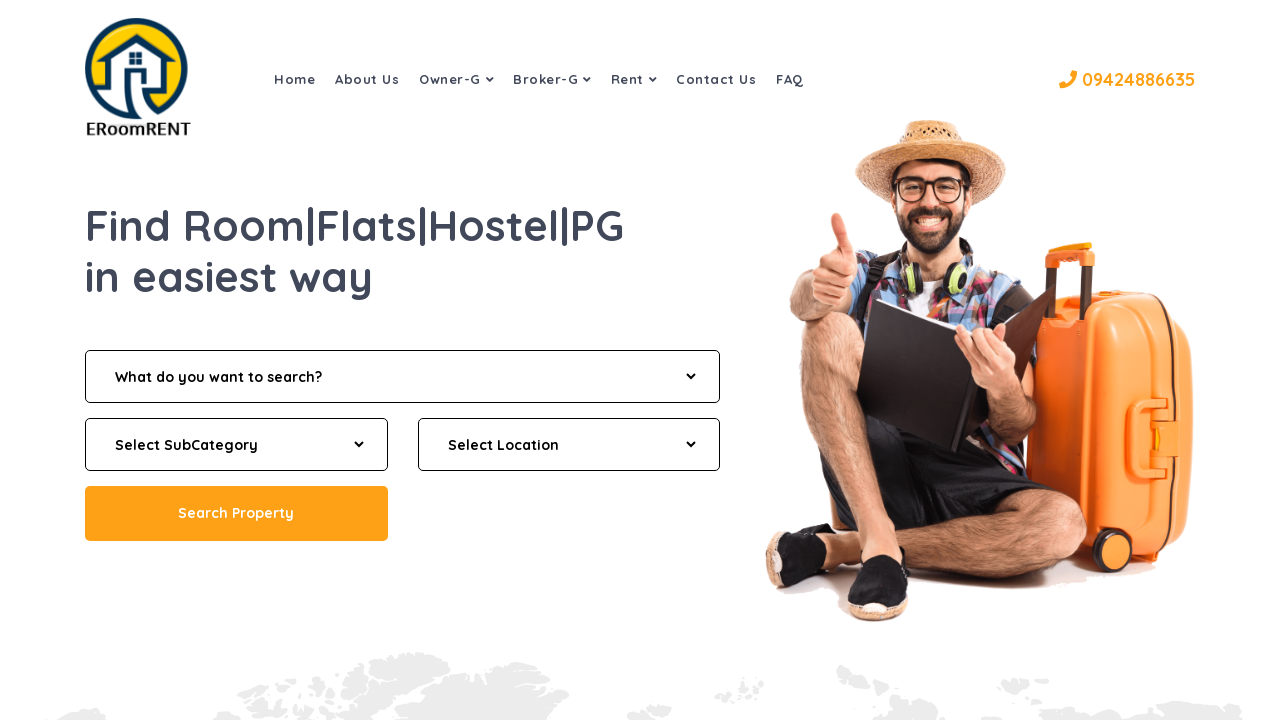

Re-fetched hyperlinks for iteration 10
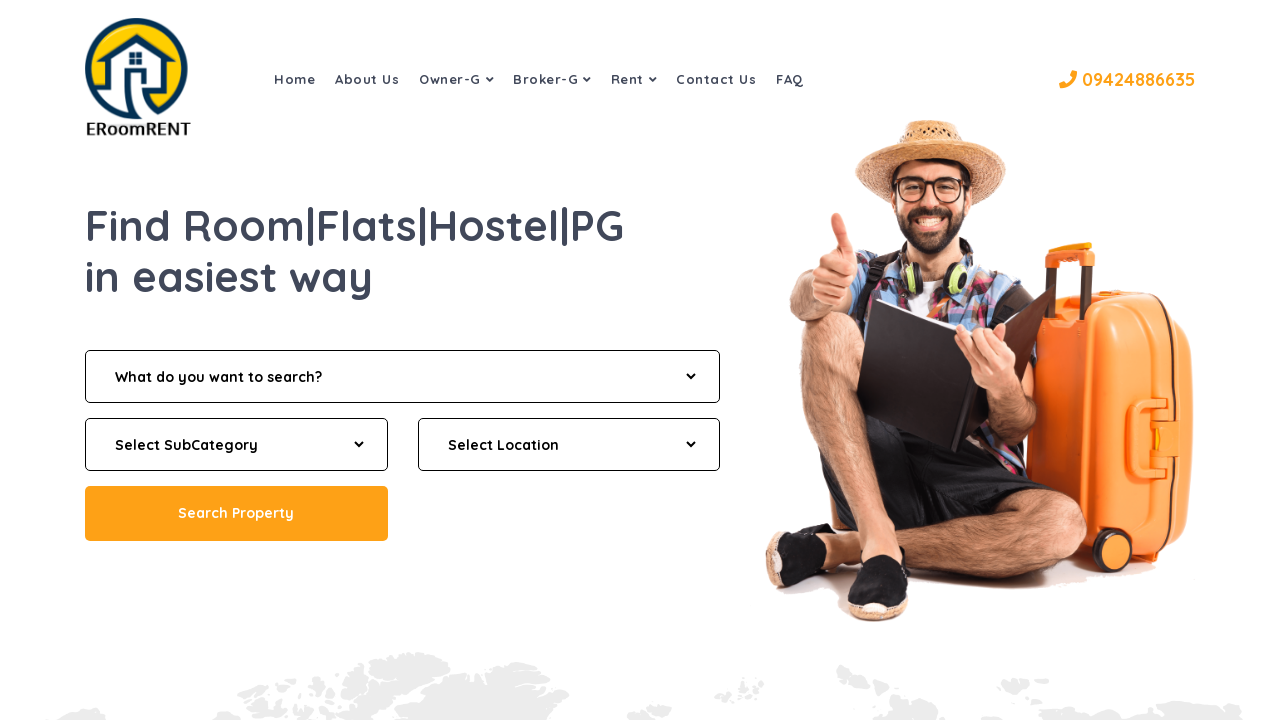

Clicked hyperlink #10 at (633, 79) on a >> nth=9
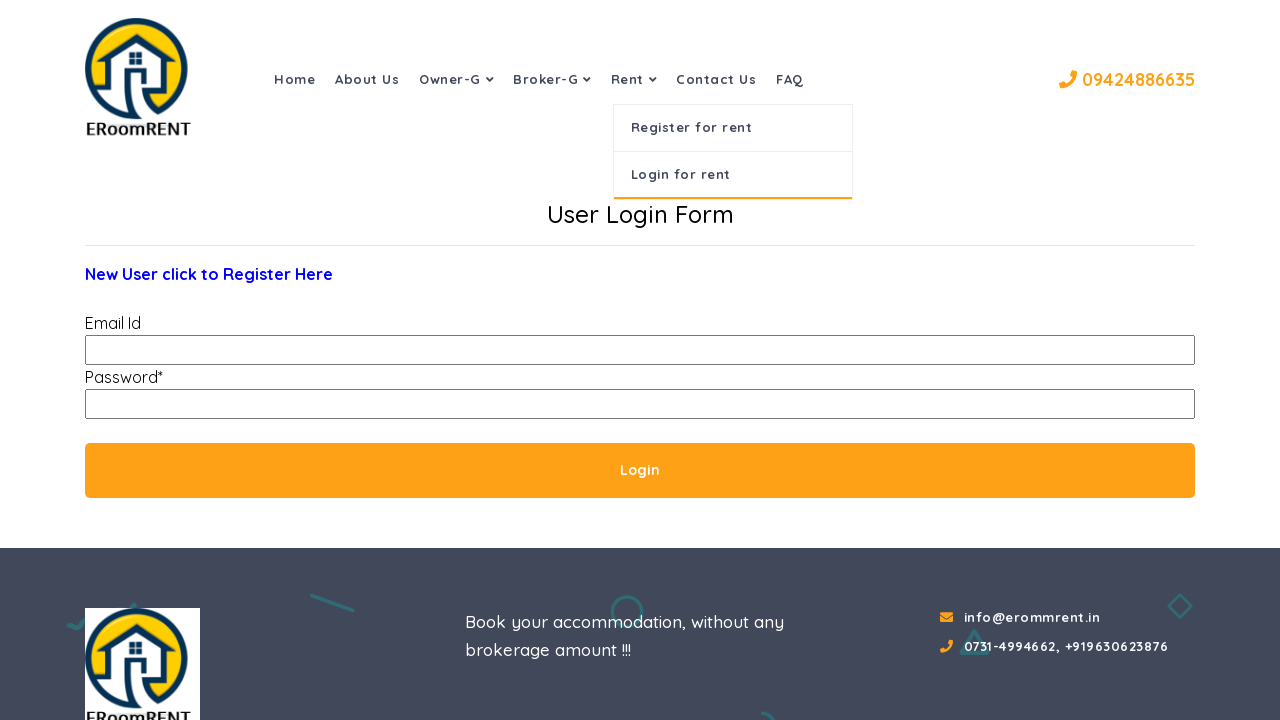

Navigated back to the homepage
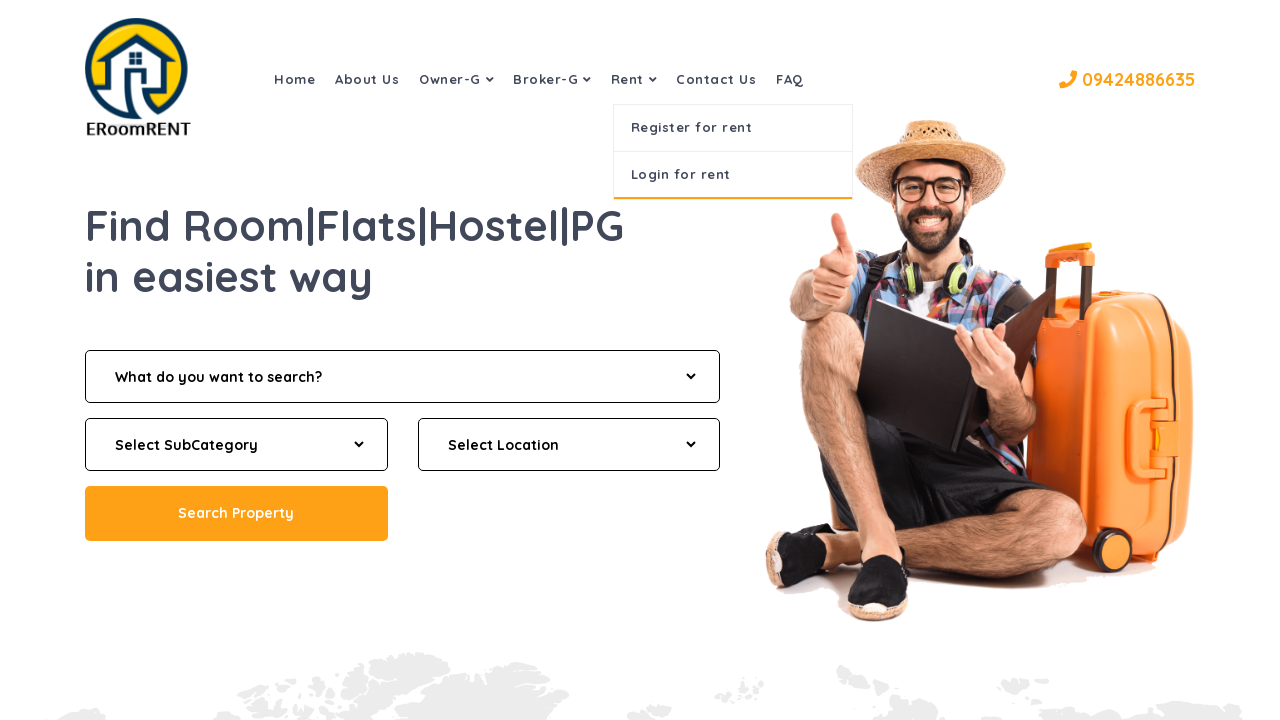

Waited for homepage to load completely
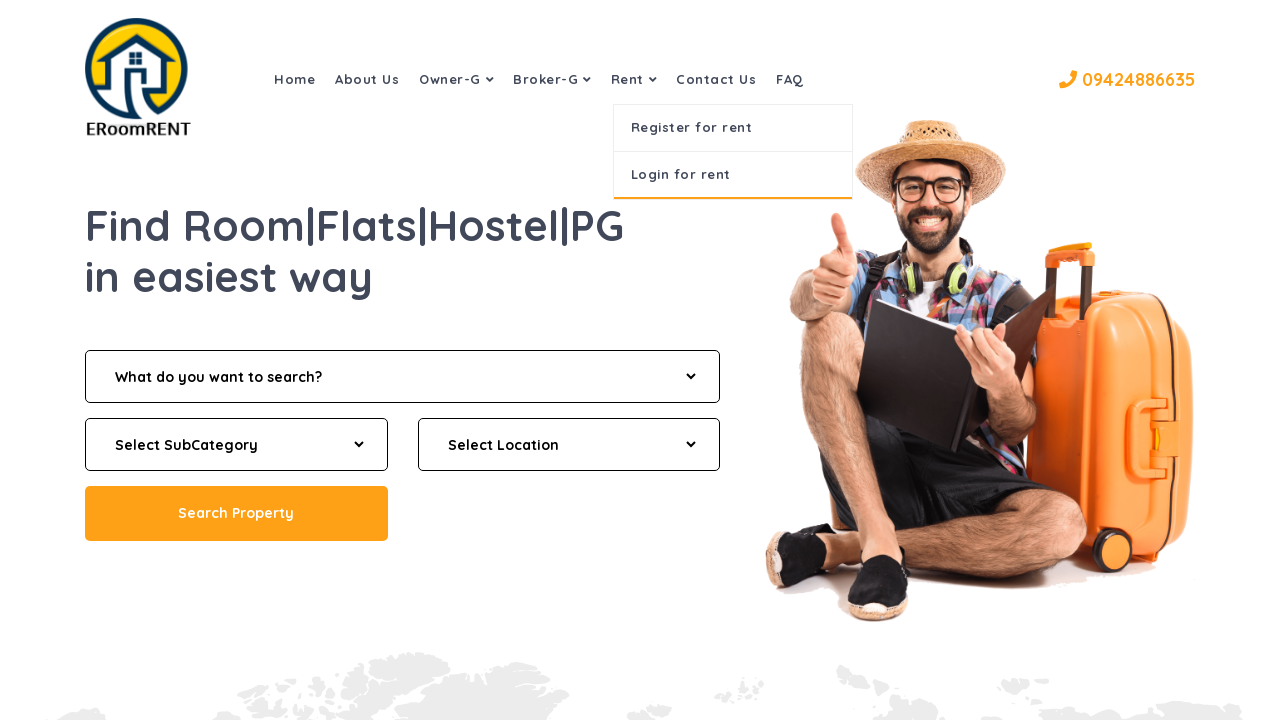

Re-fetched hyperlinks for iteration 11
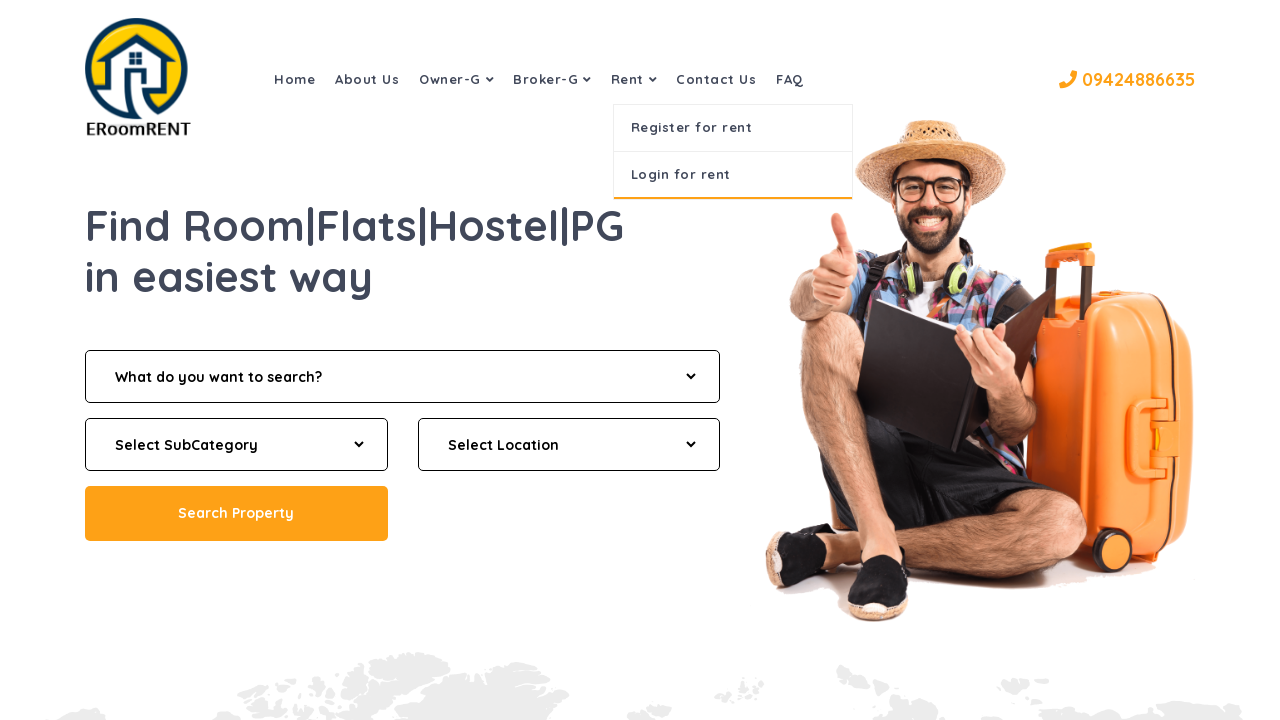

Clicked hyperlink #11 at (732, 128) on a >> nth=10
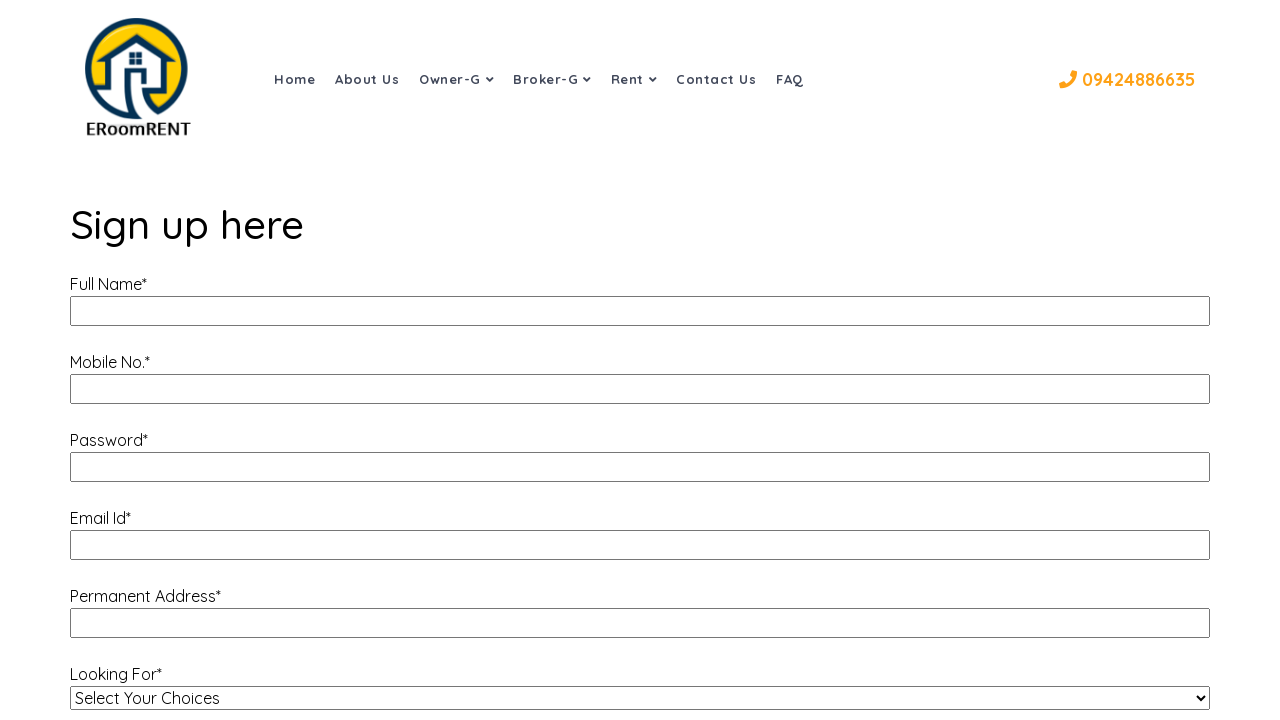

Navigated back to the homepage
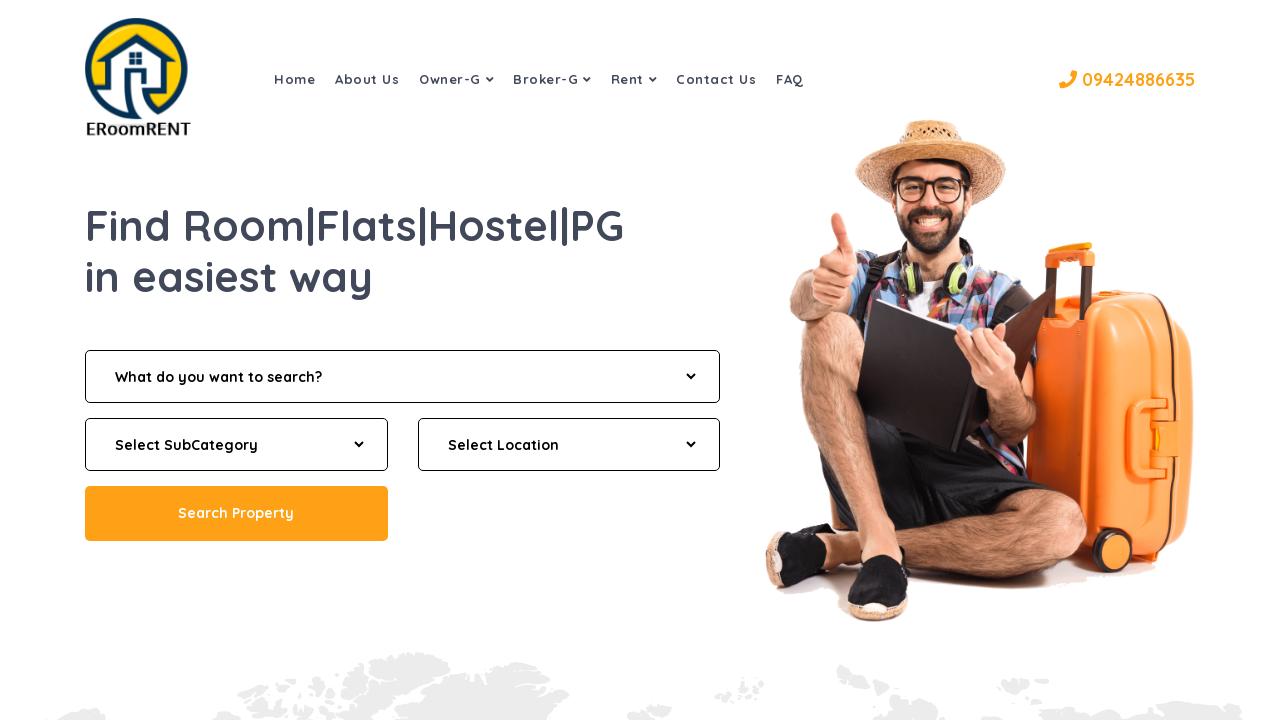

Waited for homepage to load completely
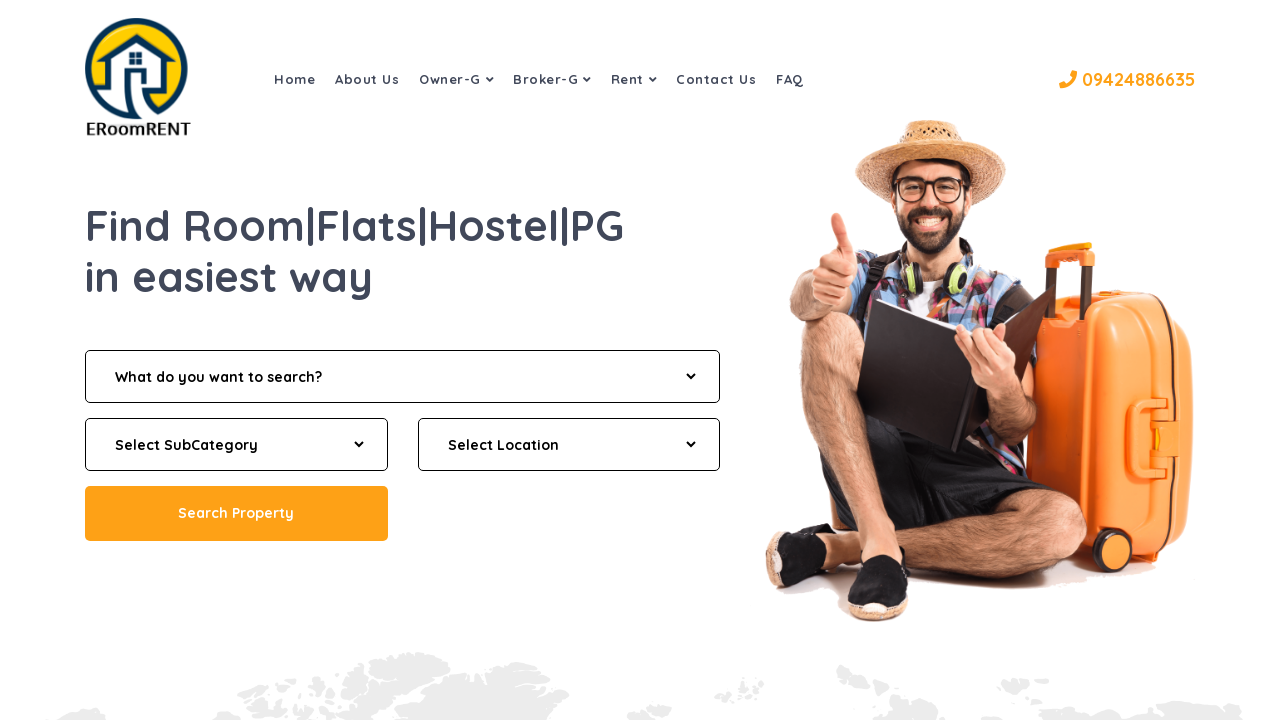

Re-fetched hyperlinks for iteration 12
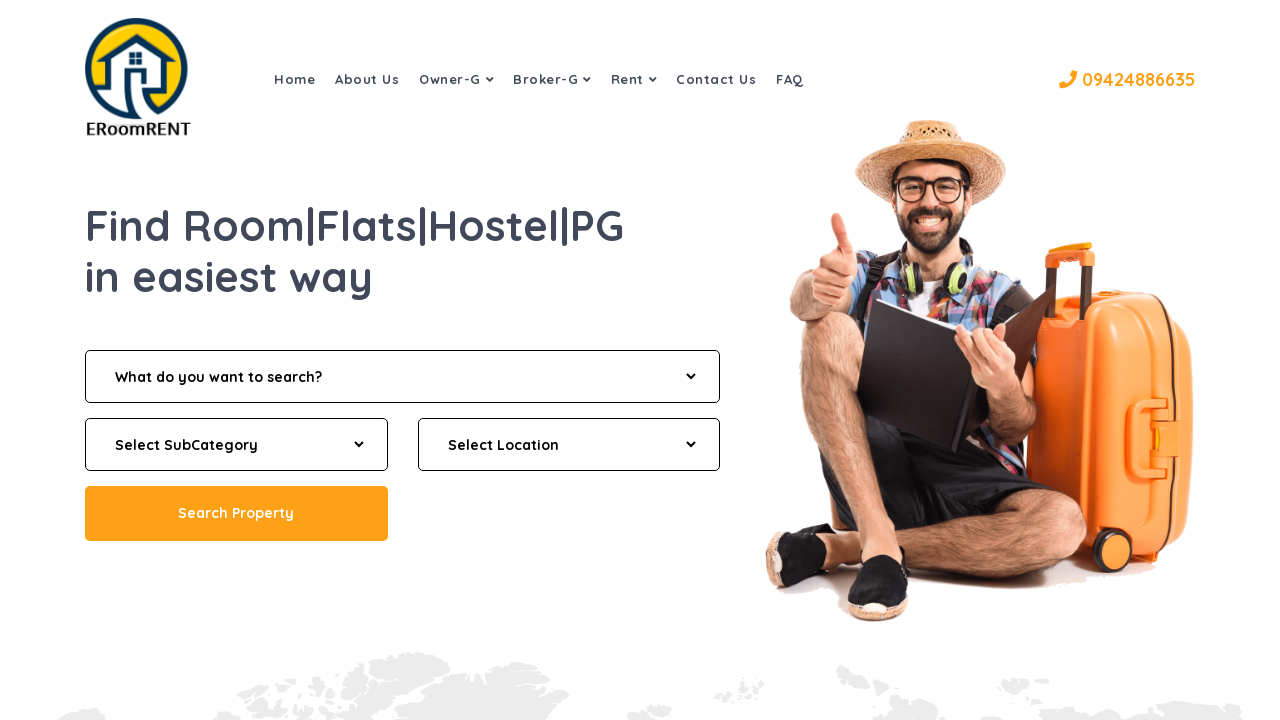

Hyperlink #12 was not clickable, skipped on a >> nth=11
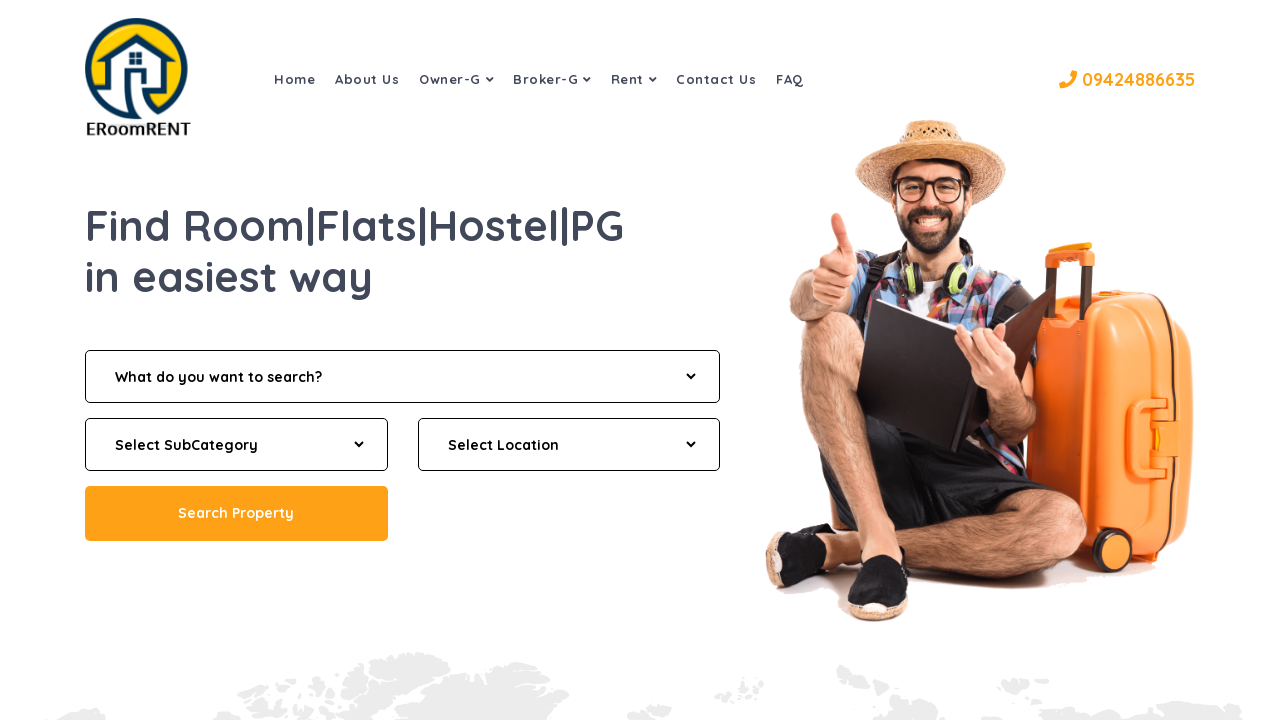

Re-fetched hyperlinks for iteration 13
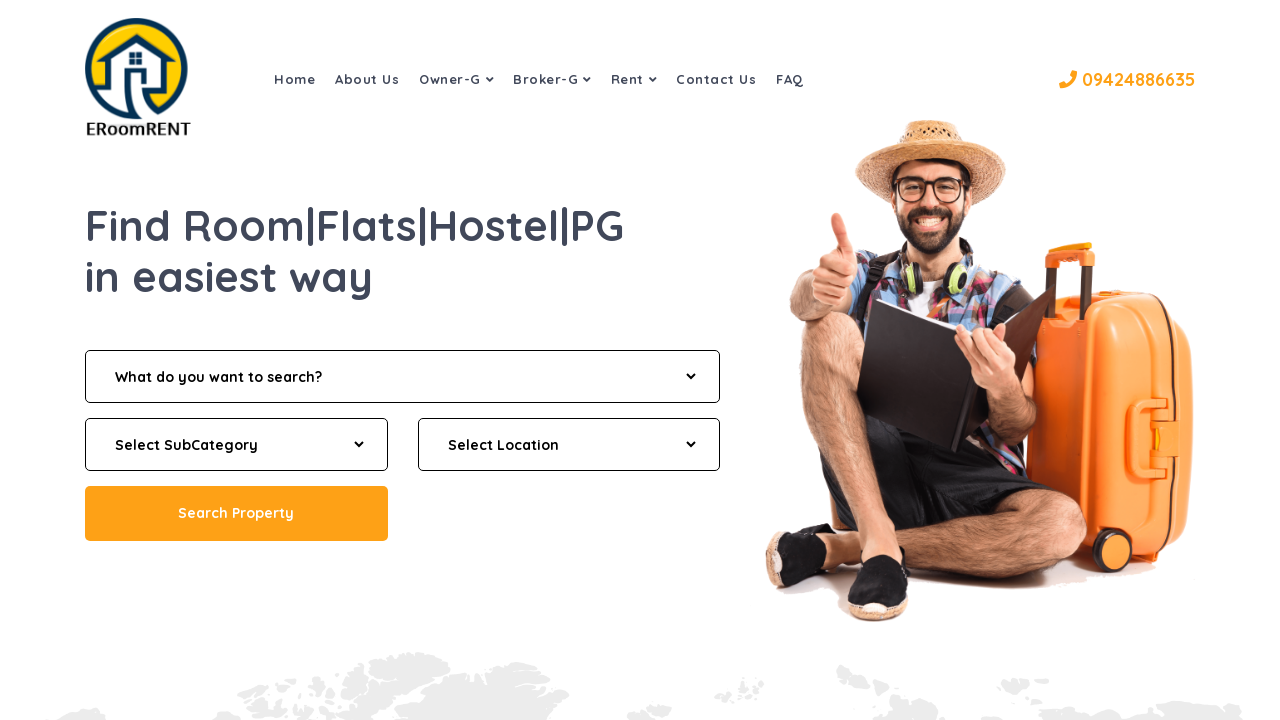

Clicked hyperlink #13 at (716, 79) on a >> nth=12
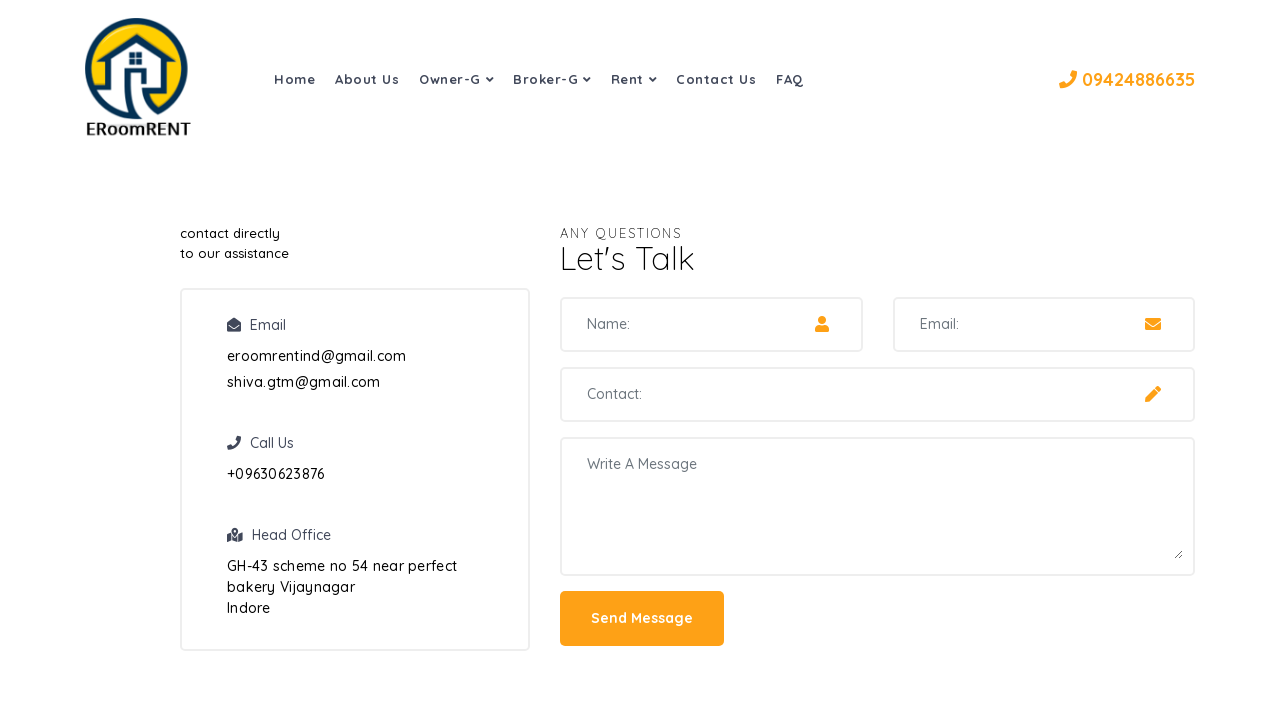

Navigated back to the homepage
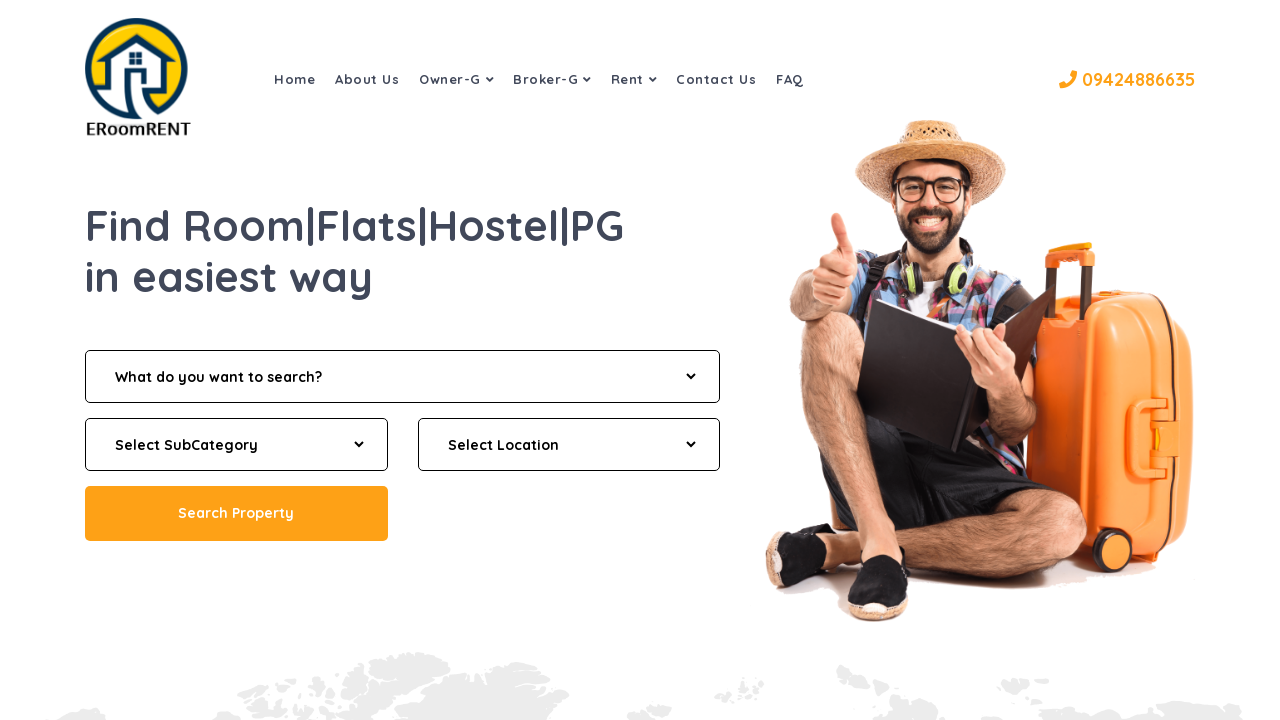

Waited for homepage to load completely
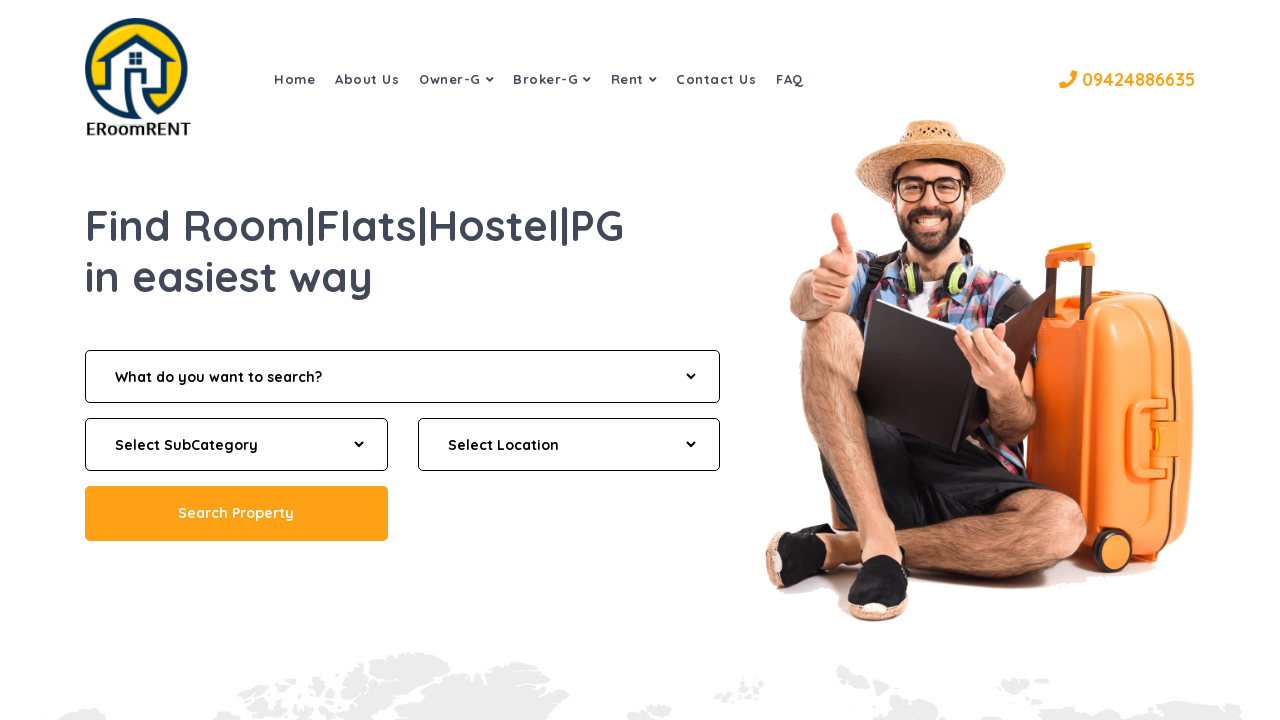

Re-fetched hyperlinks for iteration 14
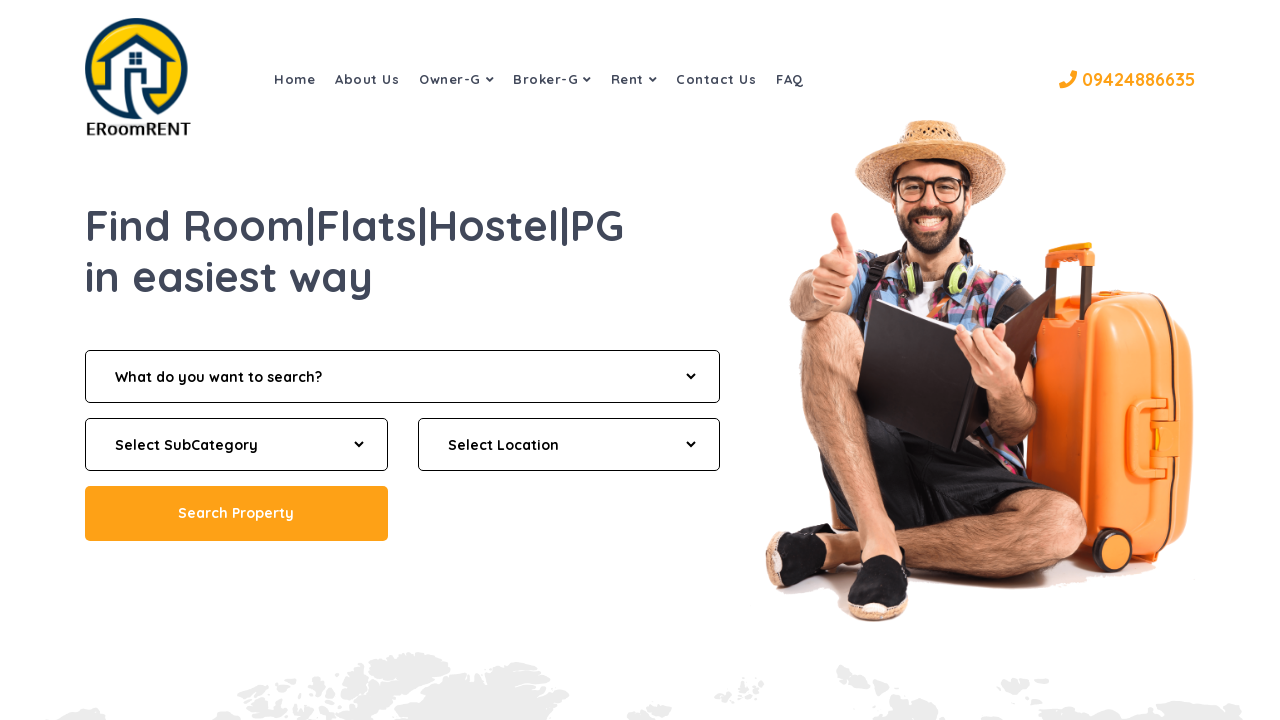

Clicked hyperlink #14 at (790, 79) on a >> nth=13
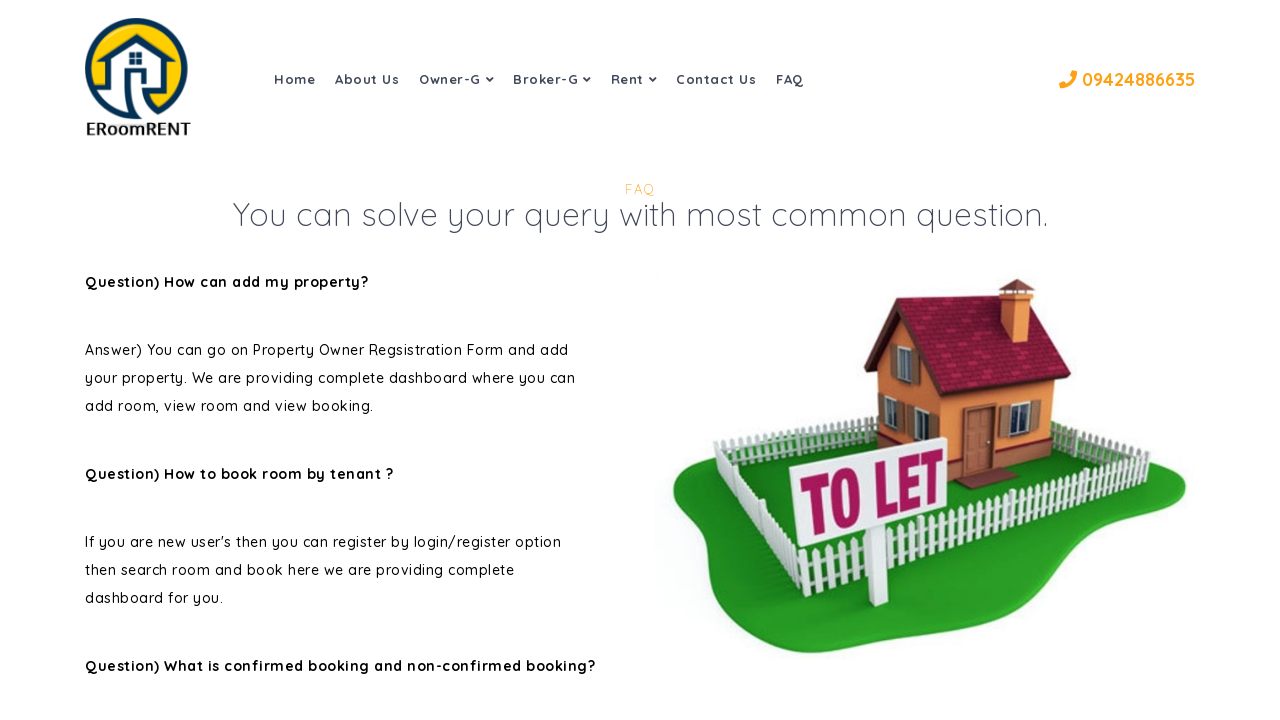

Navigated back to the homepage
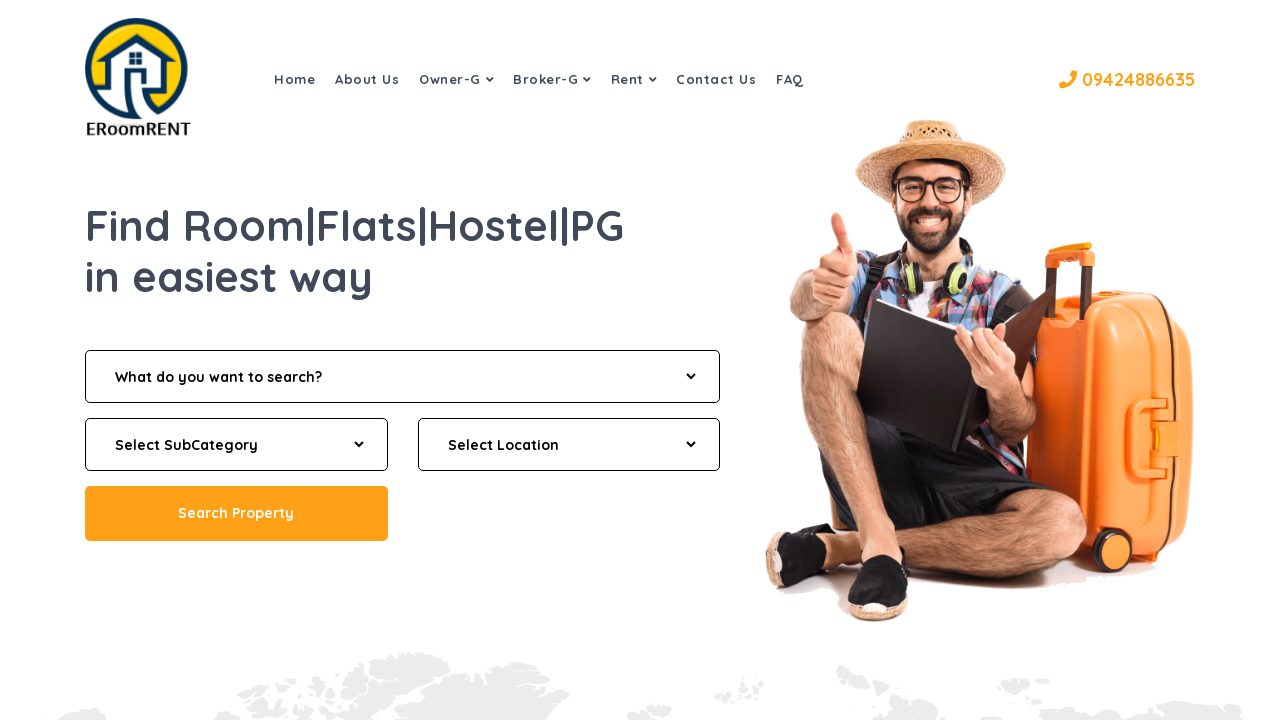

Waited for homepage to load completely
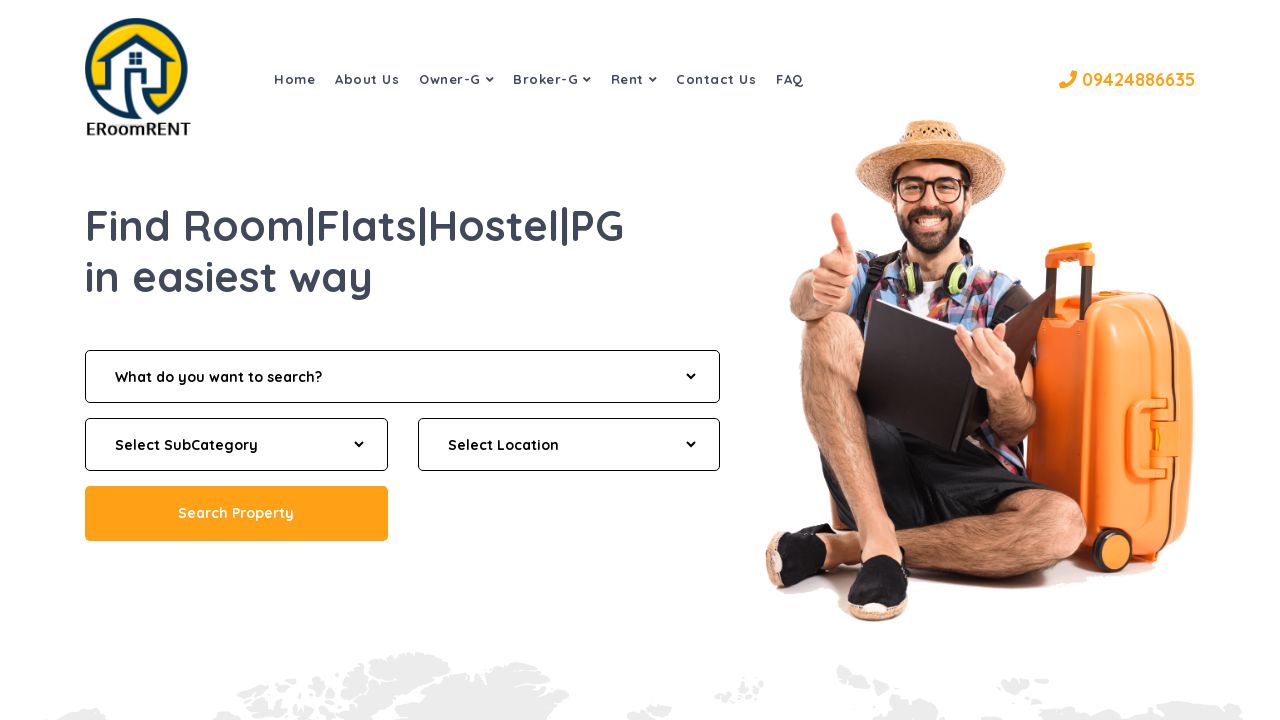

Re-fetched hyperlinks for iteration 15
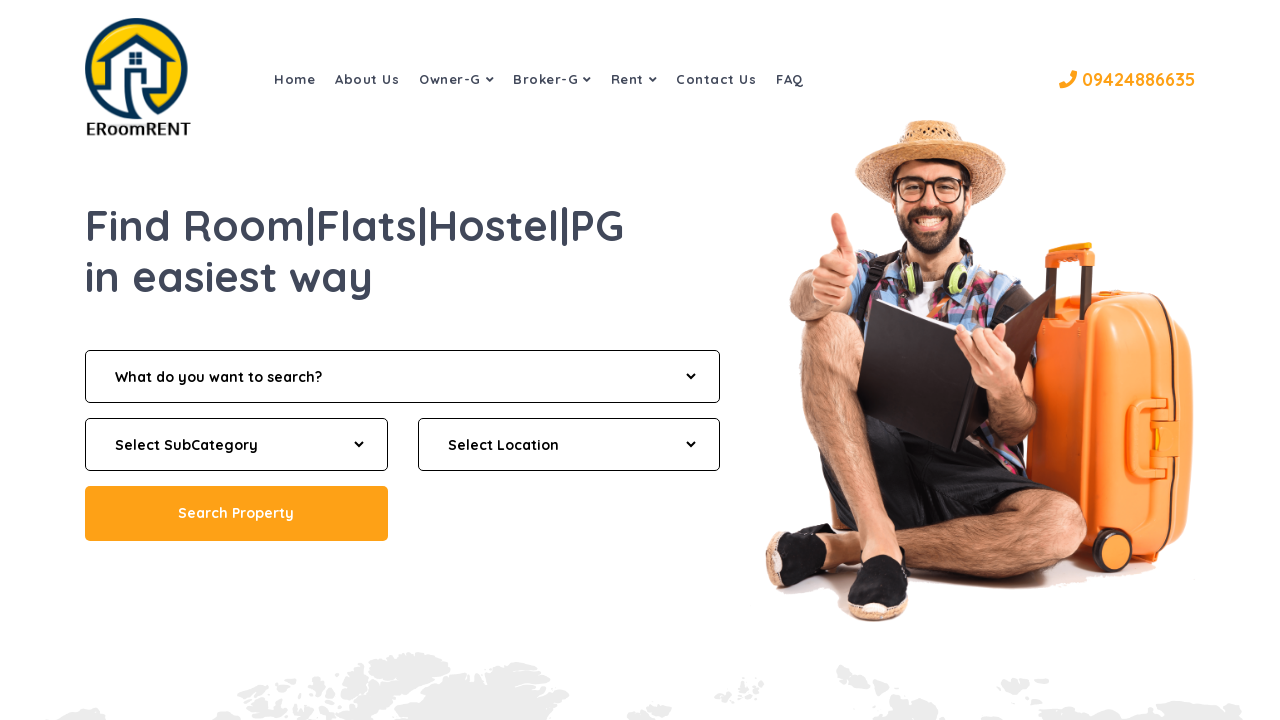

Clicked hyperlink #15 at (260, 360) on a >> nth=14
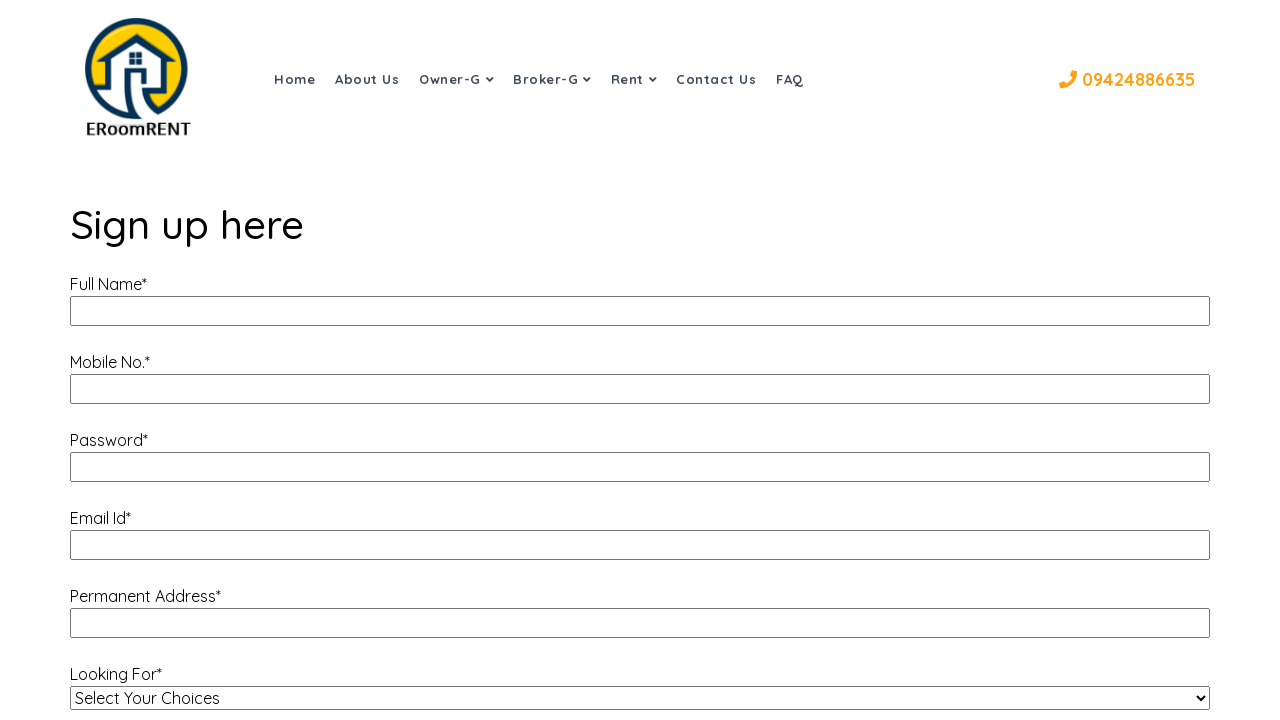

Navigated back to the homepage
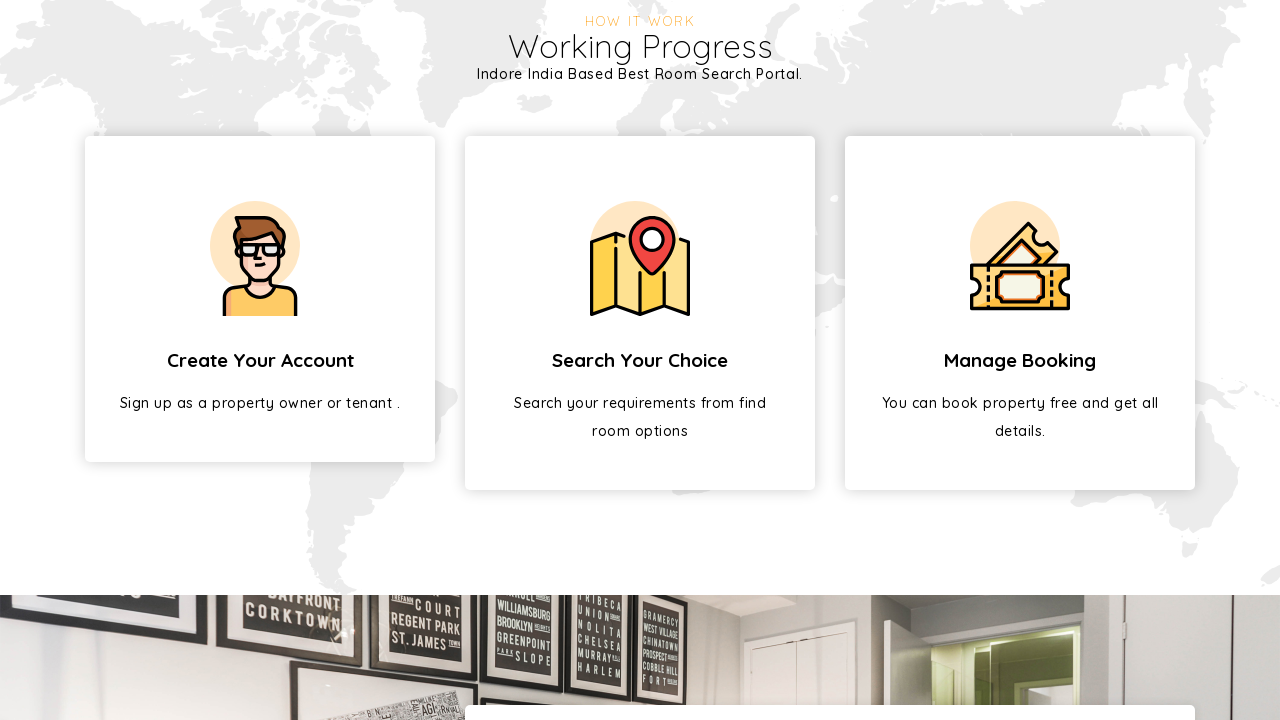

Waited for homepage to load completely
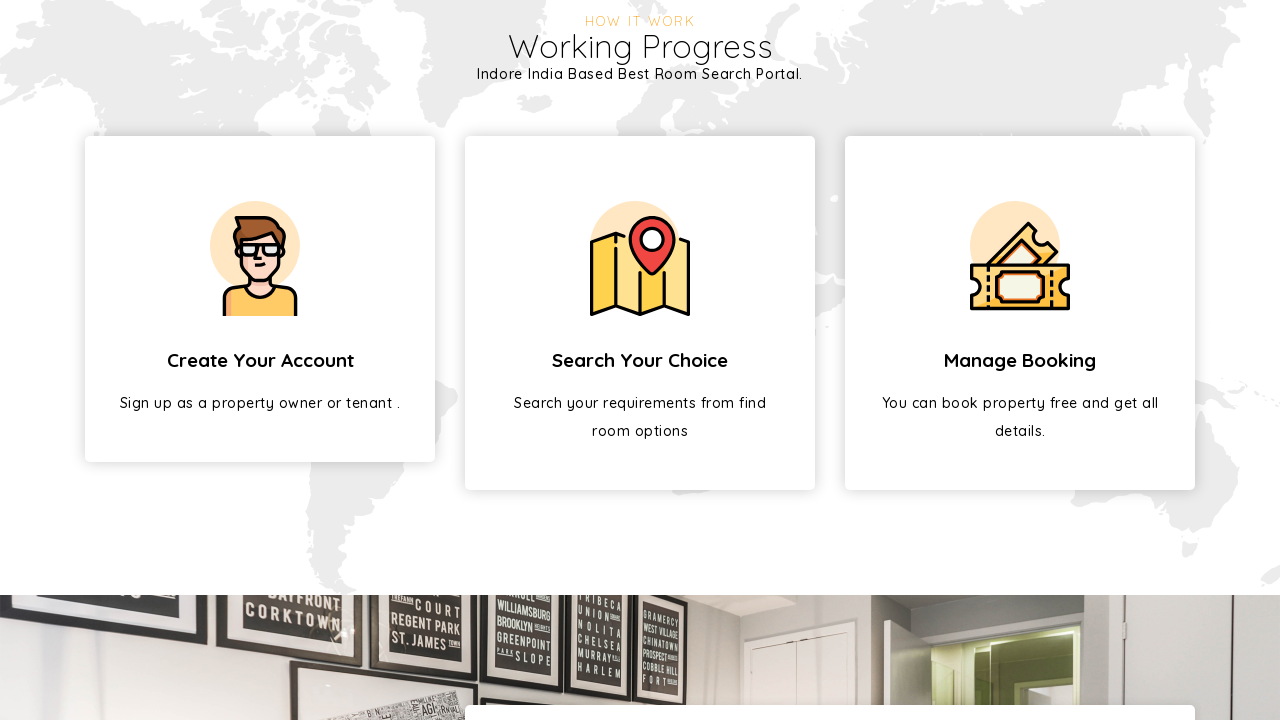

Re-fetched hyperlinks for iteration 16
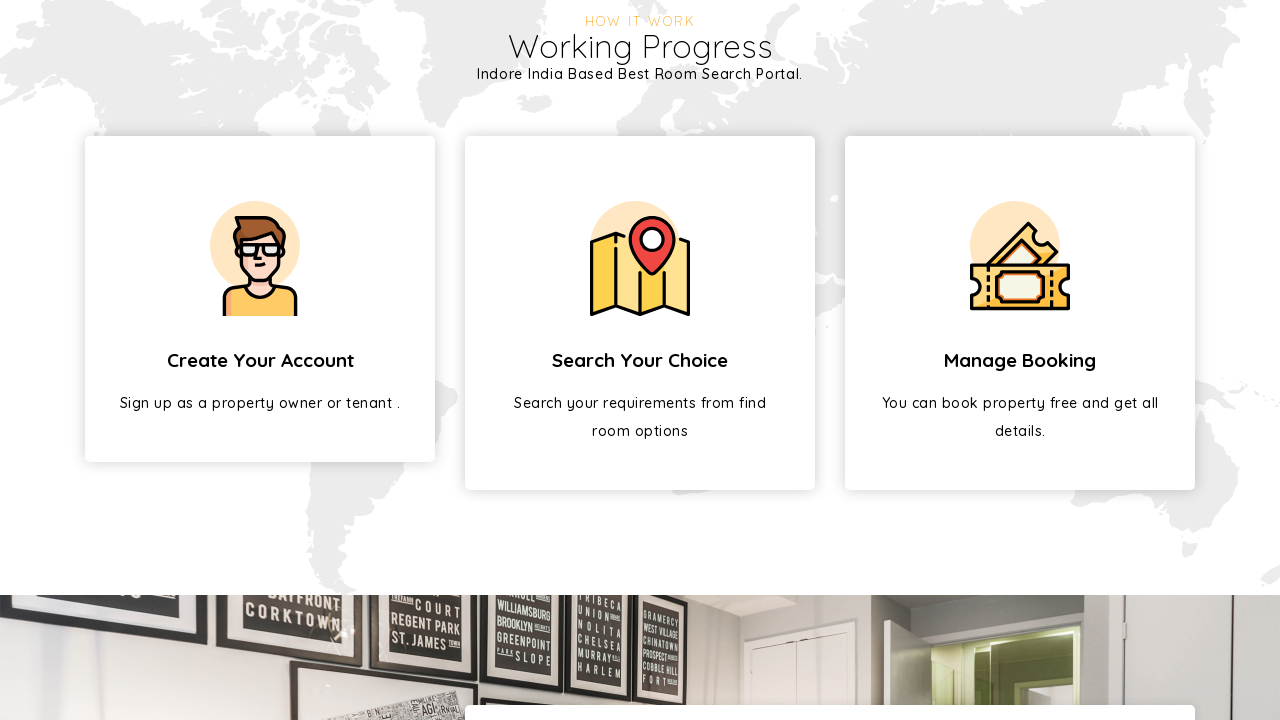

Clicked hyperlink #16 at (640, 360) on a >> nth=15
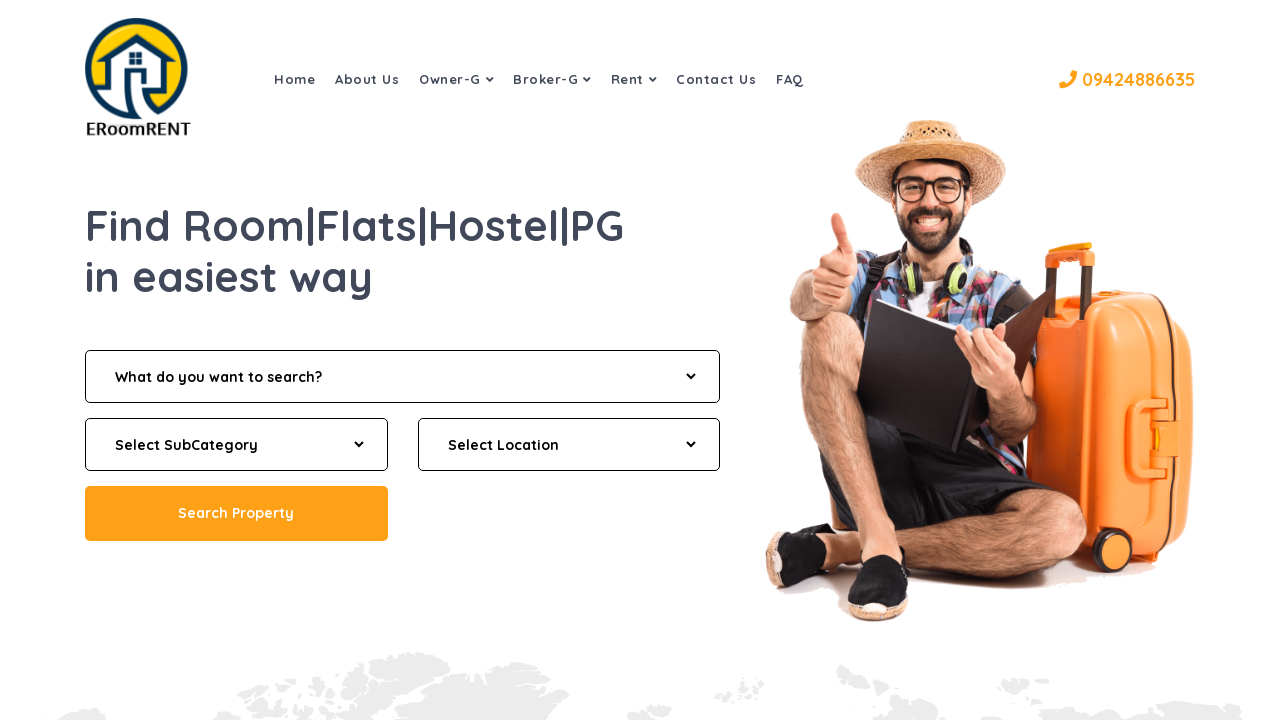

Navigated back to the homepage
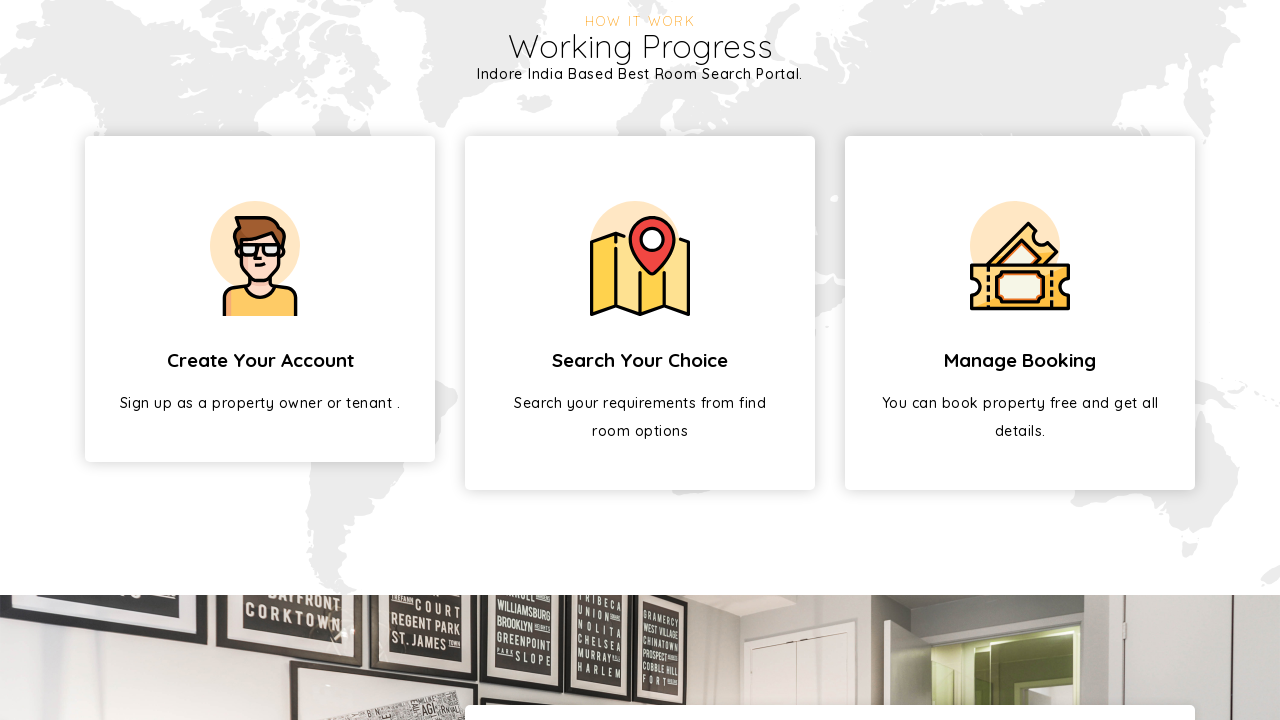

Waited for homepage to load completely
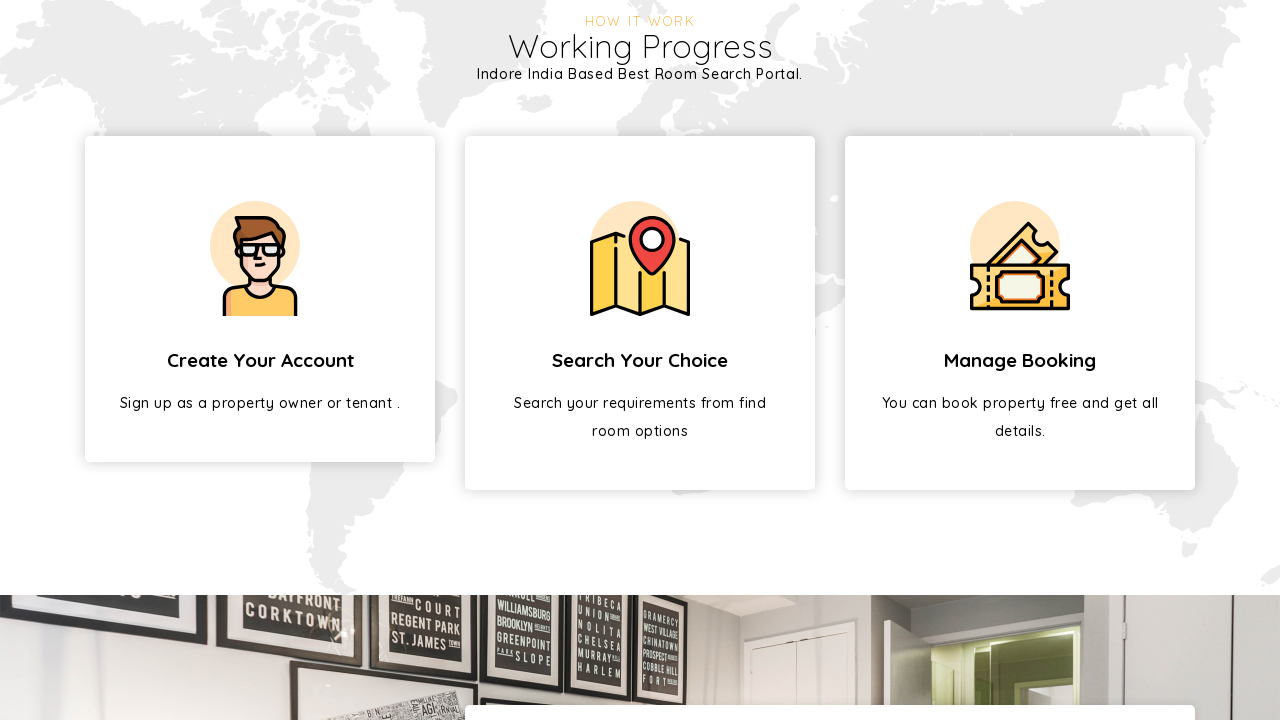

Re-fetched hyperlinks for iteration 17
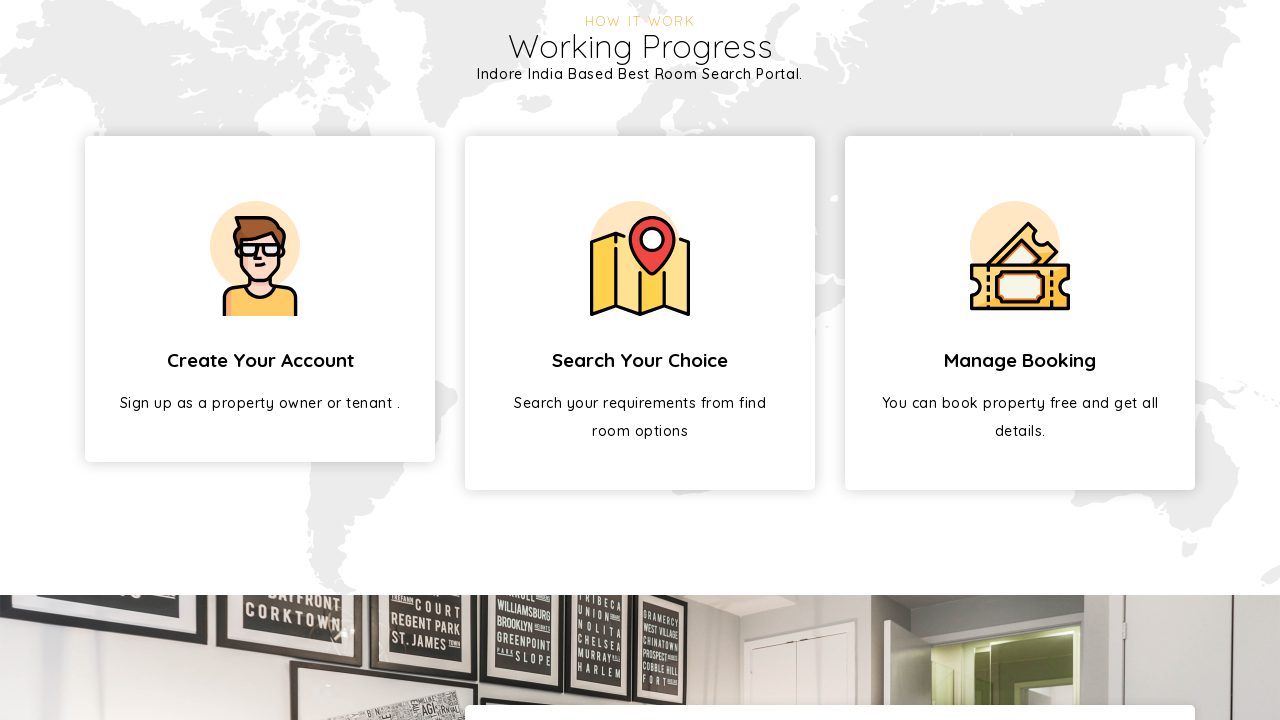

Clicked hyperlink #17 at (1020, 360) on a >> nth=16
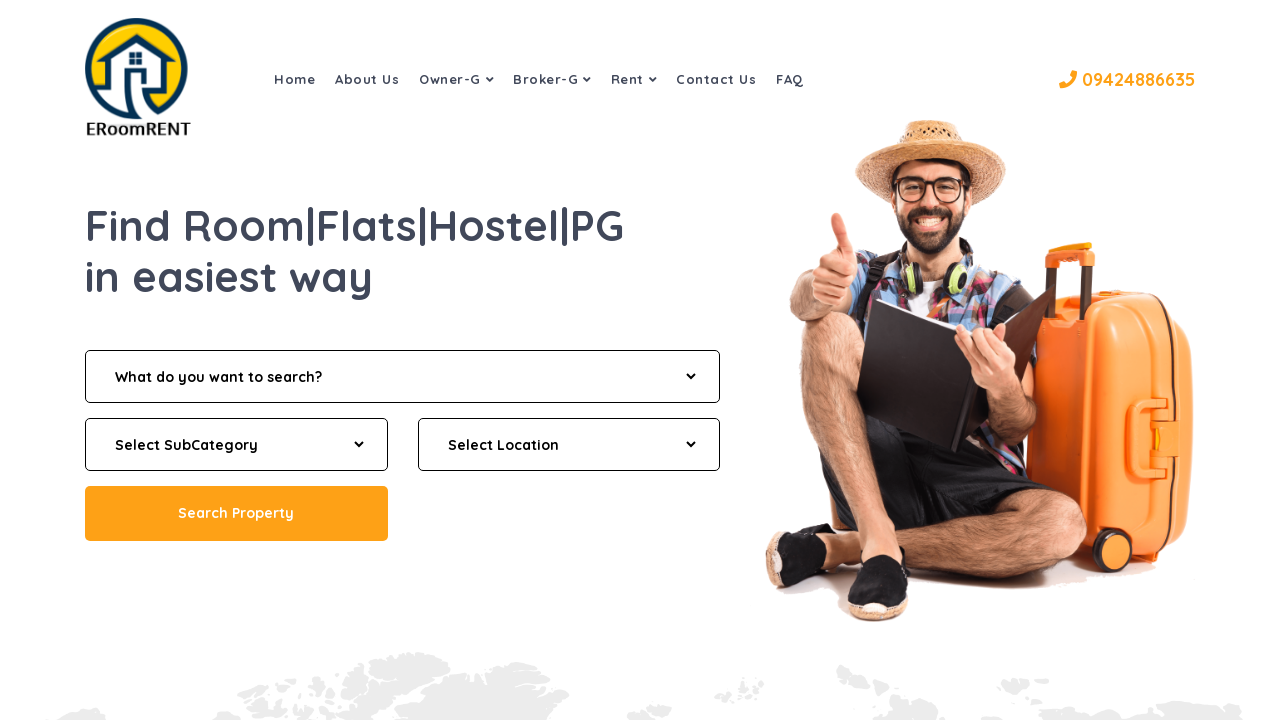

Navigated back to the homepage
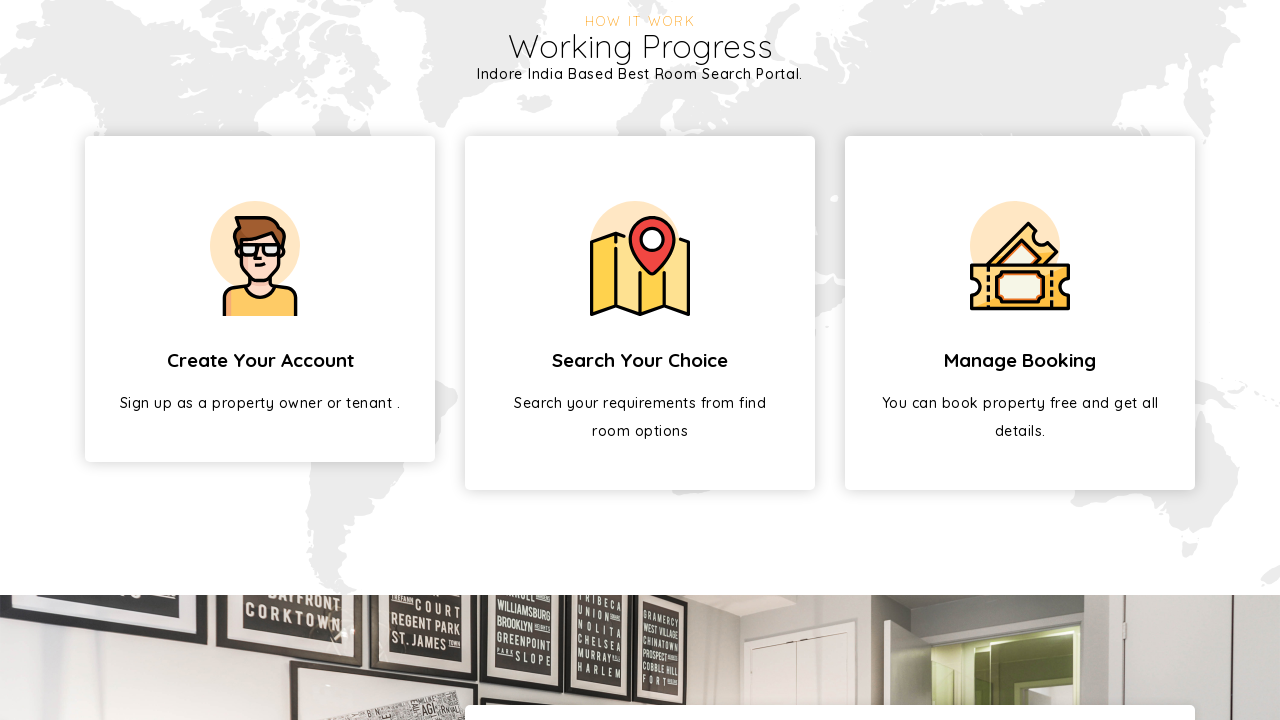

Waited for homepage to load completely
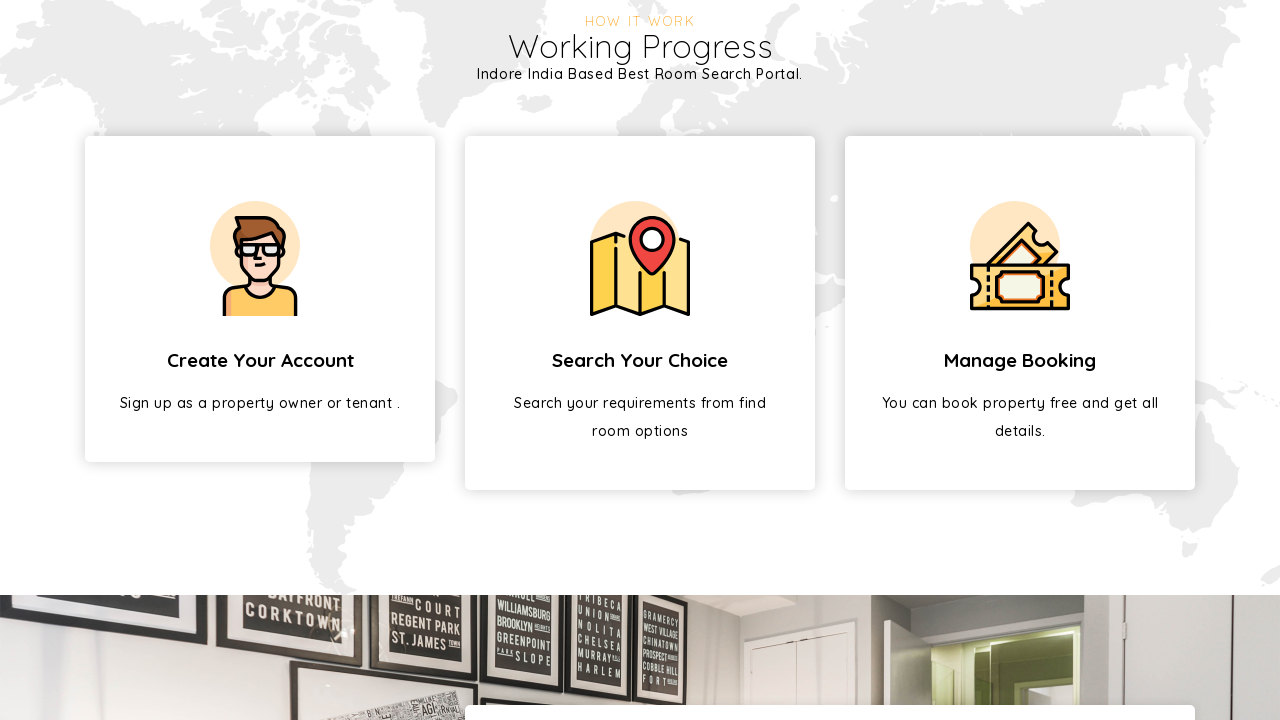

Re-fetched hyperlinks for iteration 18
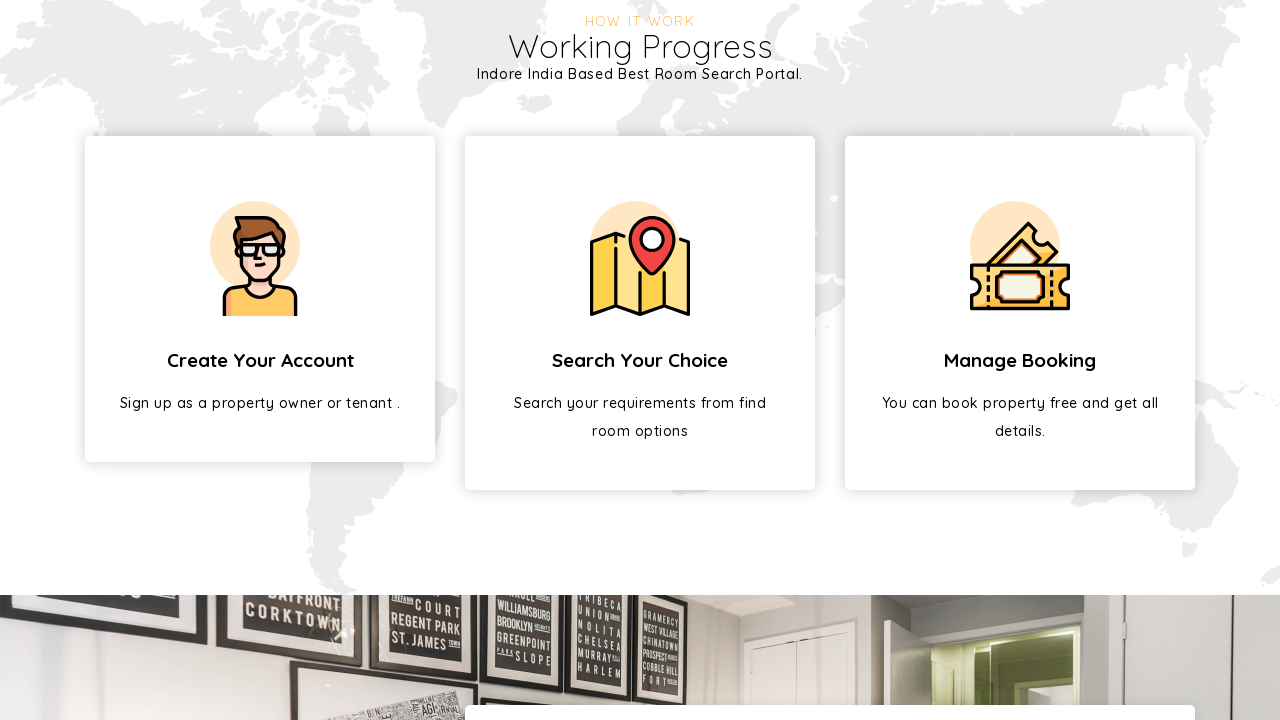

Clicked hyperlink #18 at (640, 361) on a >> nth=17
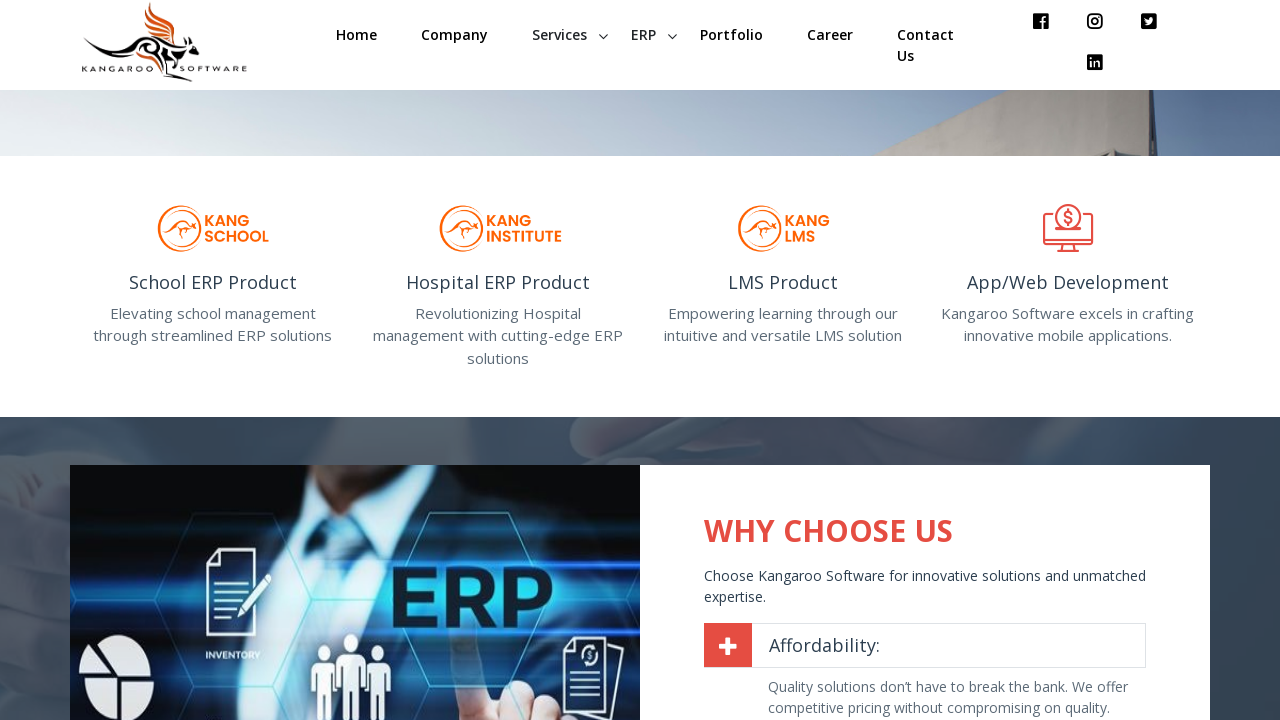

Navigated back to the homepage
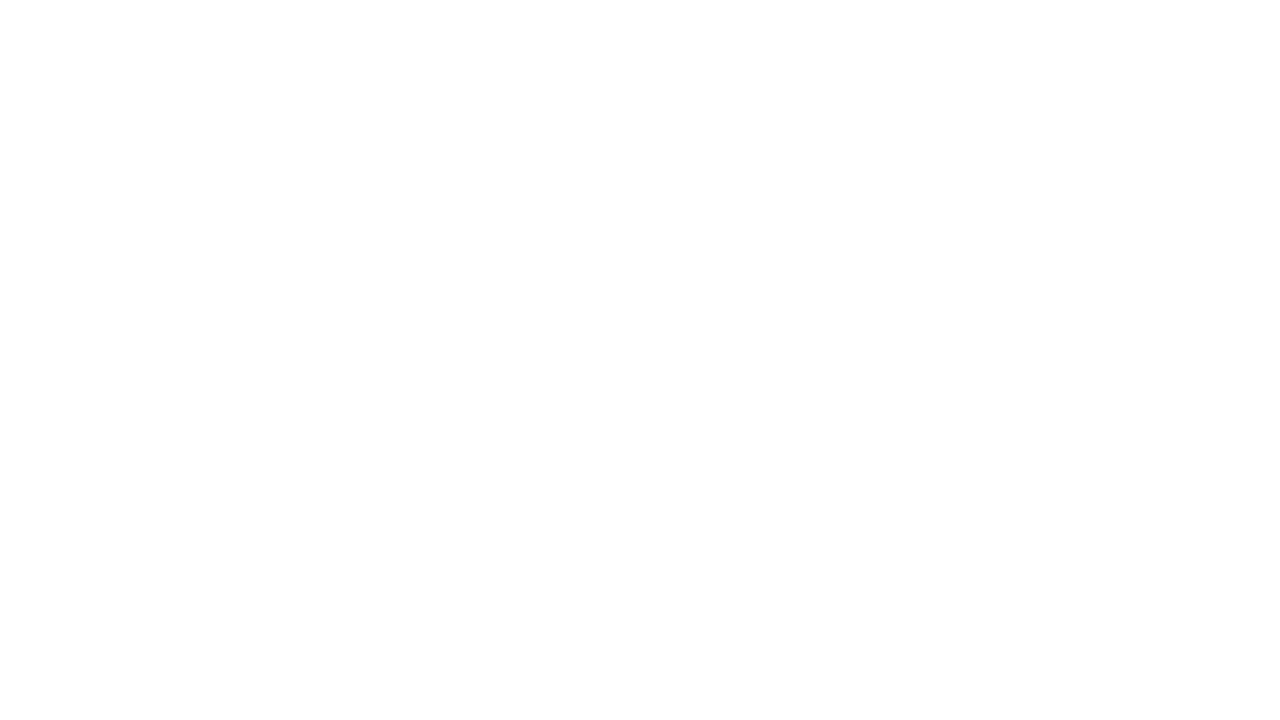

Waited for homepage to load completely
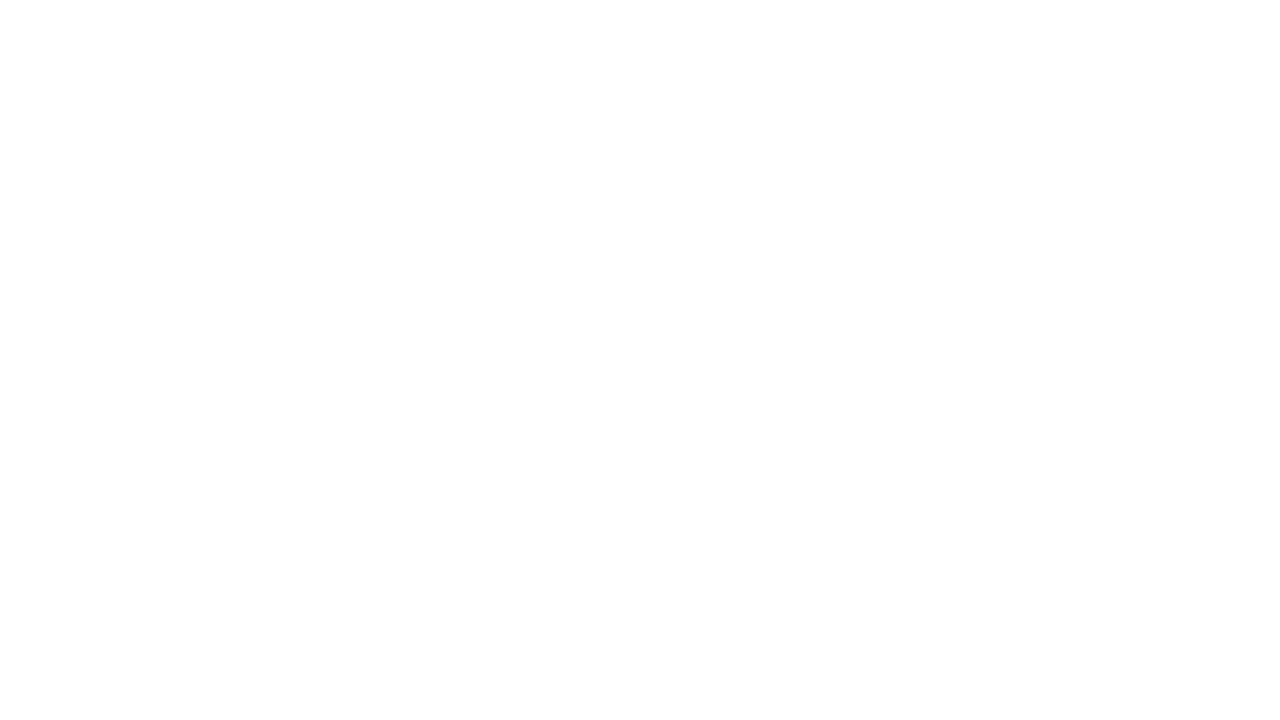

Re-fetched hyperlinks for iteration 19
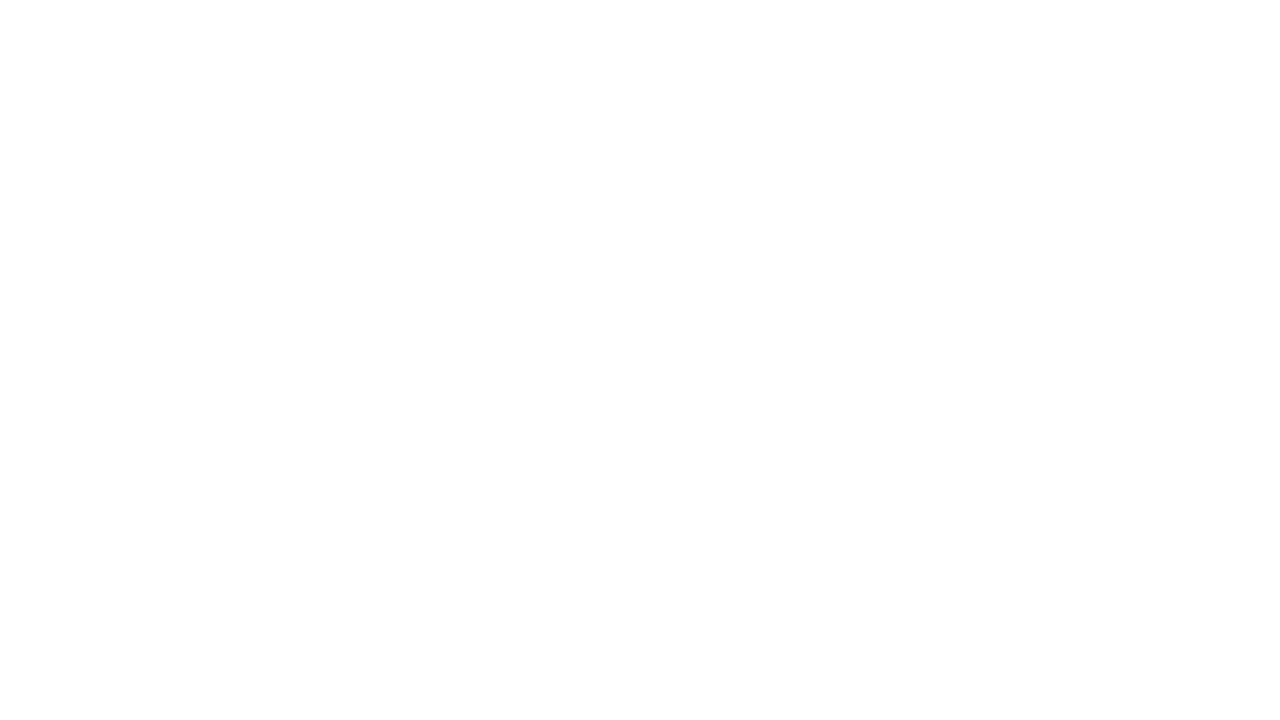

Re-fetched hyperlinks for iteration 20
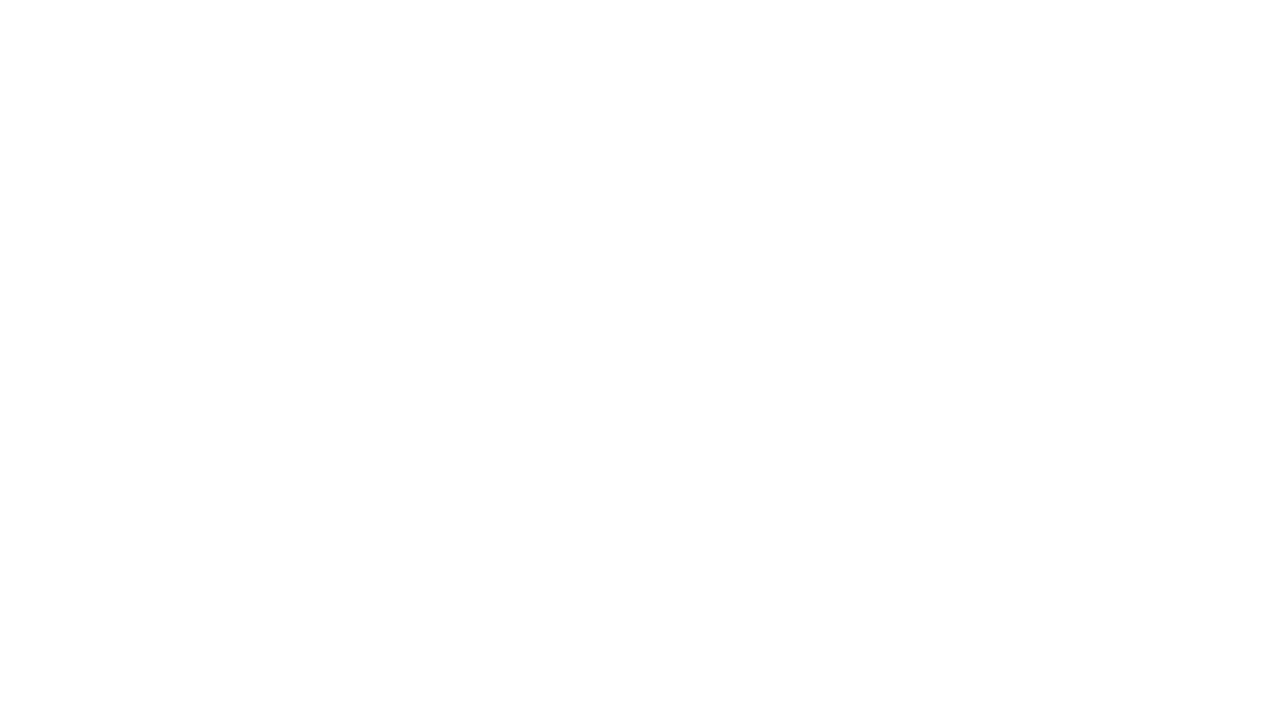

Re-fetched hyperlinks for iteration 21
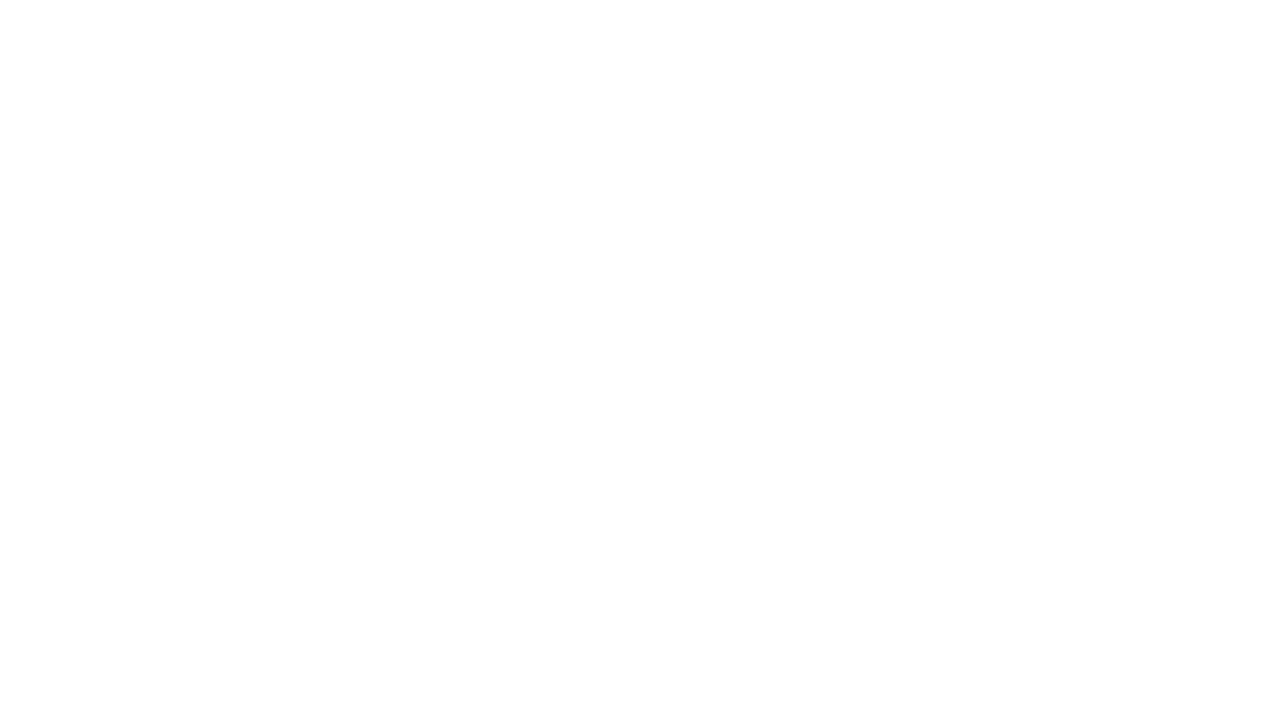

Re-fetched hyperlinks for iteration 22
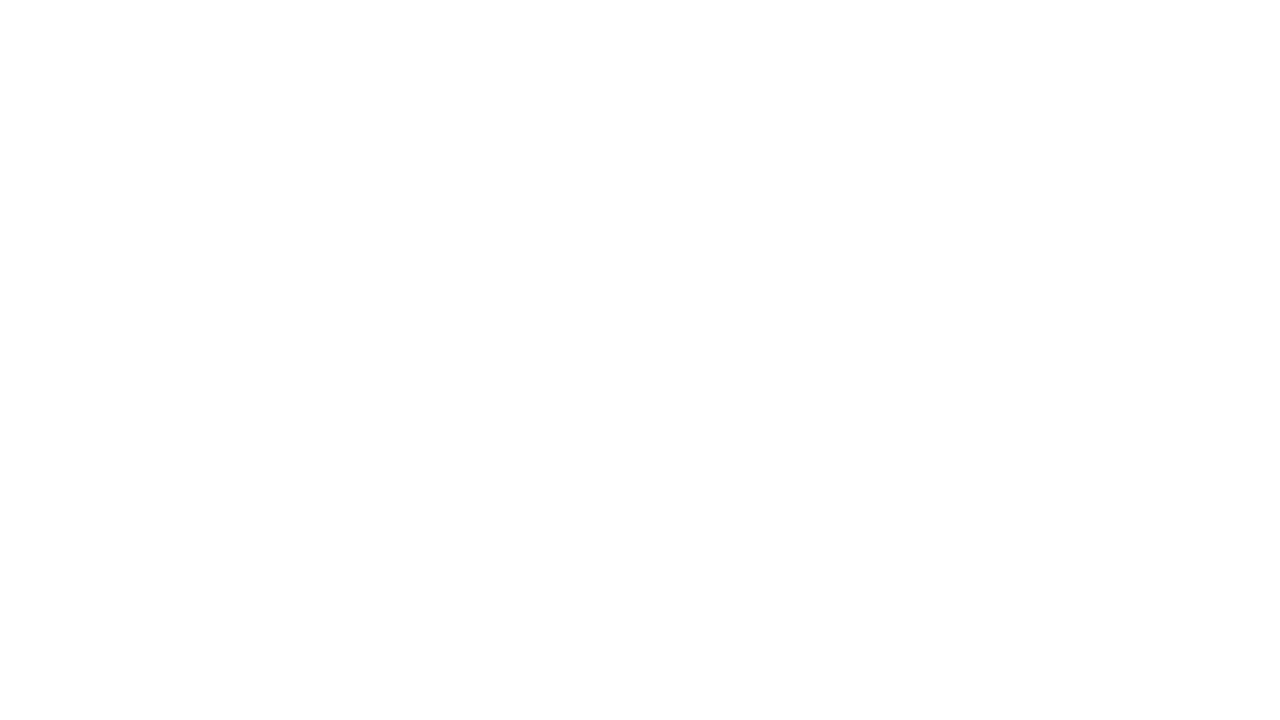

Re-fetched hyperlinks for iteration 23
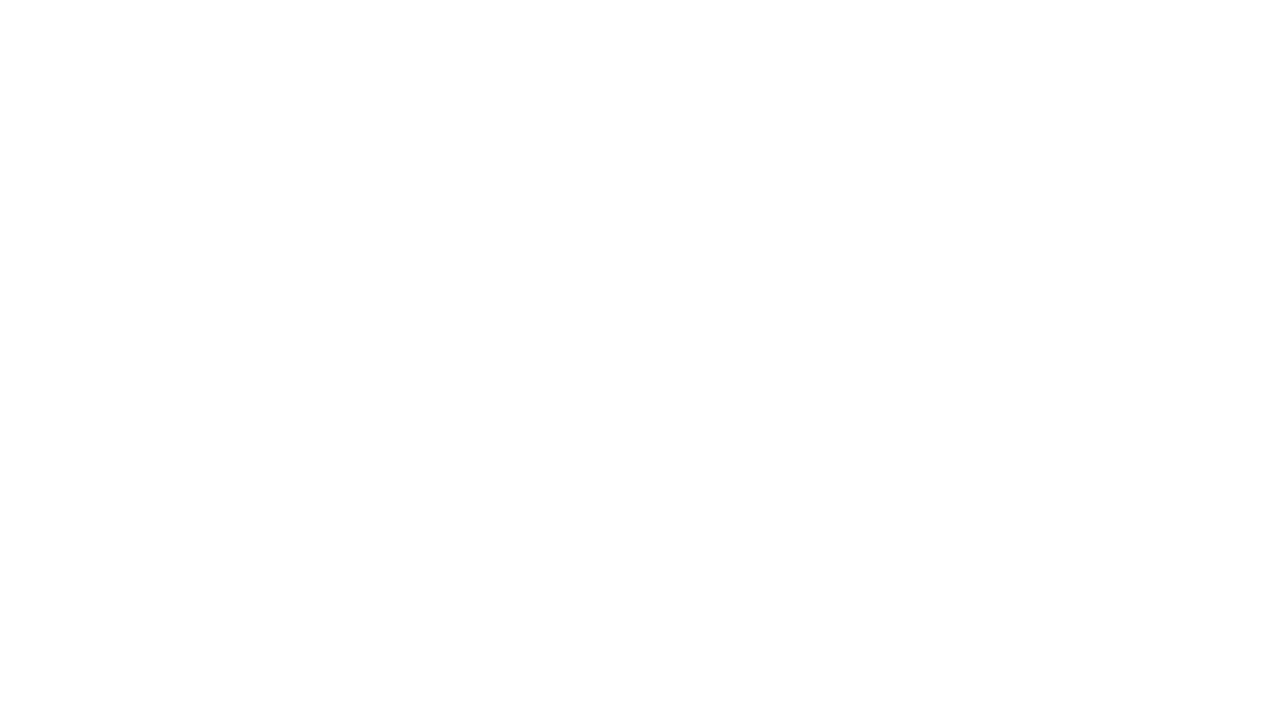

Re-fetched hyperlinks for iteration 24
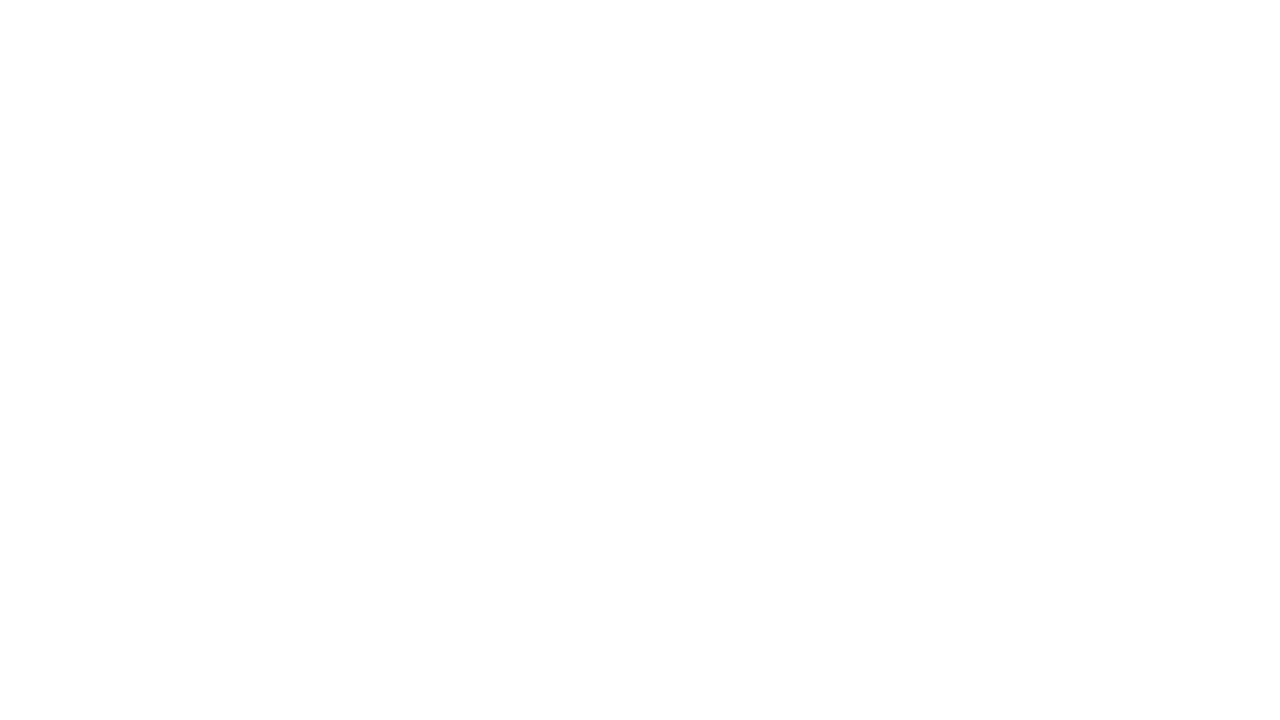

Re-fetched hyperlinks for iteration 25
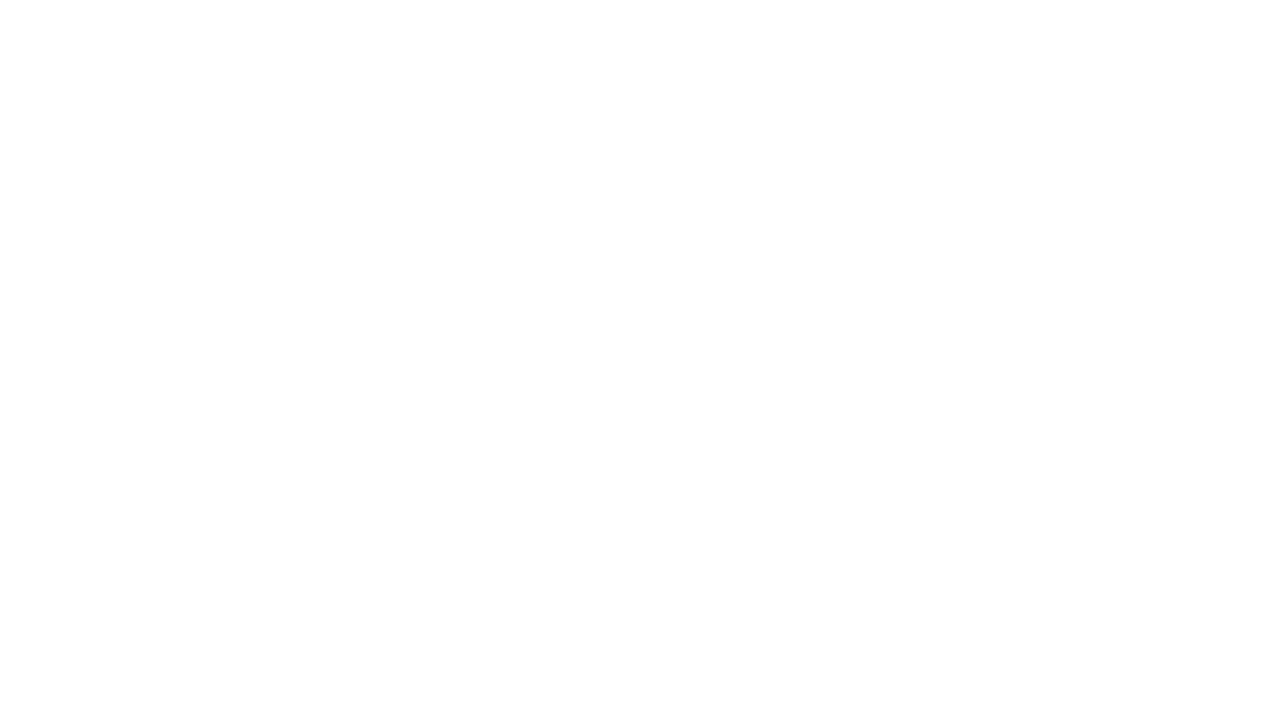

Re-fetched hyperlinks for iteration 26
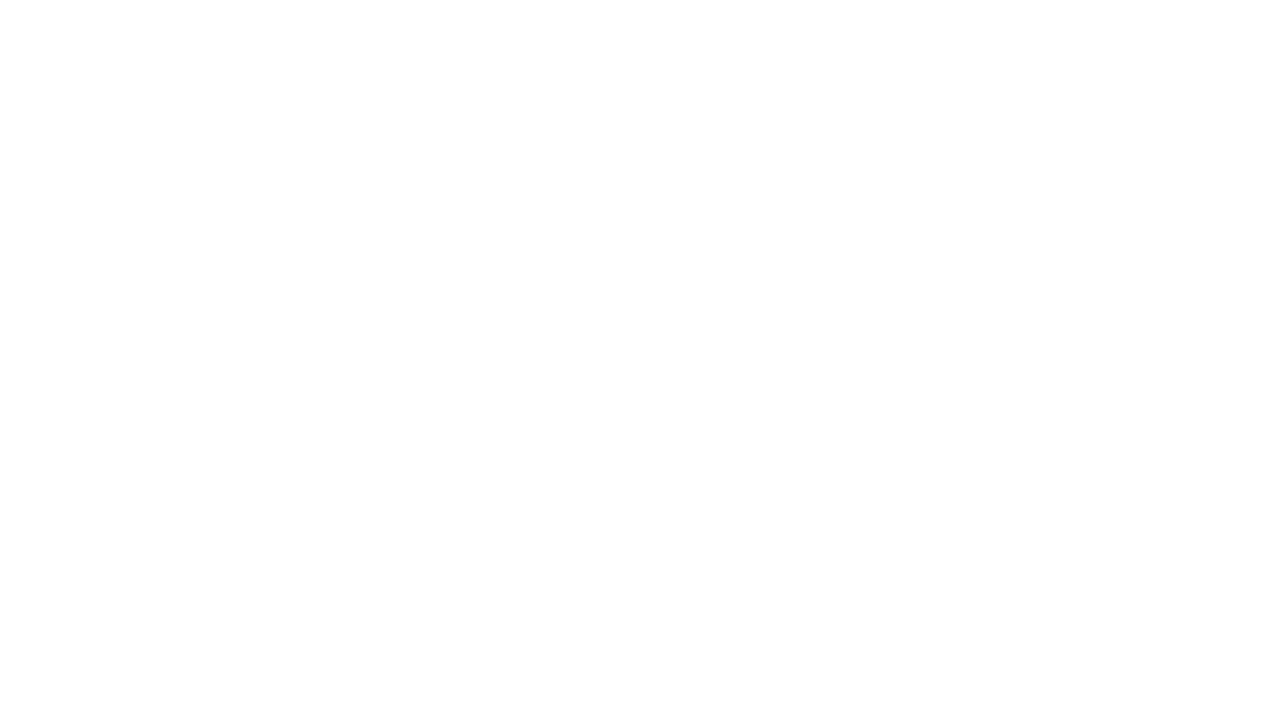

Re-fetched hyperlinks for iteration 27
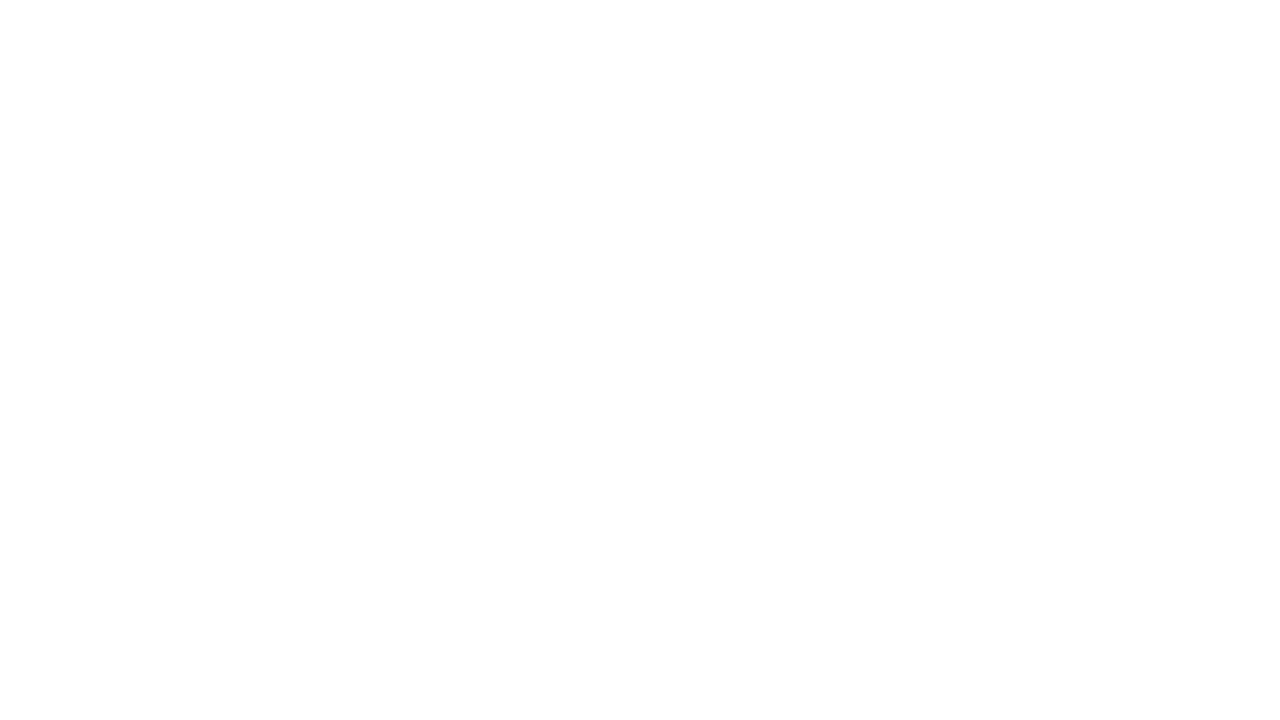

Re-fetched hyperlinks for iteration 28
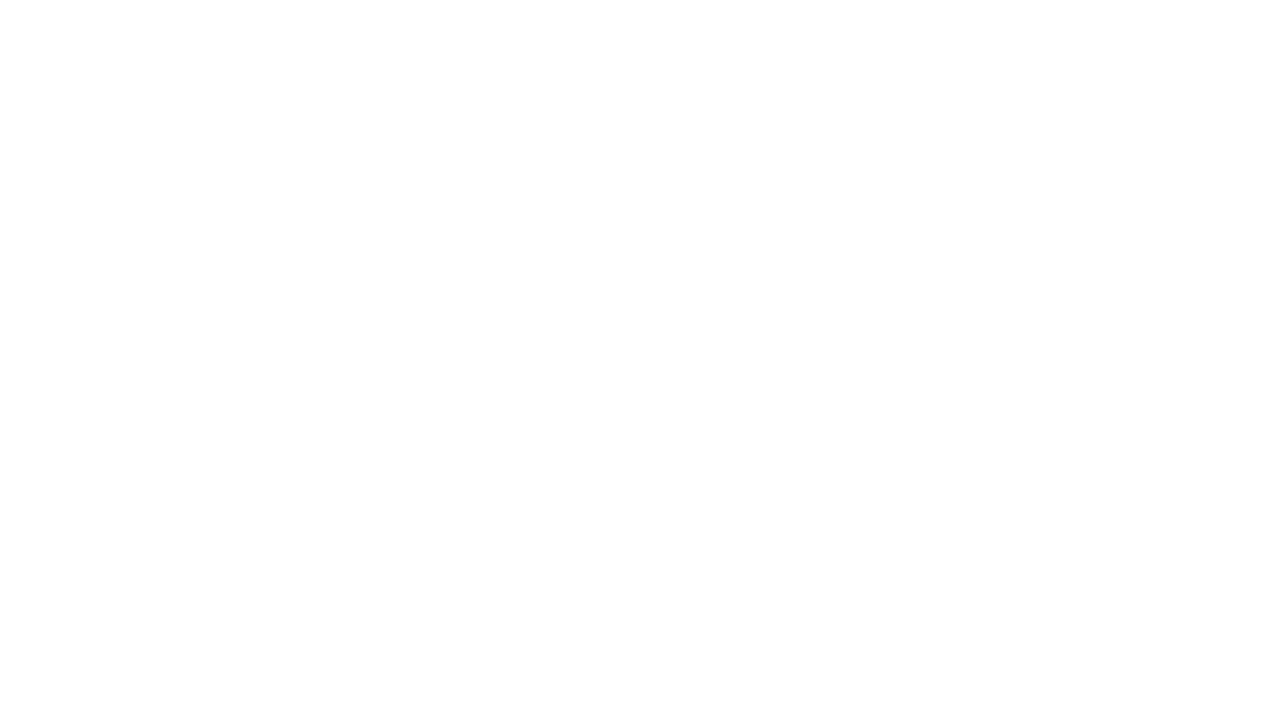

Re-fetched hyperlinks for iteration 29
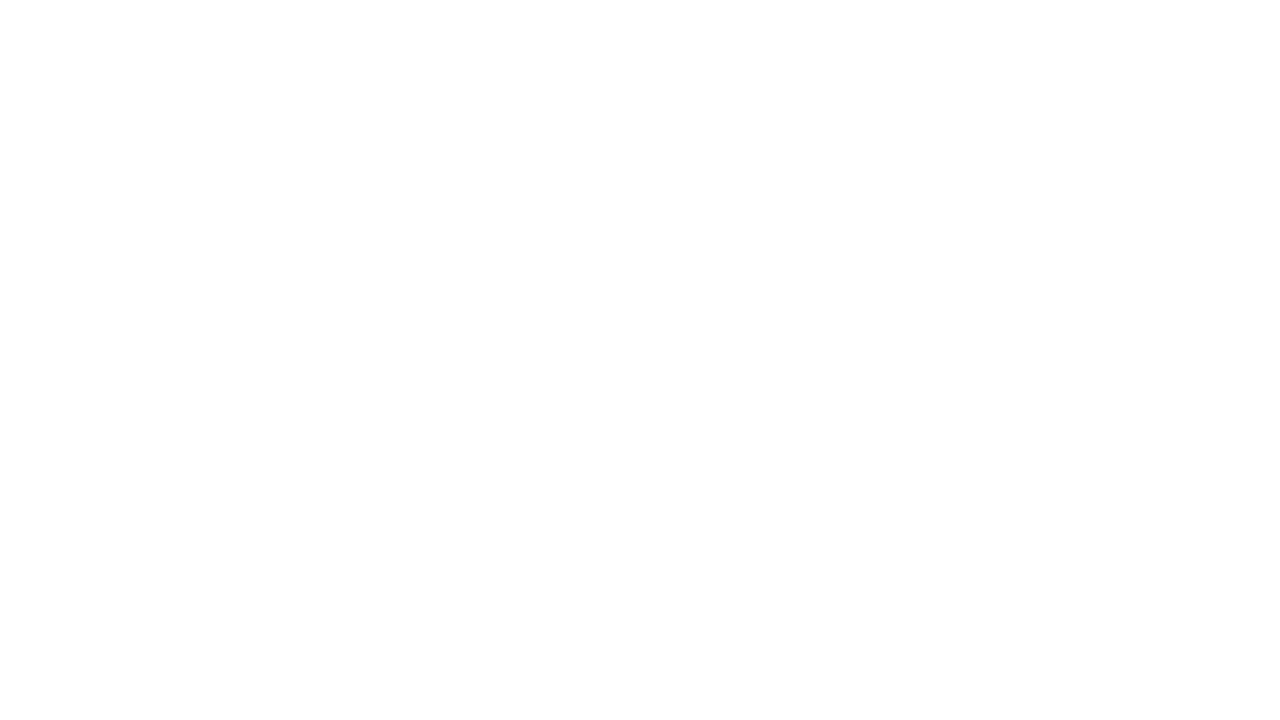

Re-fetched hyperlinks for iteration 30
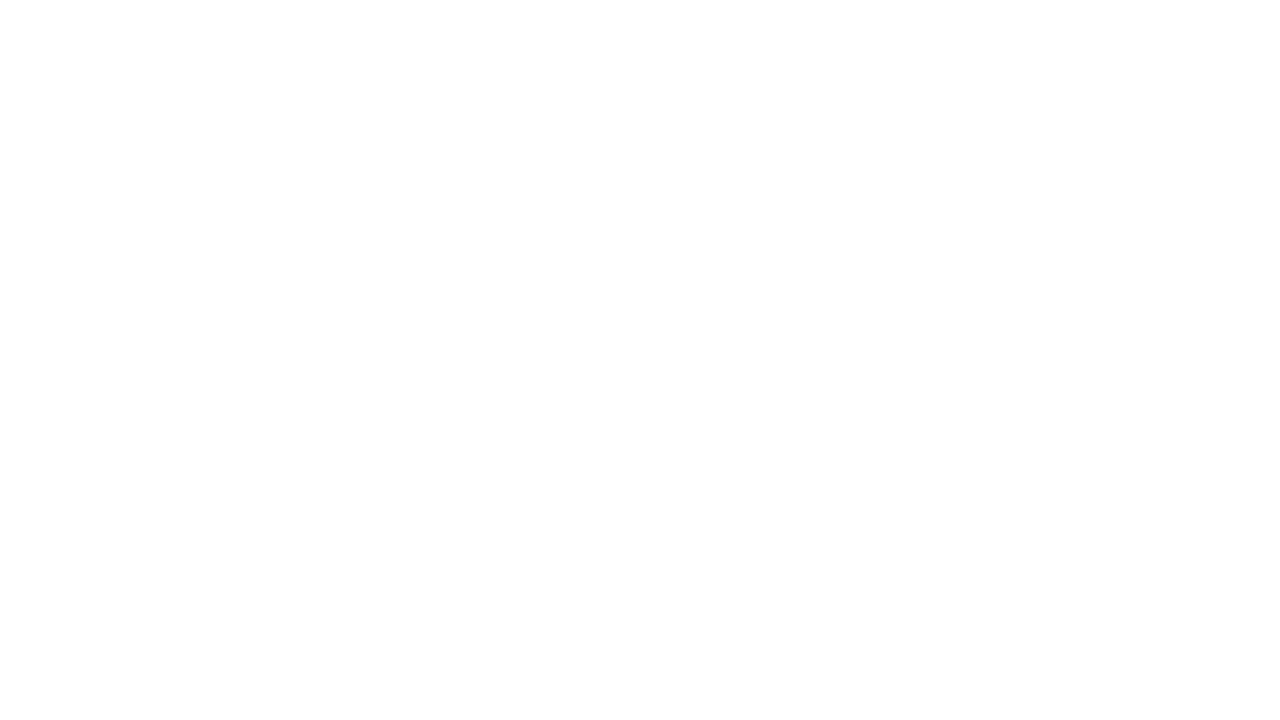

Re-fetched hyperlinks for iteration 31
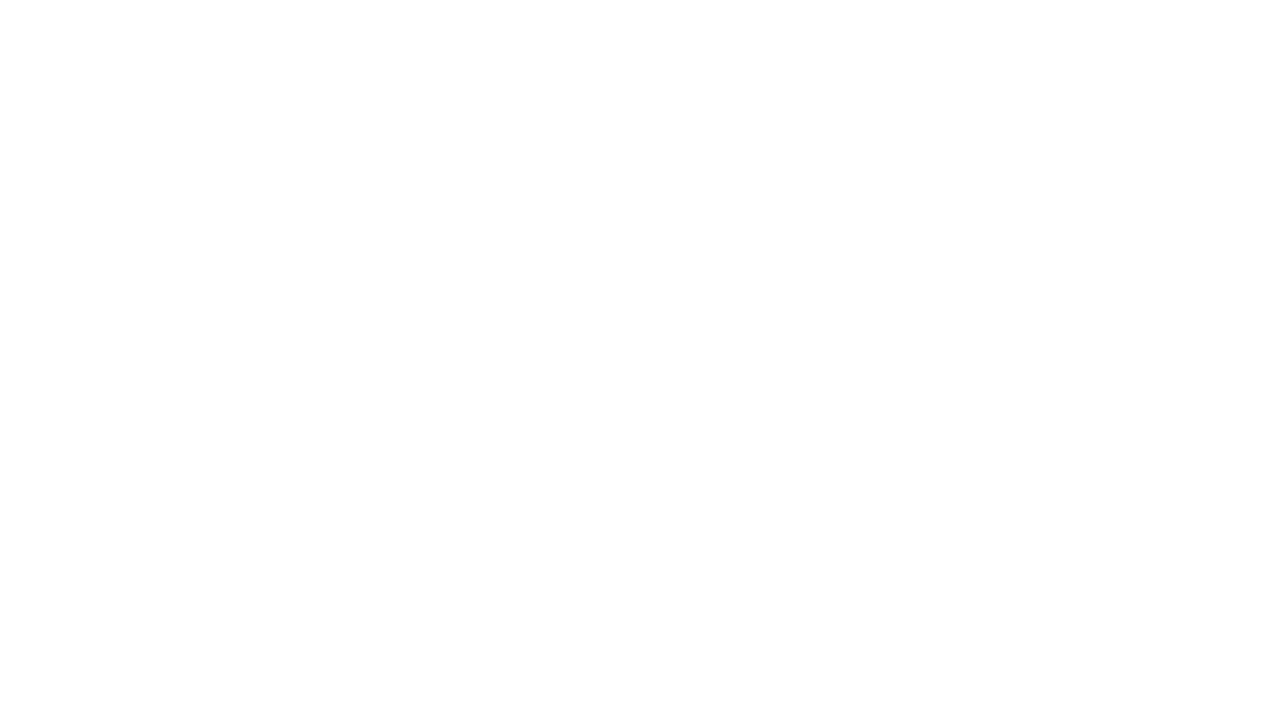

Re-fetched hyperlinks for iteration 32
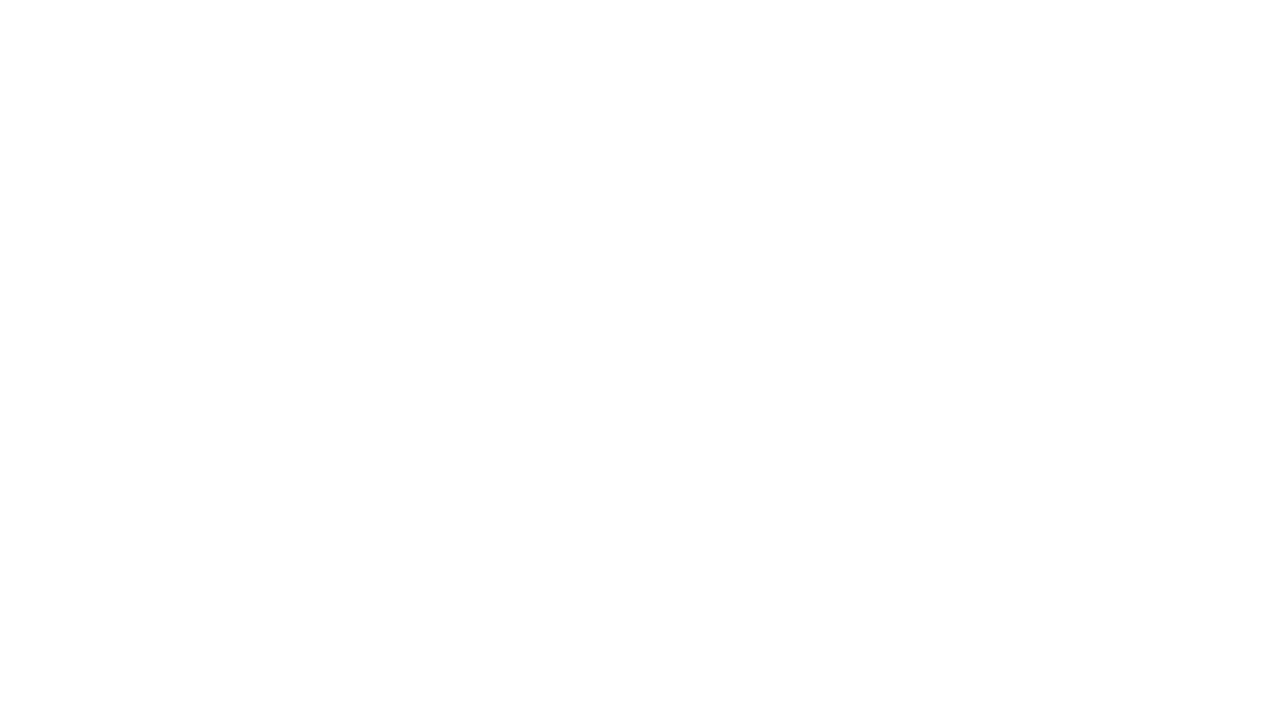

Re-fetched hyperlinks for iteration 33
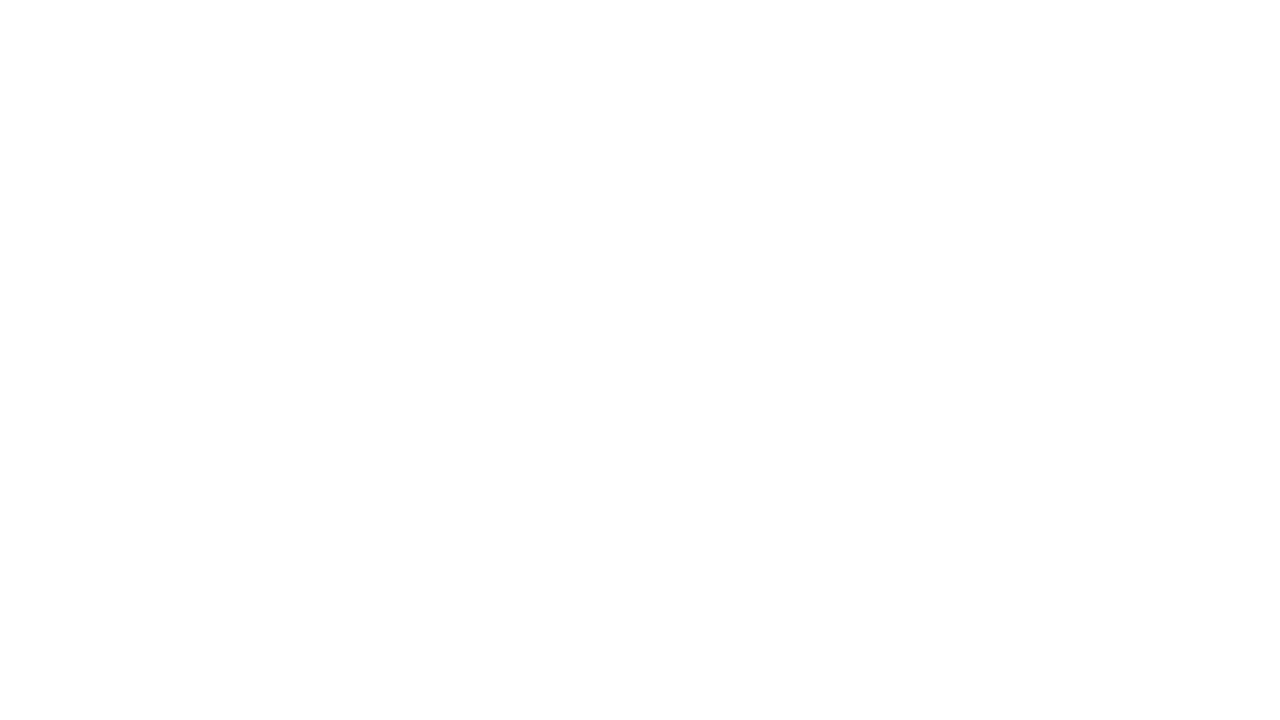

Re-fetched hyperlinks for iteration 34
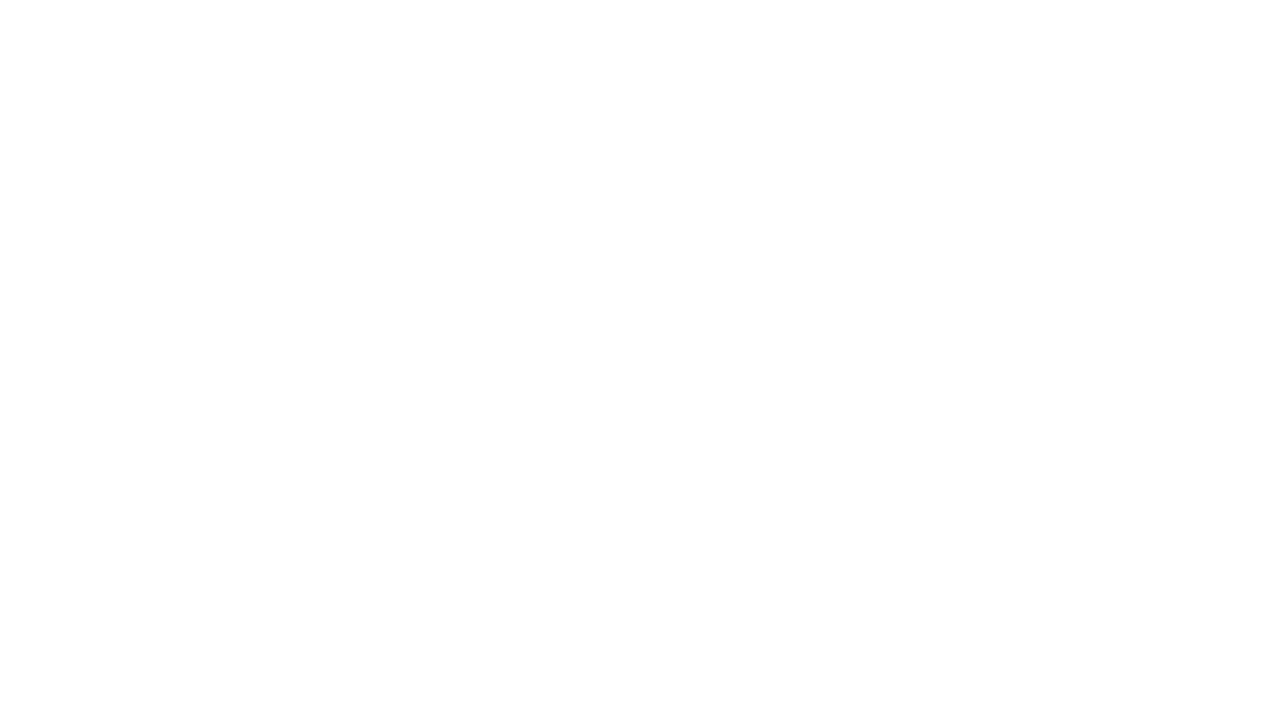

Re-fetched hyperlinks for iteration 35
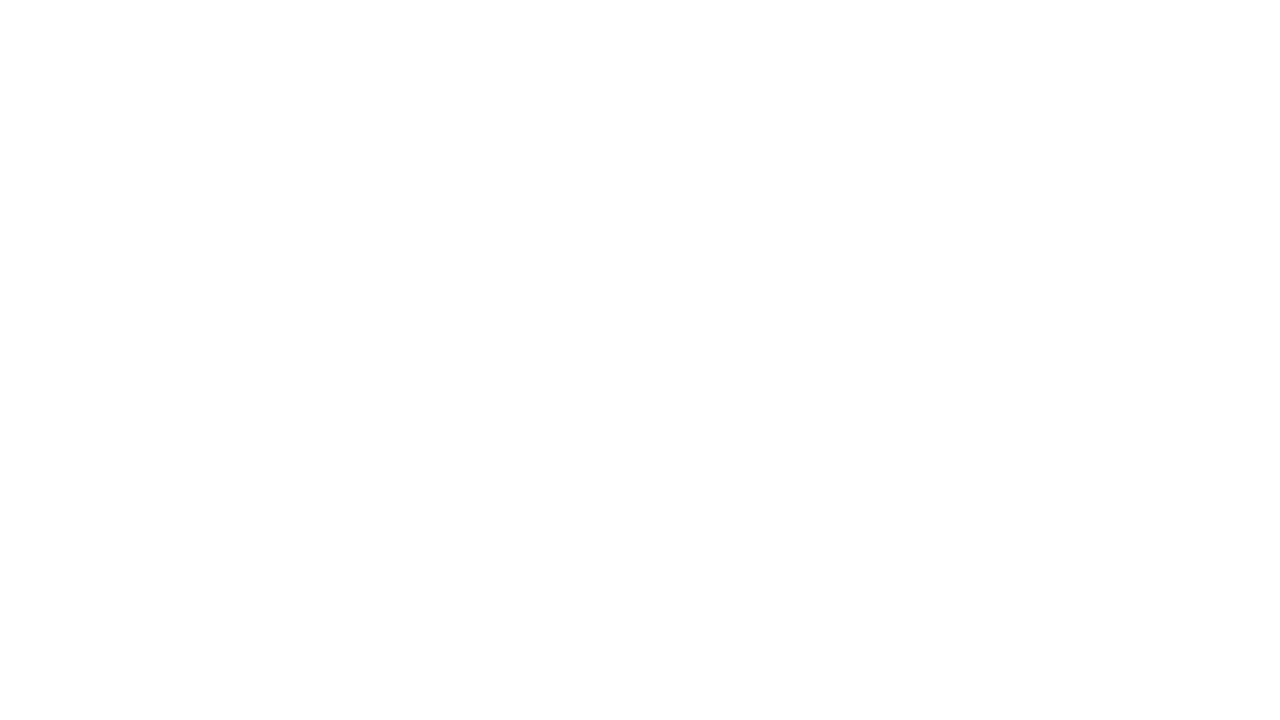

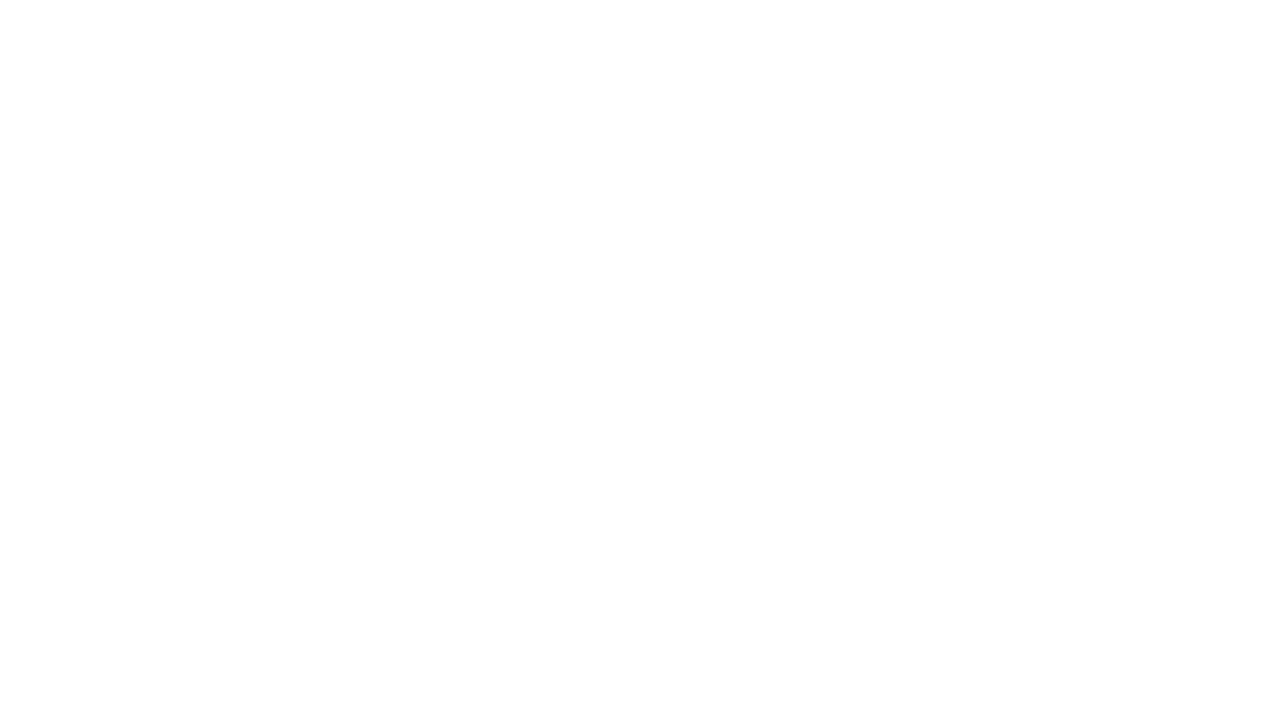